Tests filling out a large form by entering text into all input fields and clicking the submit button

Starting URL: http://suninjuly.github.io/huge_form.html

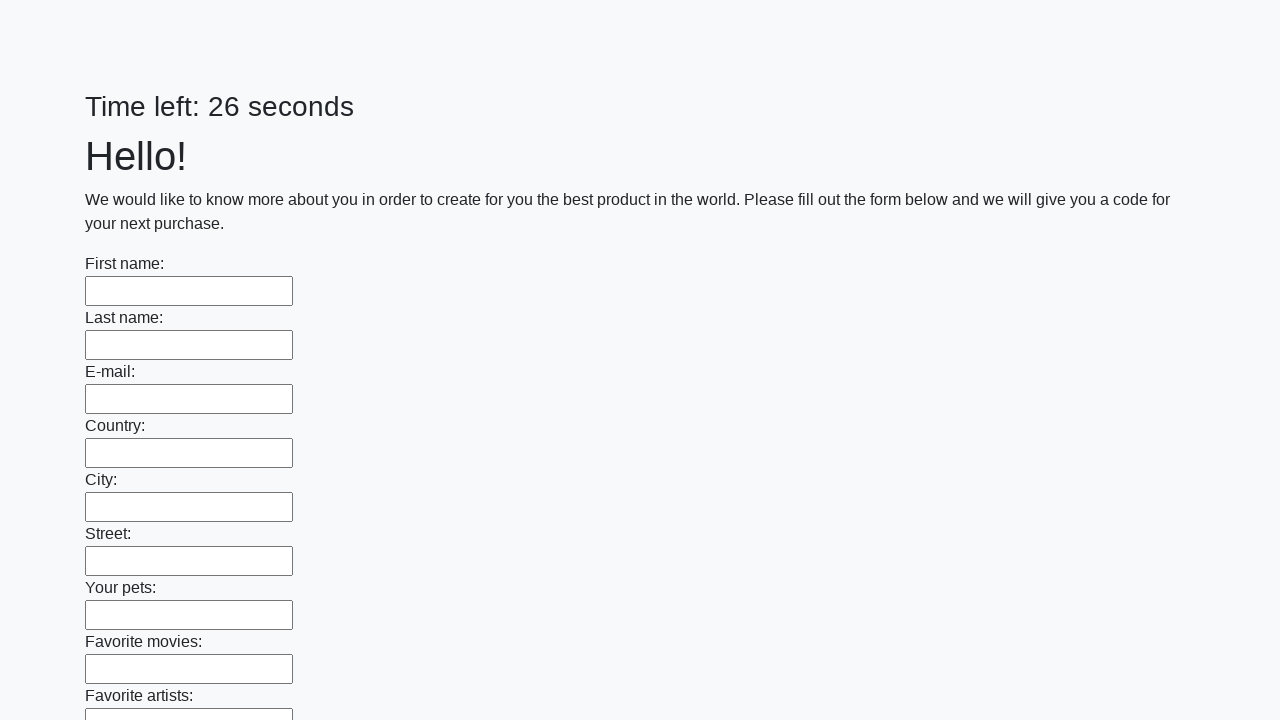

Located all text input fields on the huge form
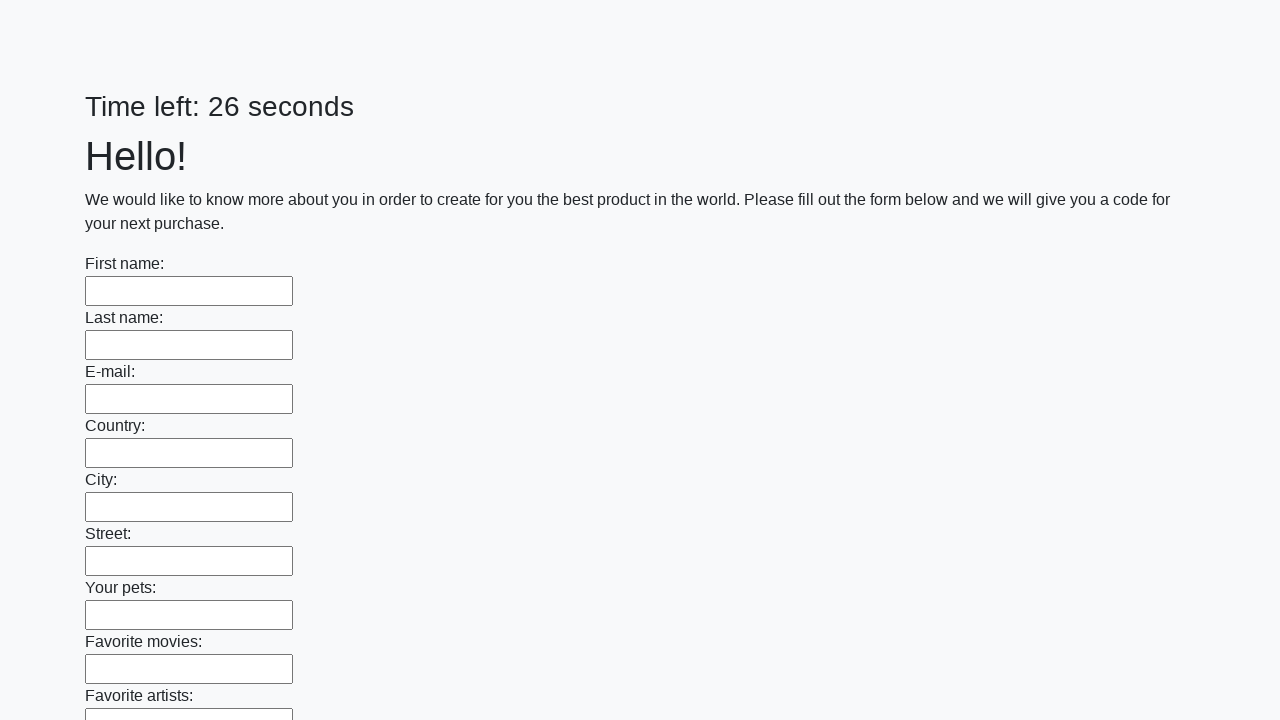

Filled a text input field with 'y' on input[type='text'] >> nth=0
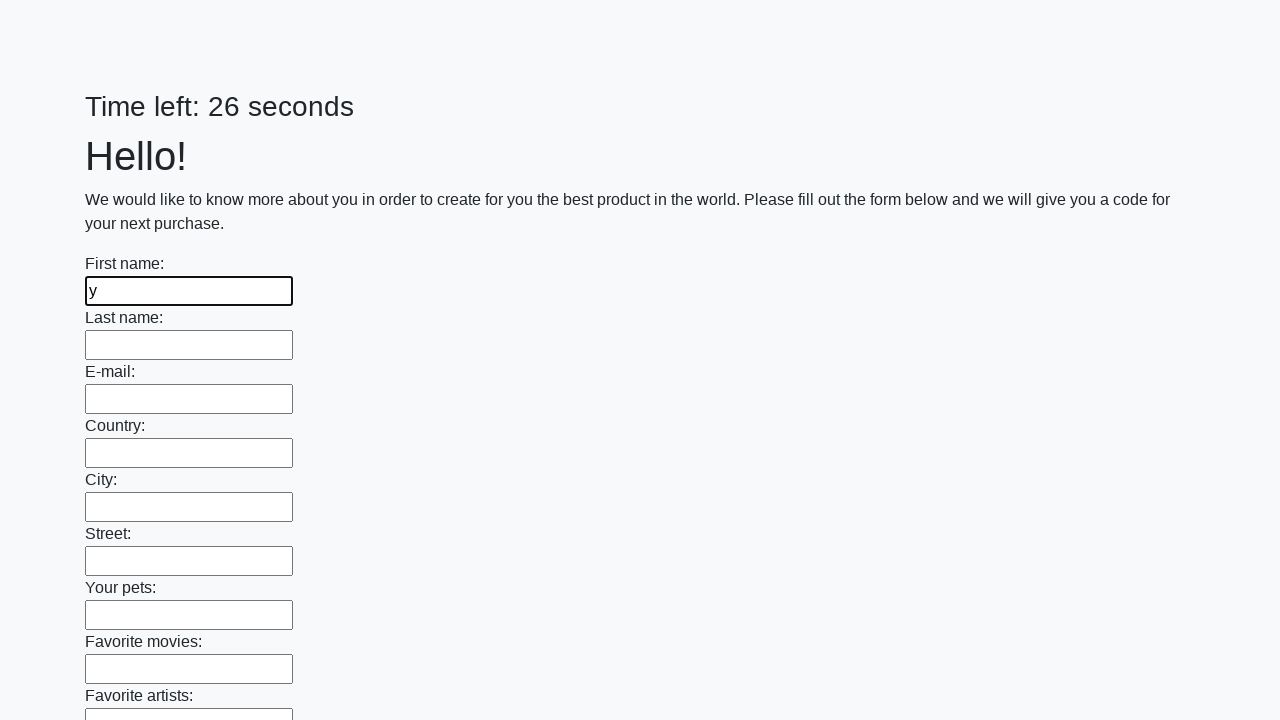

Filled a text input field with 'y' on input[type='text'] >> nth=1
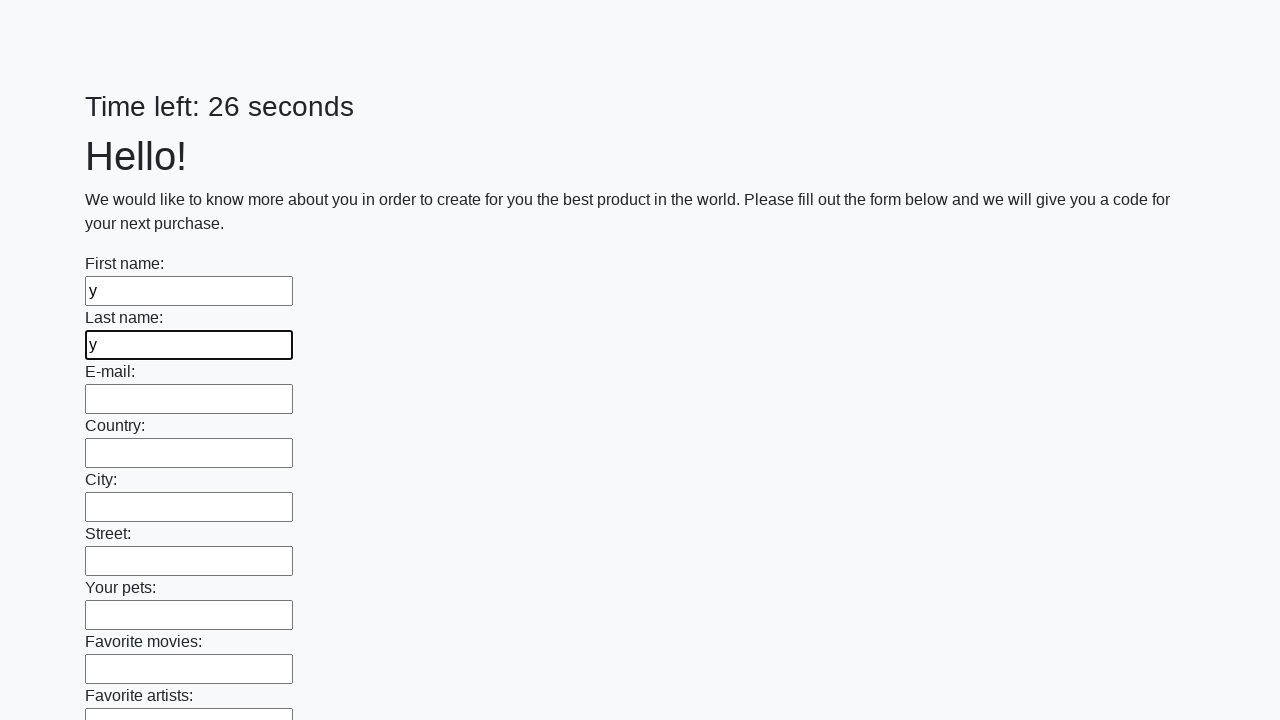

Filled a text input field with 'y' on input[type='text'] >> nth=2
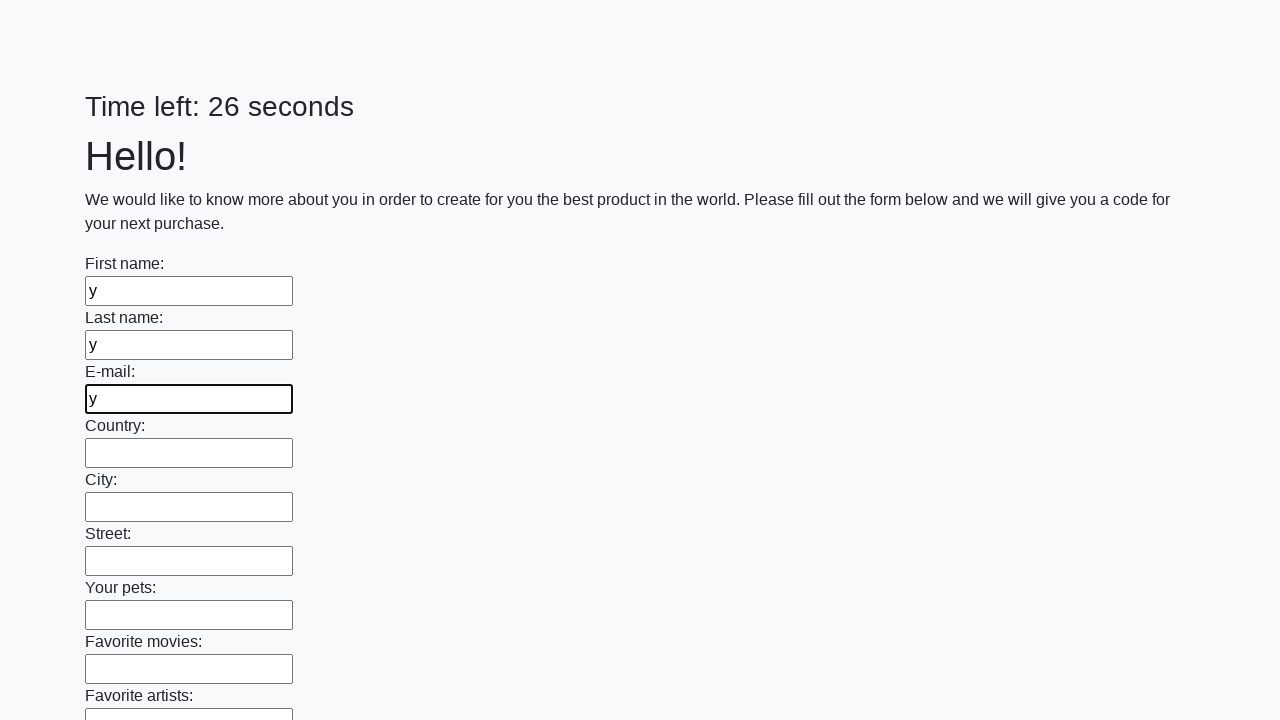

Filled a text input field with 'y' on input[type='text'] >> nth=3
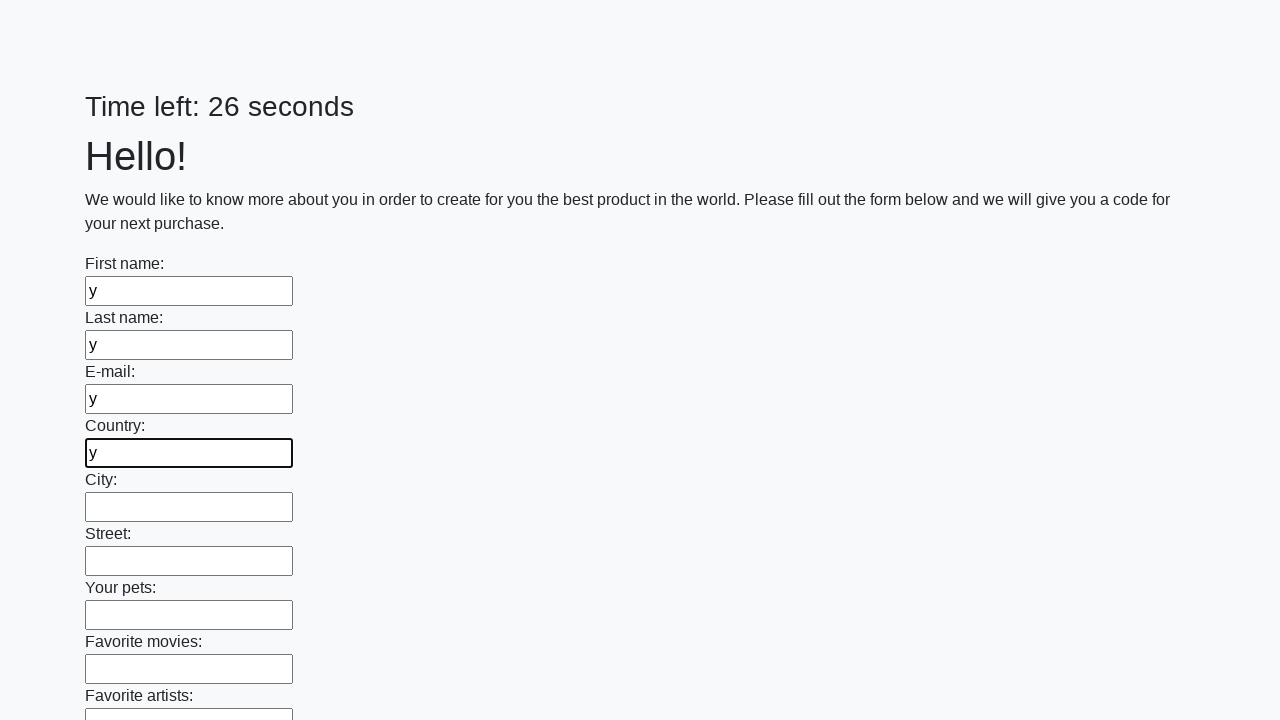

Filled a text input field with 'y' on input[type='text'] >> nth=4
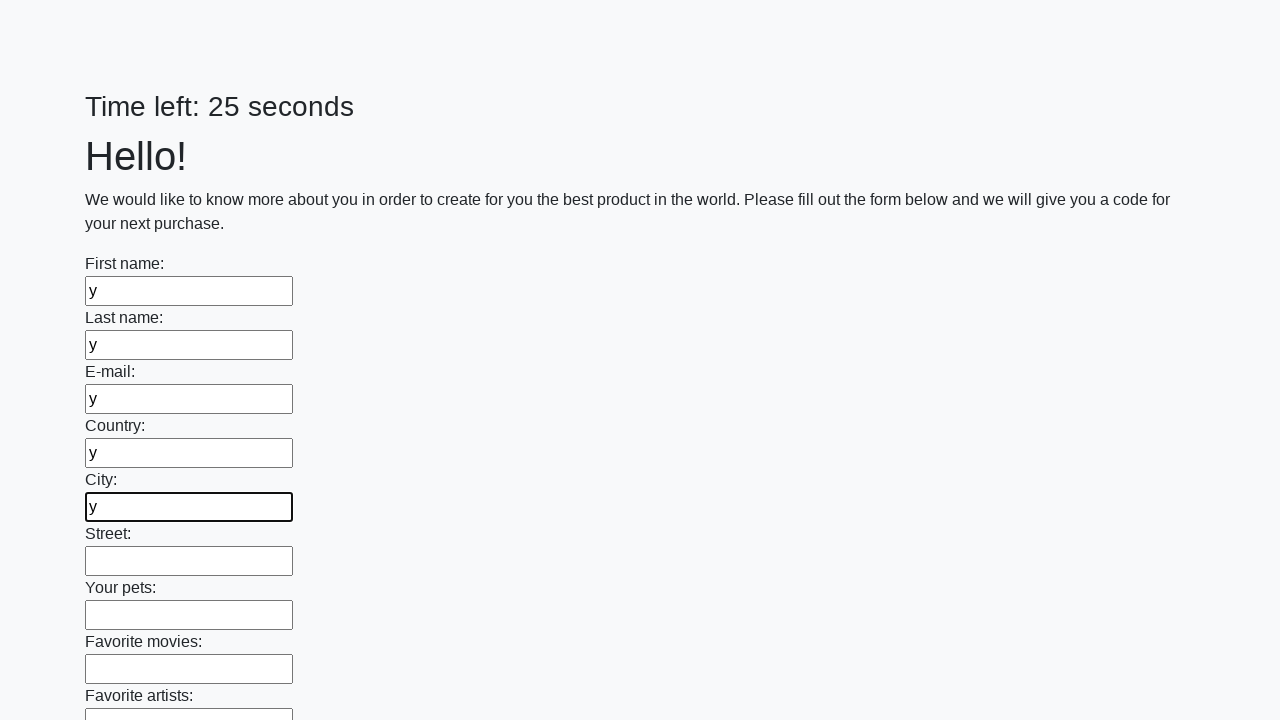

Filled a text input field with 'y' on input[type='text'] >> nth=5
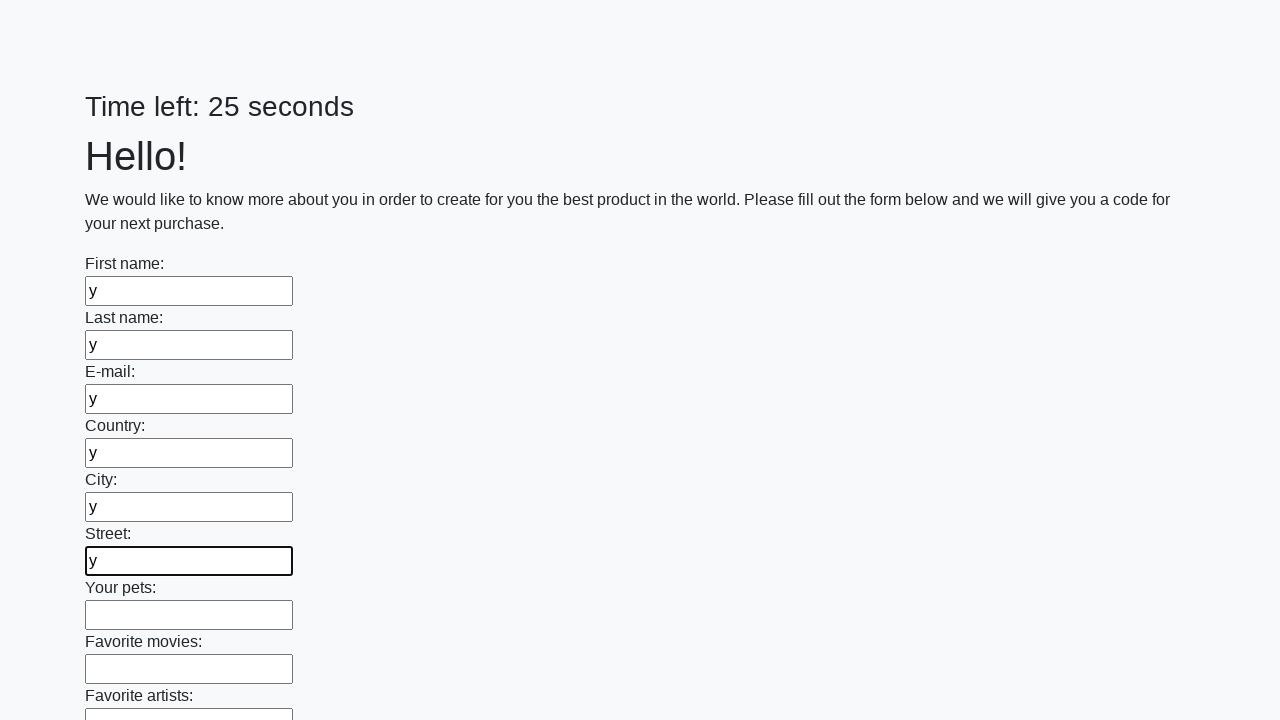

Filled a text input field with 'y' on input[type='text'] >> nth=6
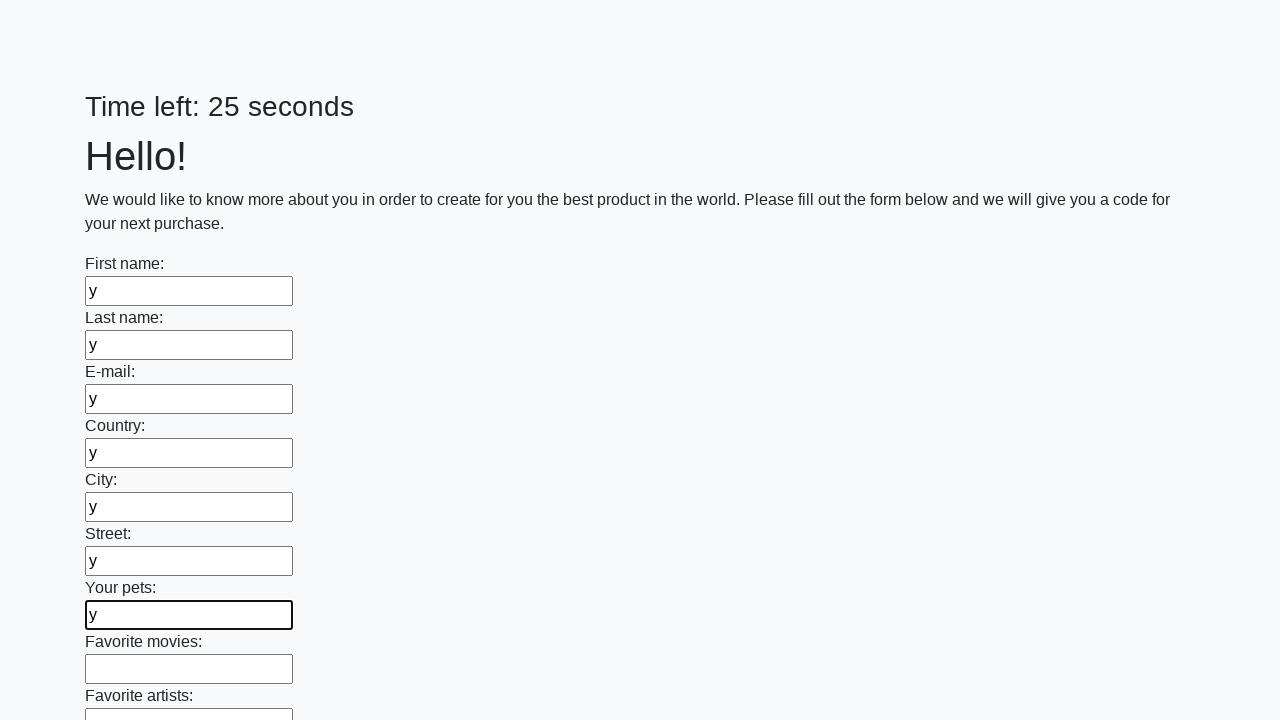

Filled a text input field with 'y' on input[type='text'] >> nth=7
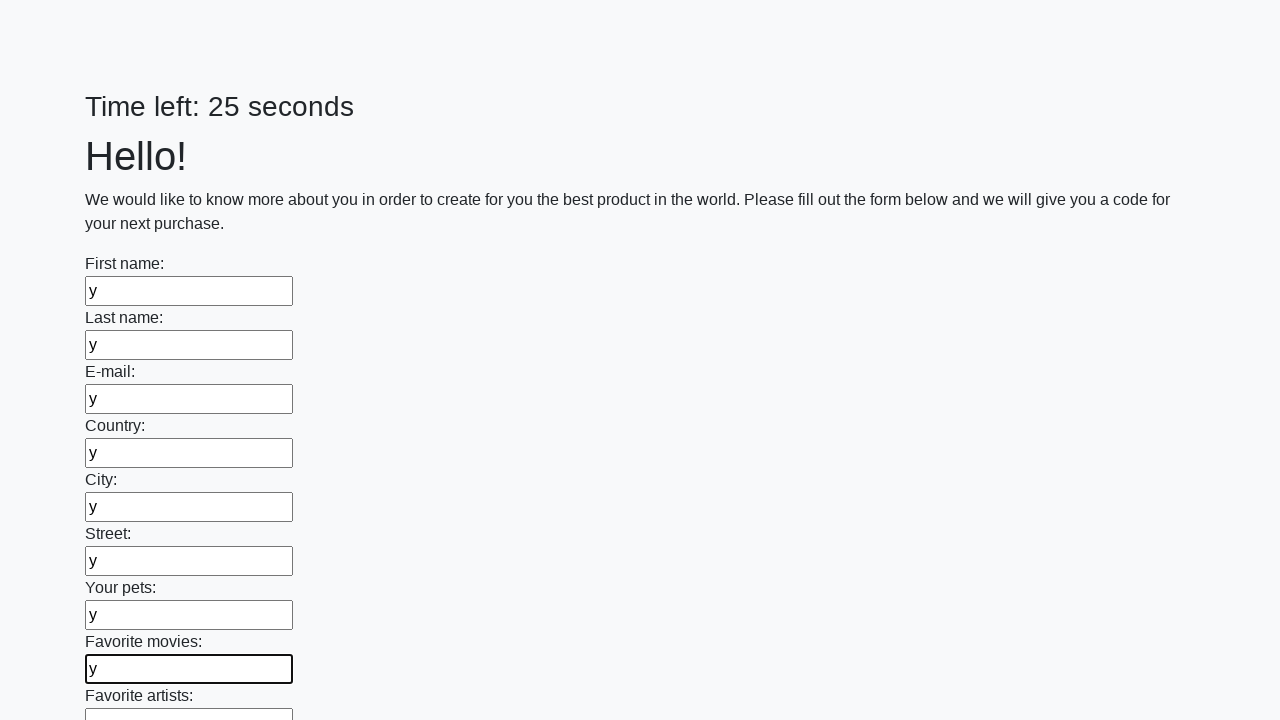

Filled a text input field with 'y' on input[type='text'] >> nth=8
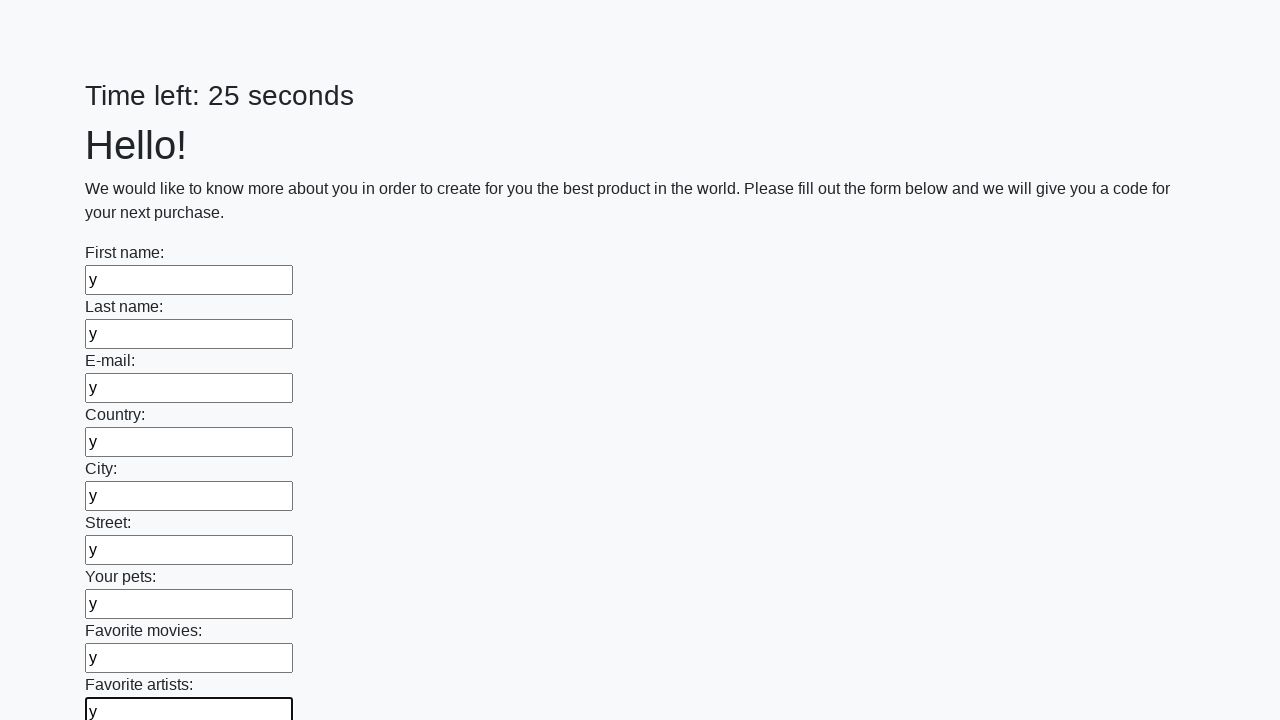

Filled a text input field with 'y' on input[type='text'] >> nth=9
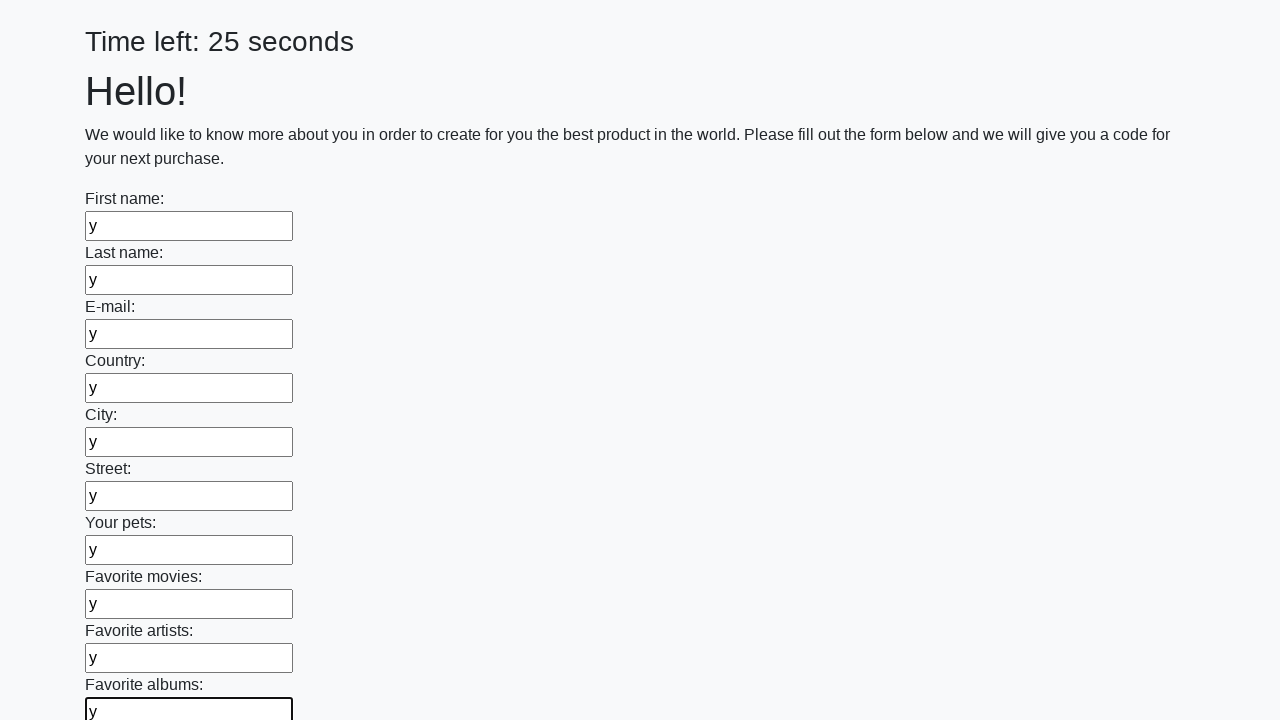

Filled a text input field with 'y' on input[type='text'] >> nth=10
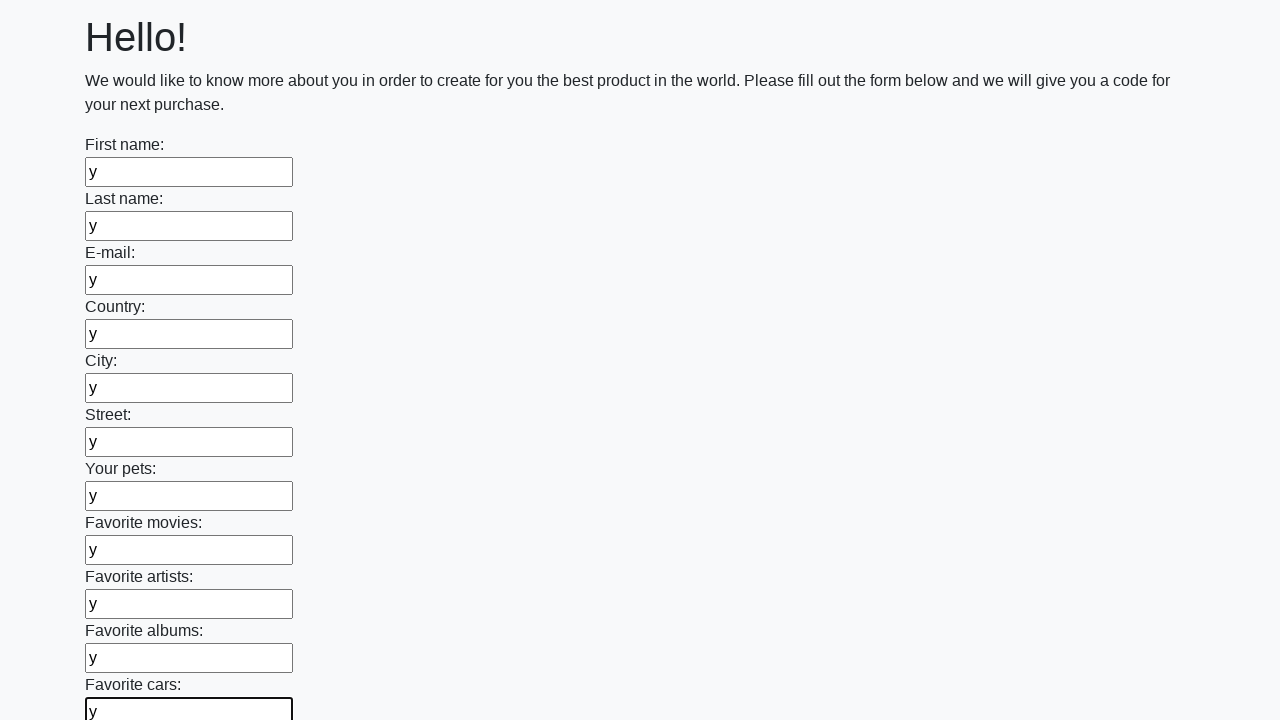

Filled a text input field with 'y' on input[type='text'] >> nth=11
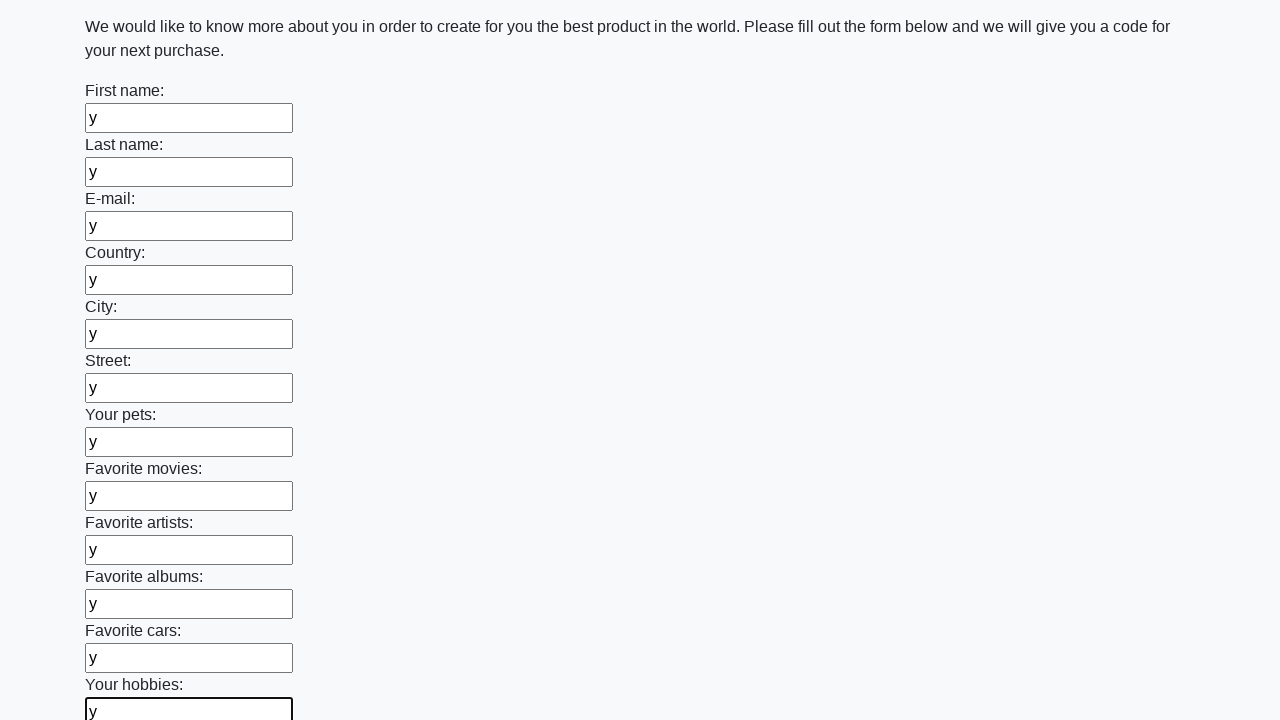

Filled a text input field with 'y' on input[type='text'] >> nth=12
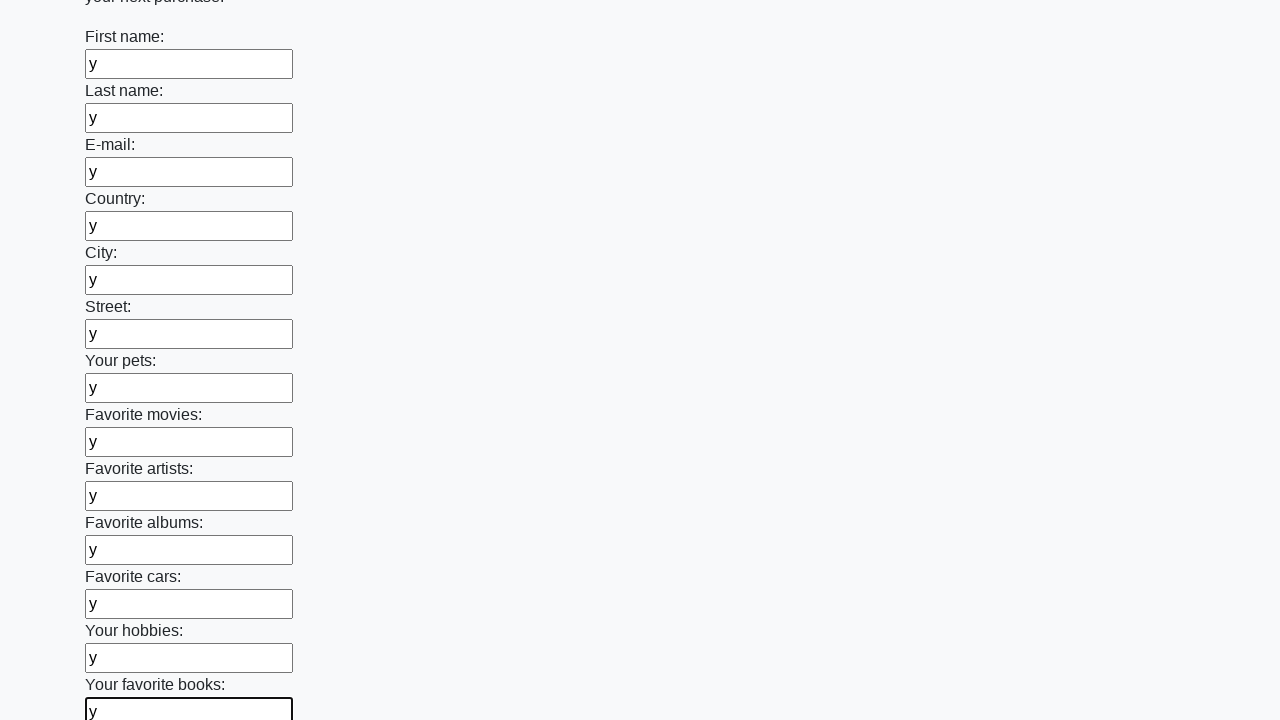

Filled a text input field with 'y' on input[type='text'] >> nth=13
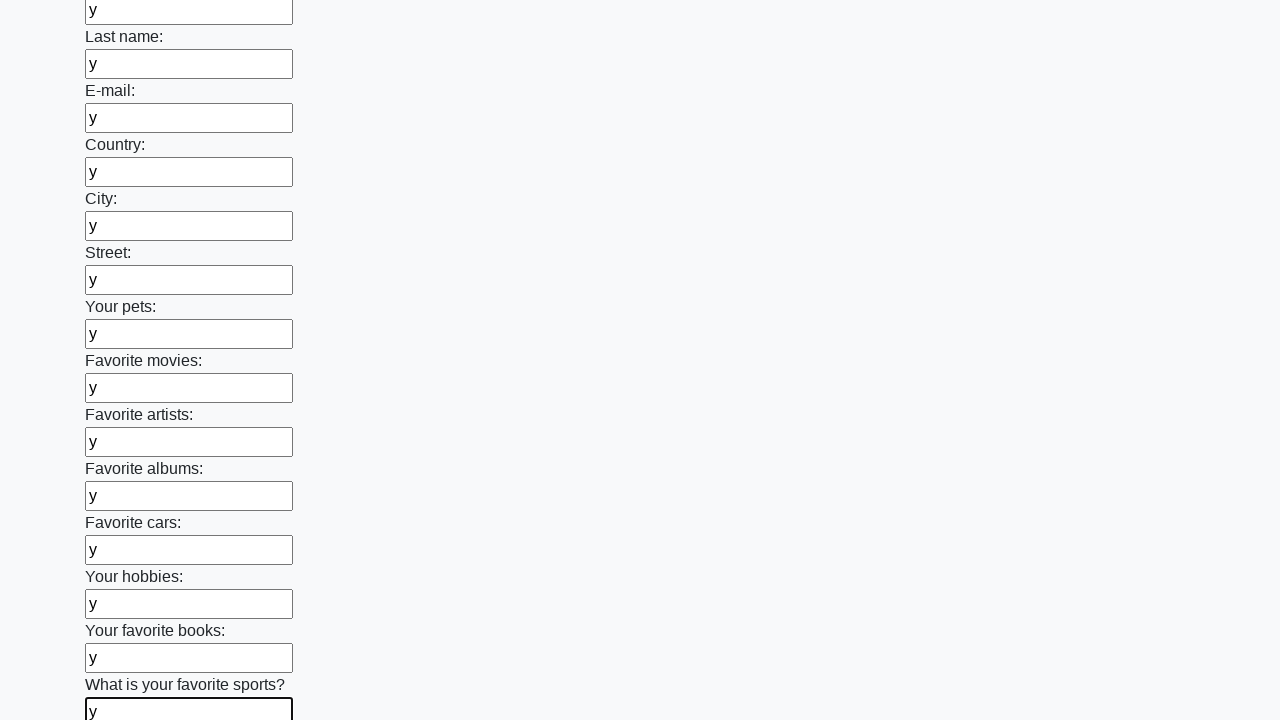

Filled a text input field with 'y' on input[type='text'] >> nth=14
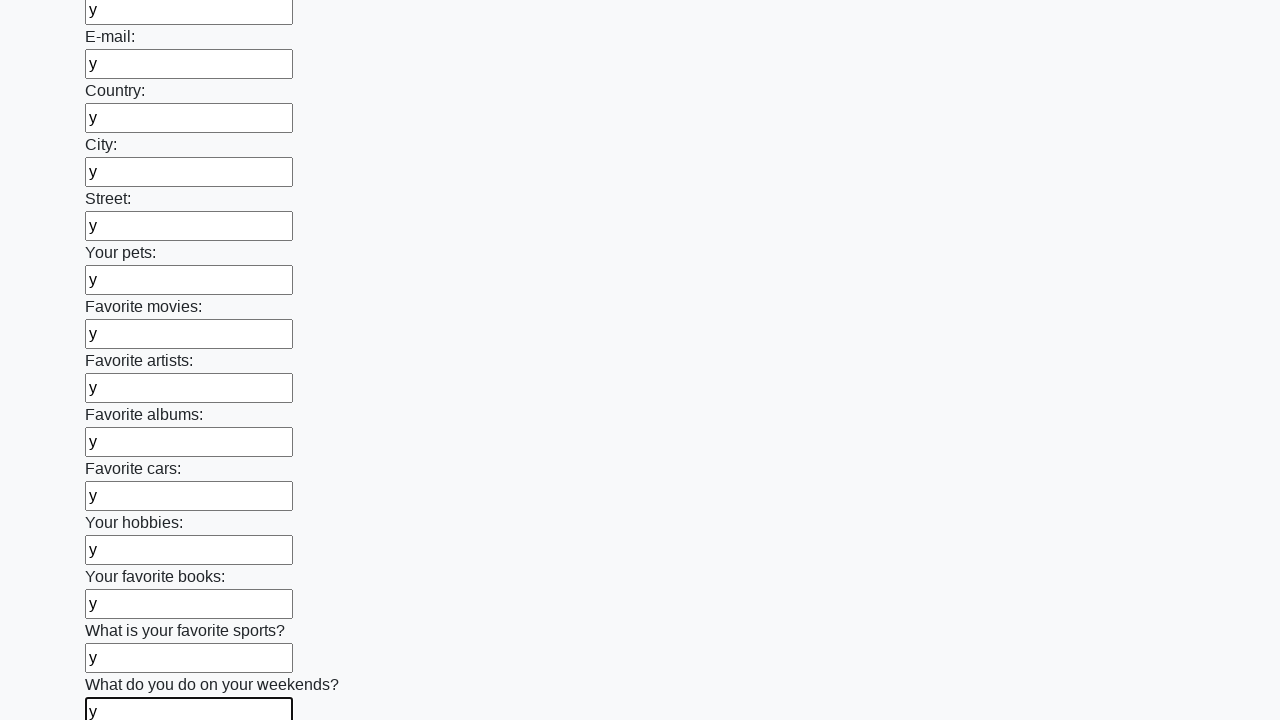

Filled a text input field with 'y' on input[type='text'] >> nth=15
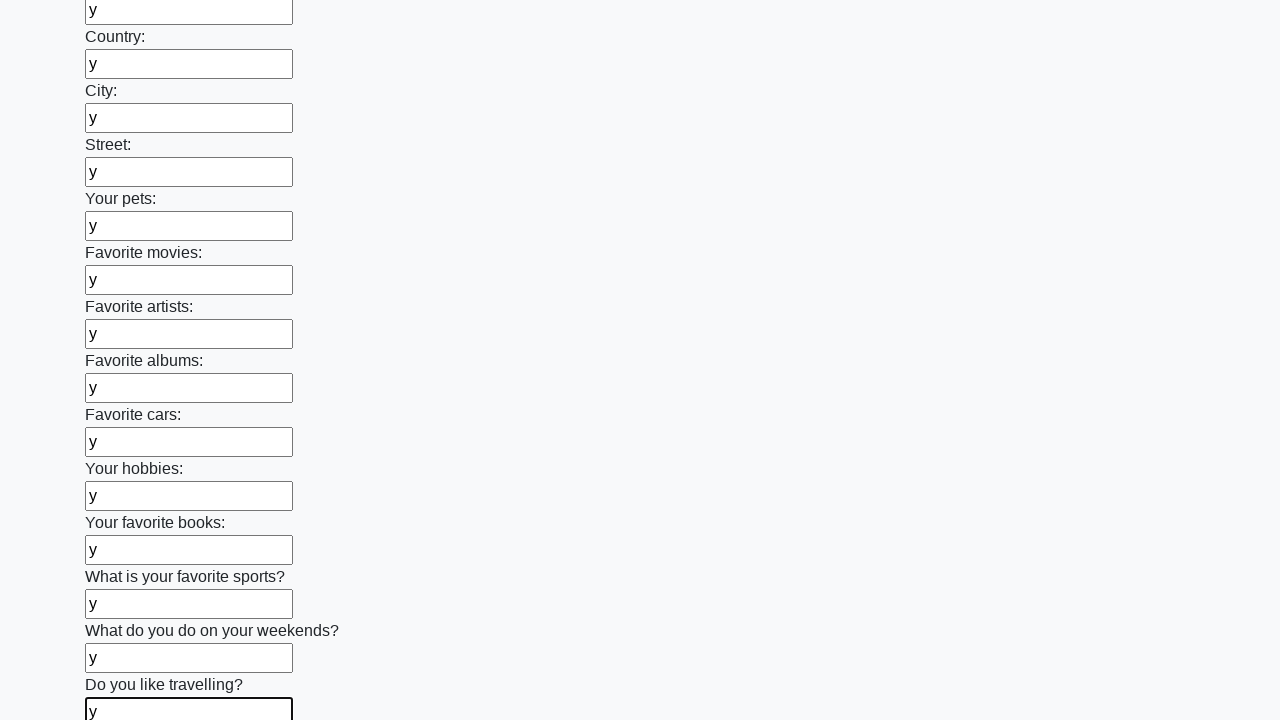

Filled a text input field with 'y' on input[type='text'] >> nth=16
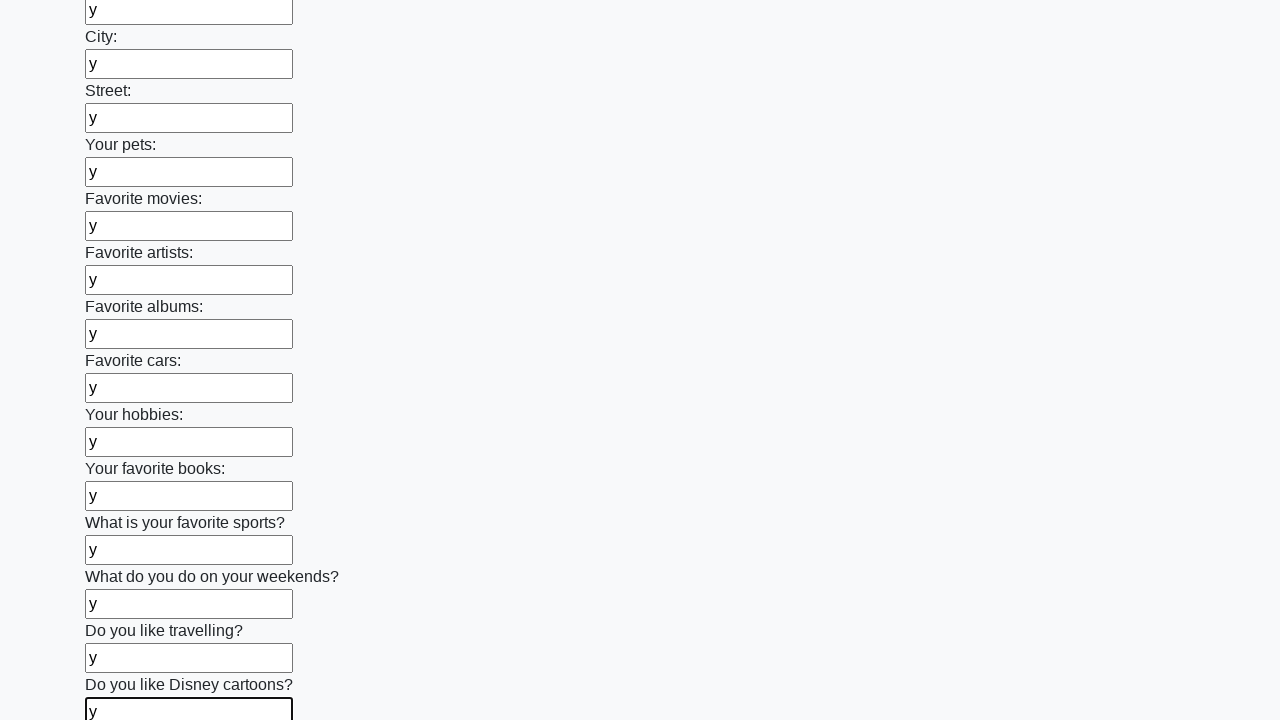

Filled a text input field with 'y' on input[type='text'] >> nth=17
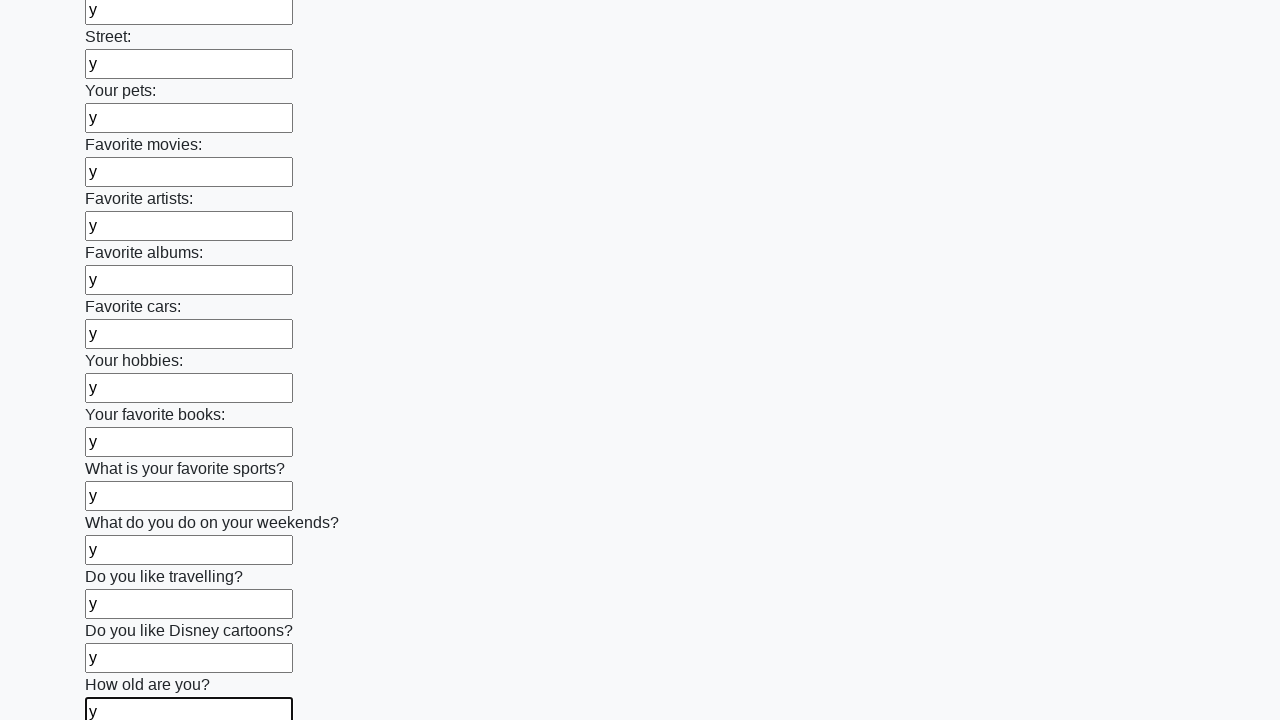

Filled a text input field with 'y' on input[type='text'] >> nth=18
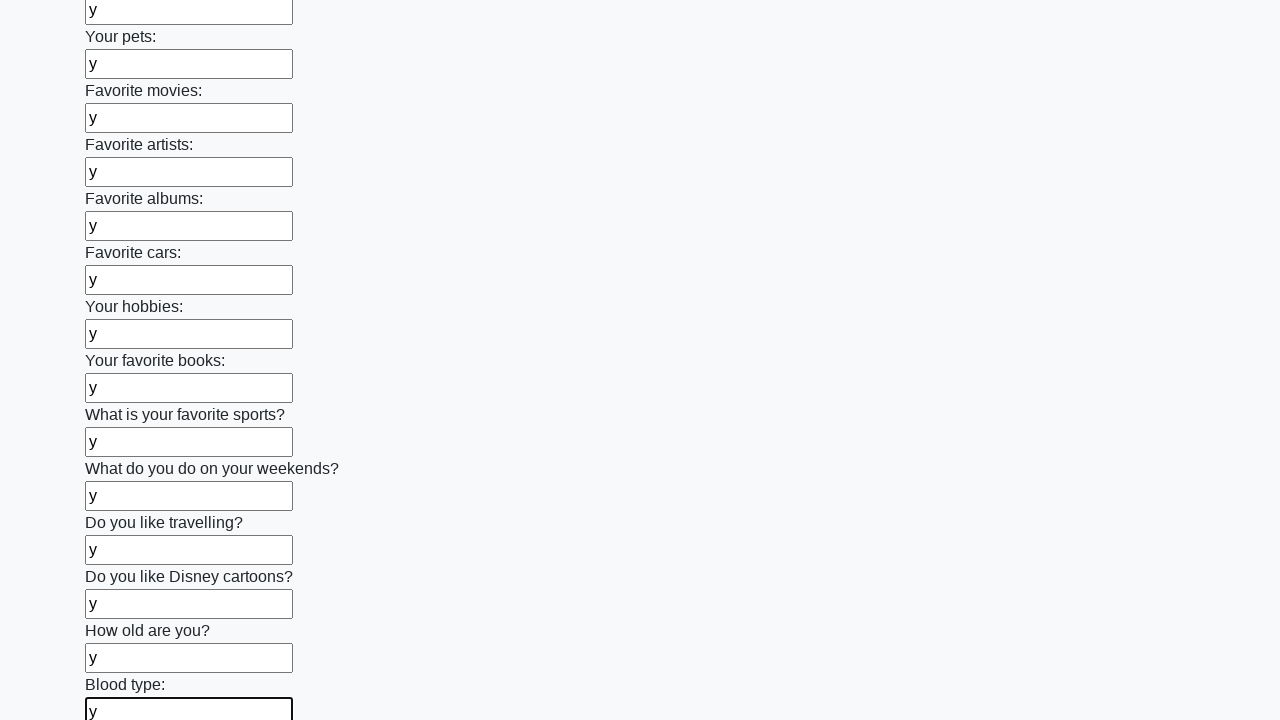

Filled a text input field with 'y' on input[type='text'] >> nth=19
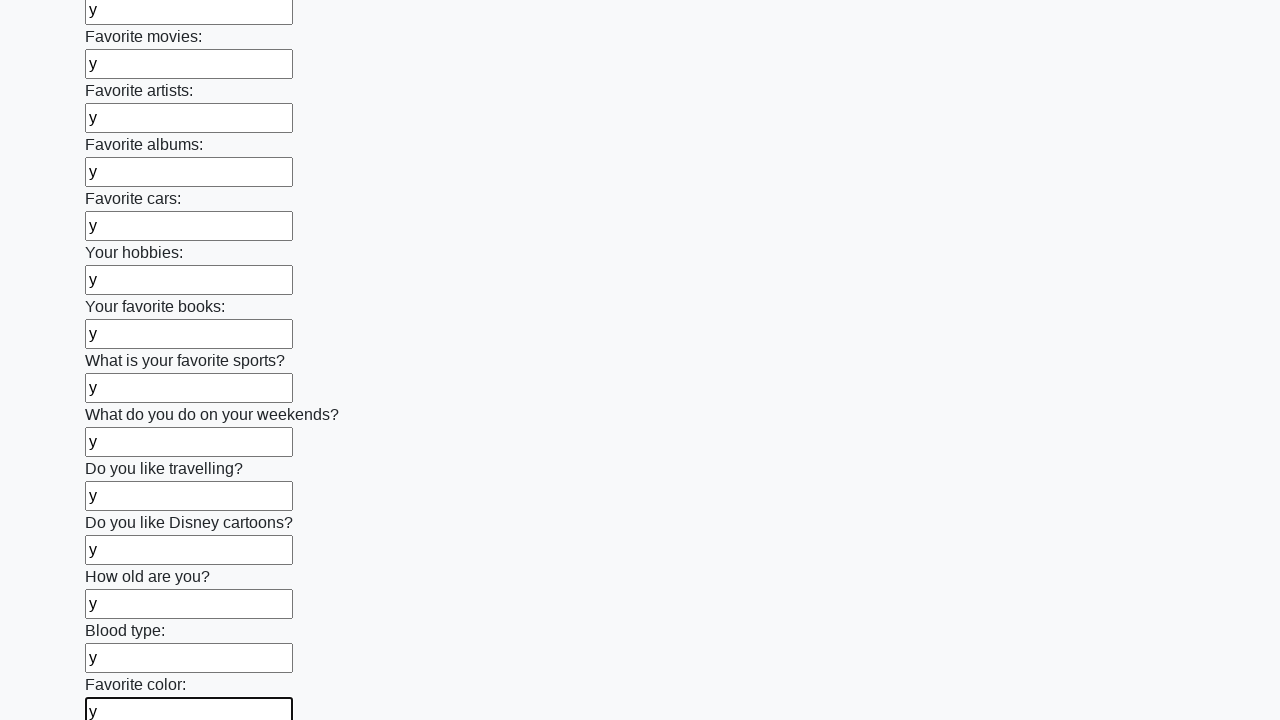

Filled a text input field with 'y' on input[type='text'] >> nth=20
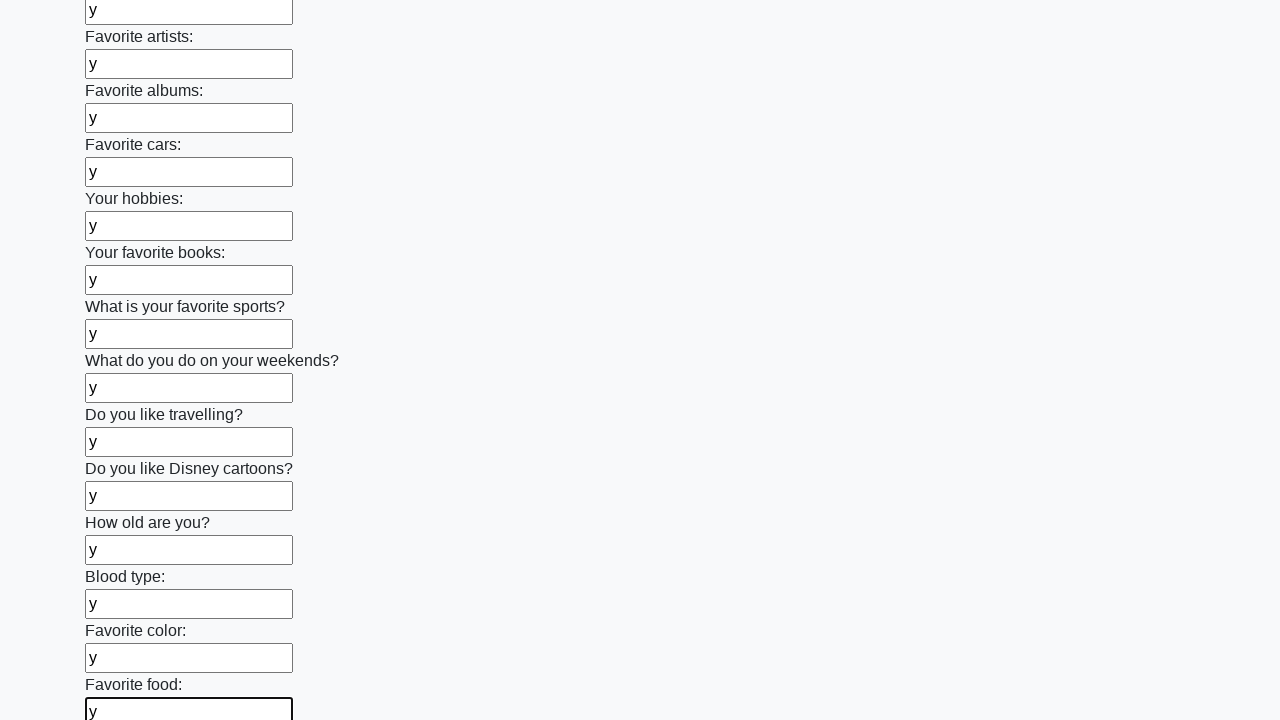

Filled a text input field with 'y' on input[type='text'] >> nth=21
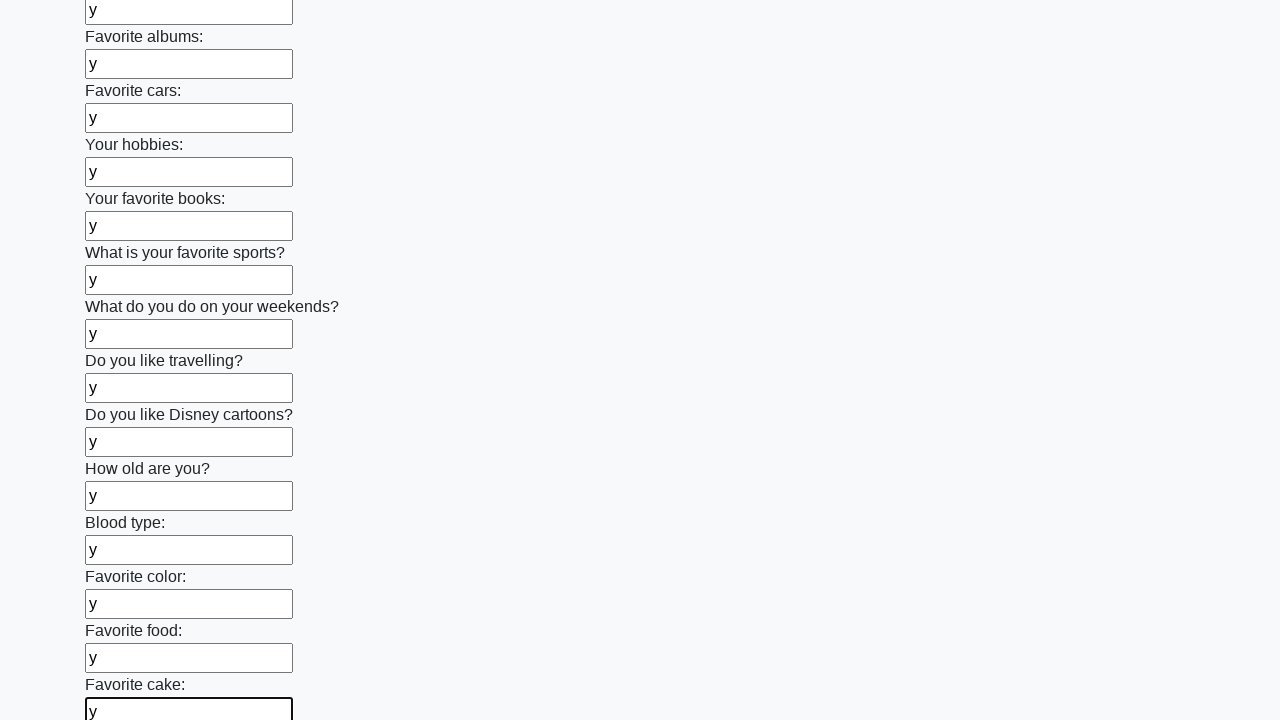

Filled a text input field with 'y' on input[type='text'] >> nth=22
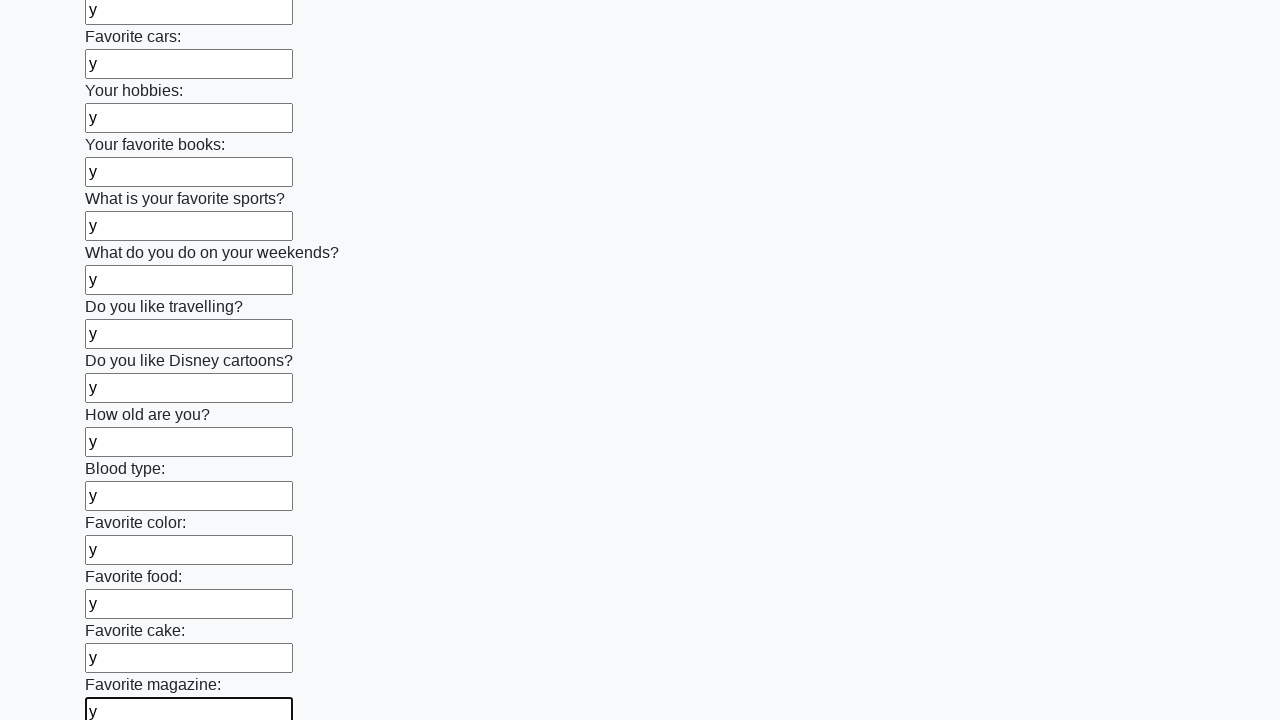

Filled a text input field with 'y' on input[type='text'] >> nth=23
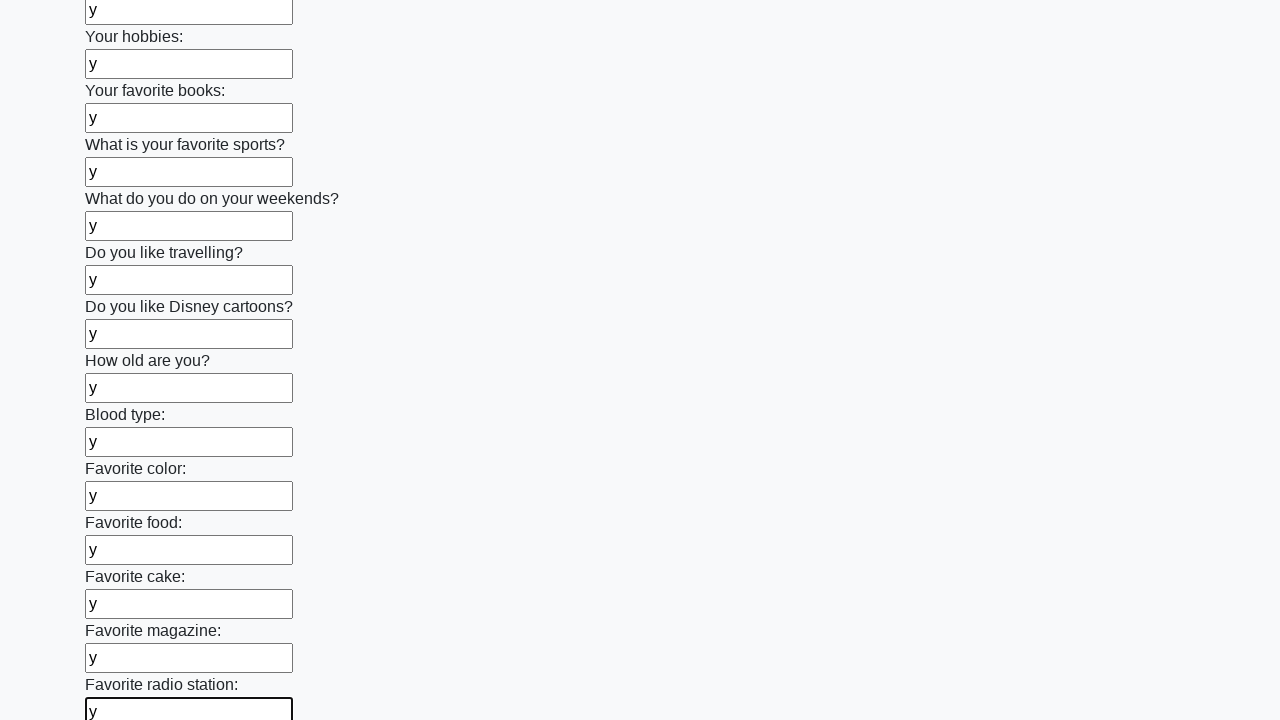

Filled a text input field with 'y' on input[type='text'] >> nth=24
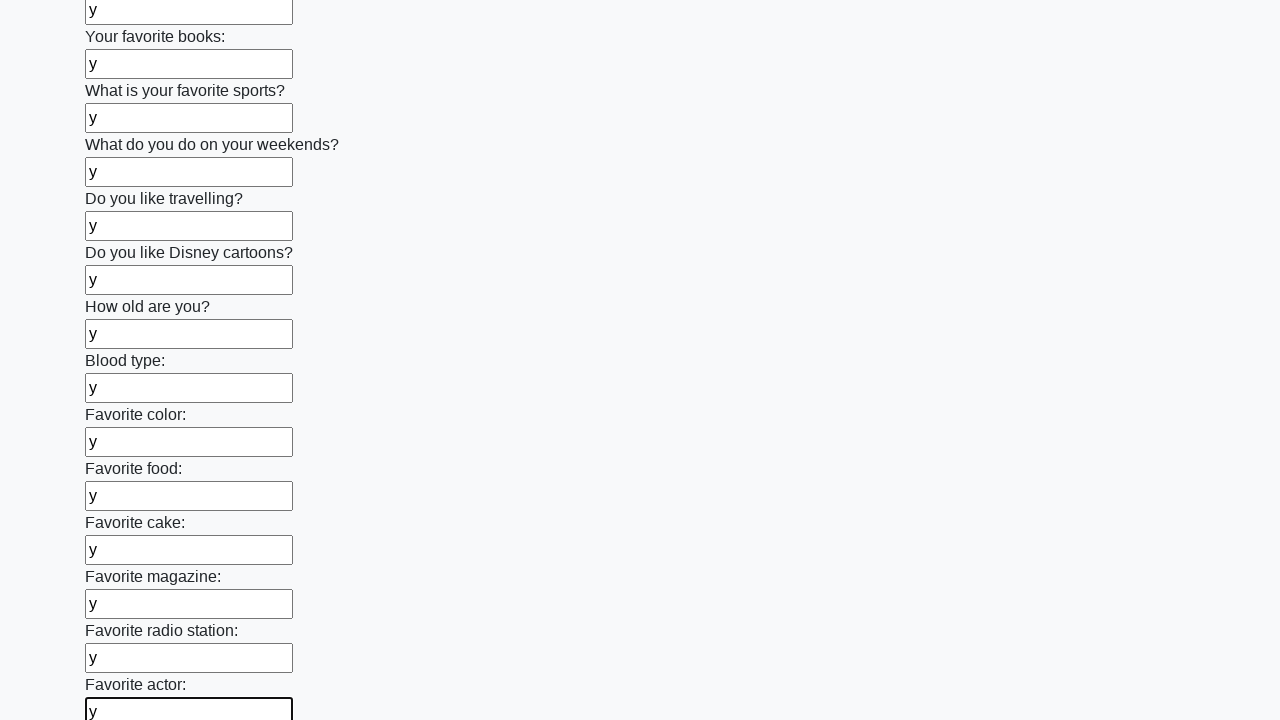

Filled a text input field with 'y' on input[type='text'] >> nth=25
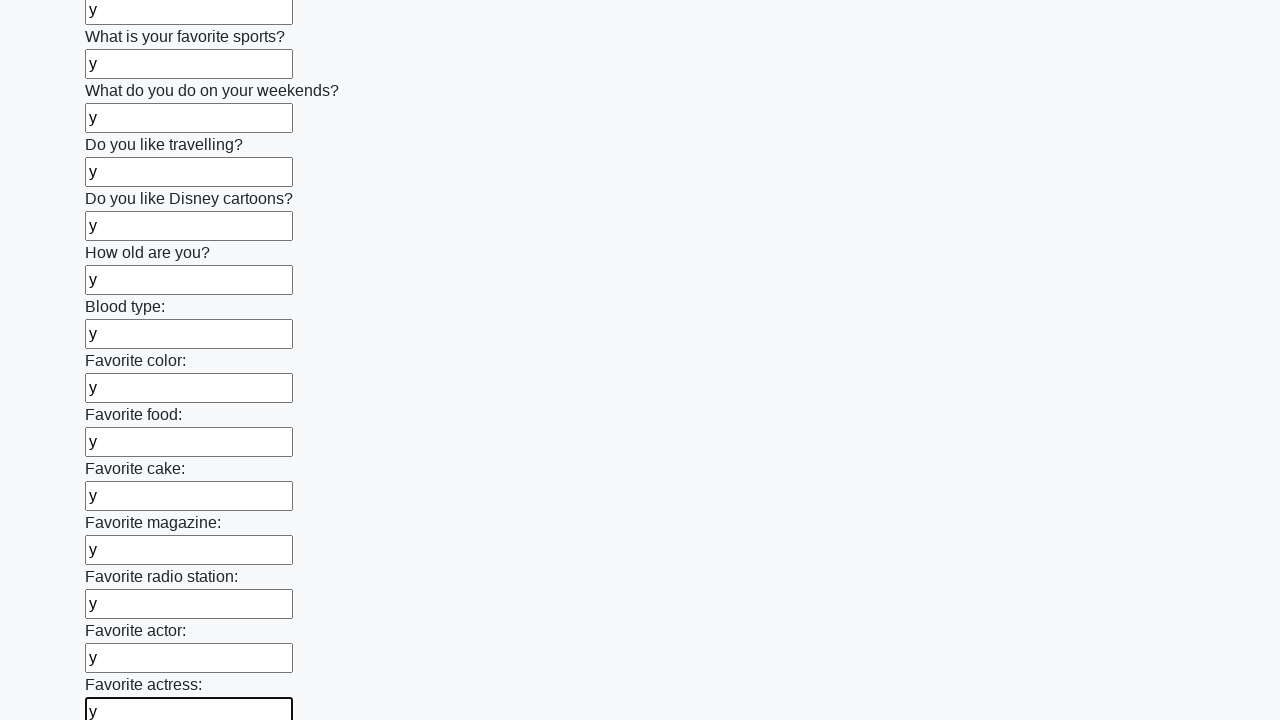

Filled a text input field with 'y' on input[type='text'] >> nth=26
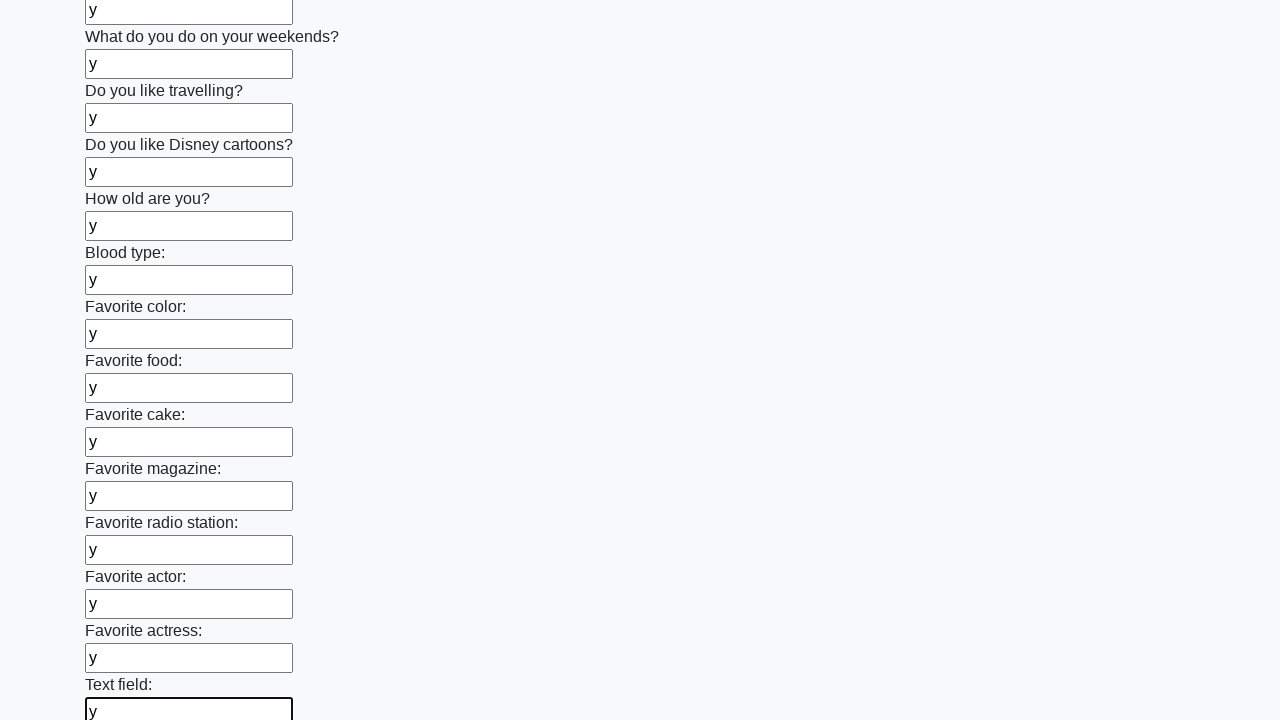

Filled a text input field with 'y' on input[type='text'] >> nth=27
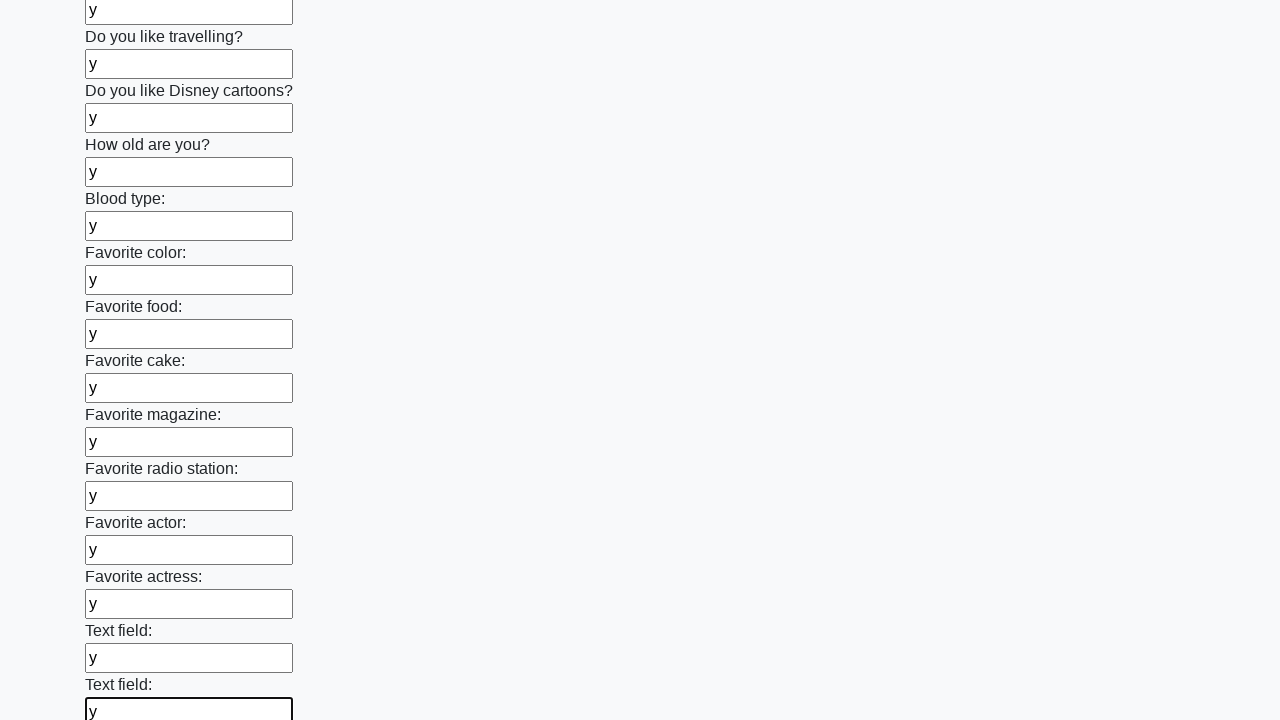

Filled a text input field with 'y' on input[type='text'] >> nth=28
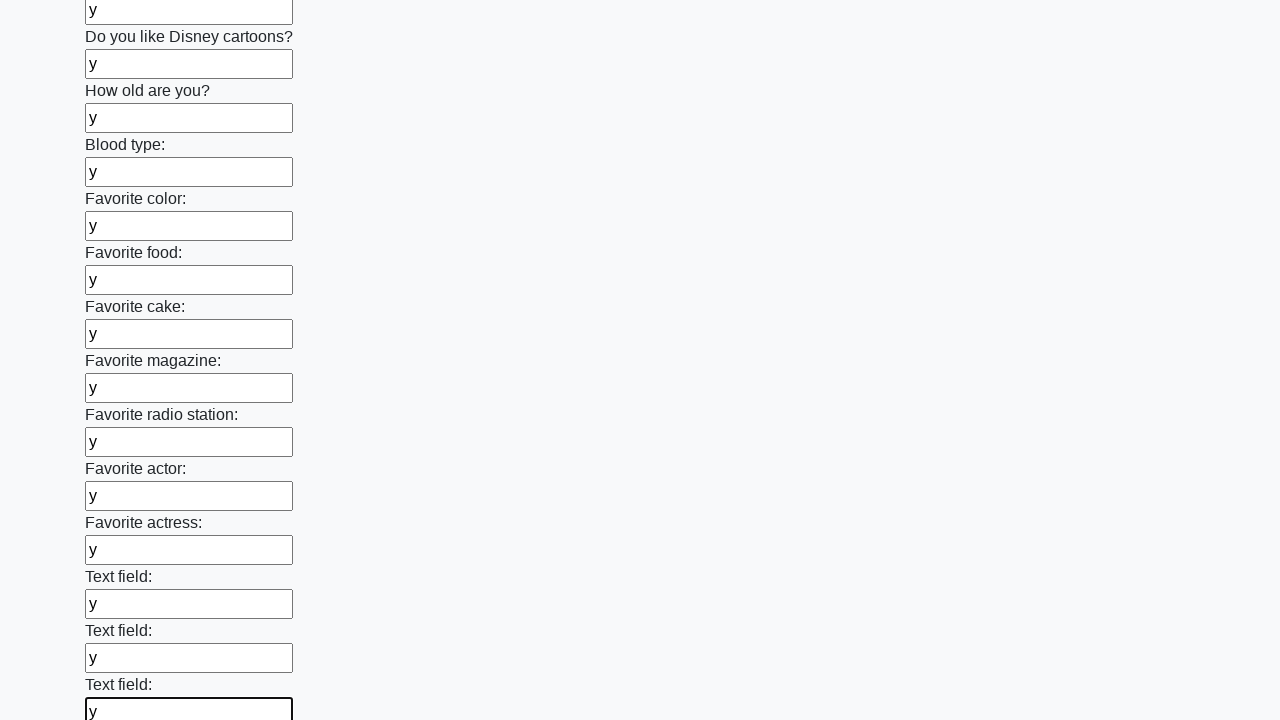

Filled a text input field with 'y' on input[type='text'] >> nth=29
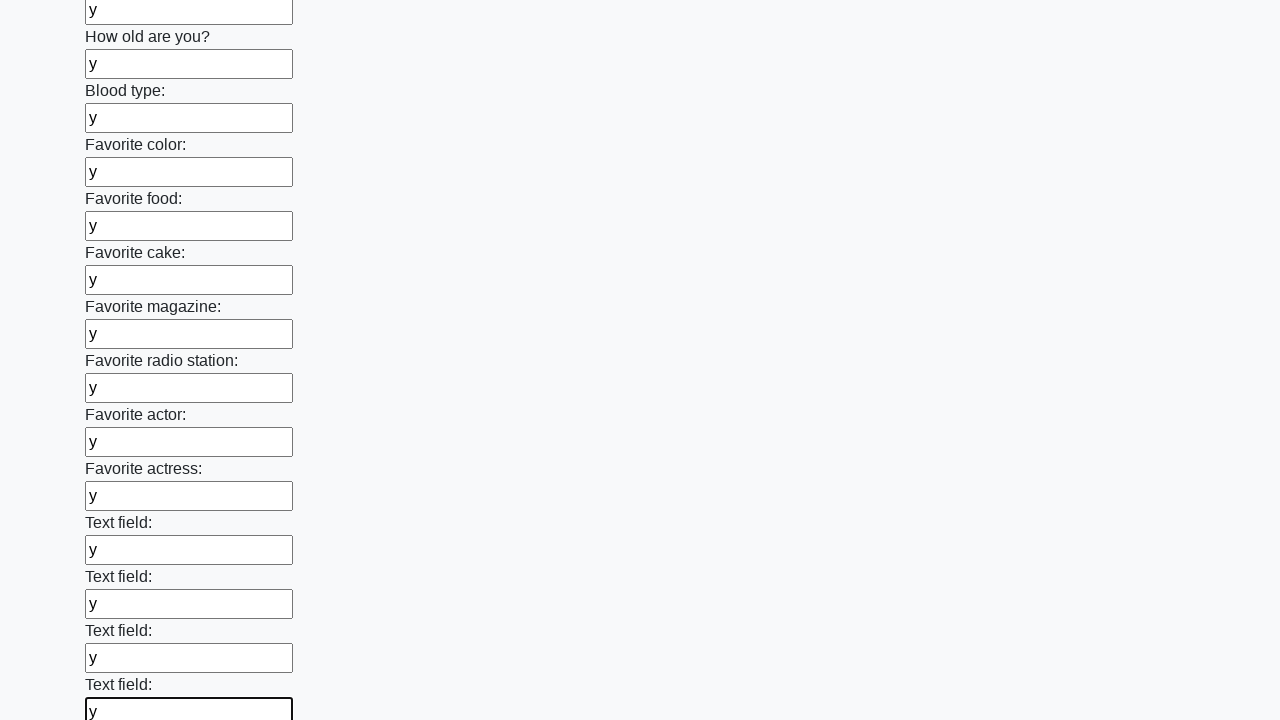

Filled a text input field with 'y' on input[type='text'] >> nth=30
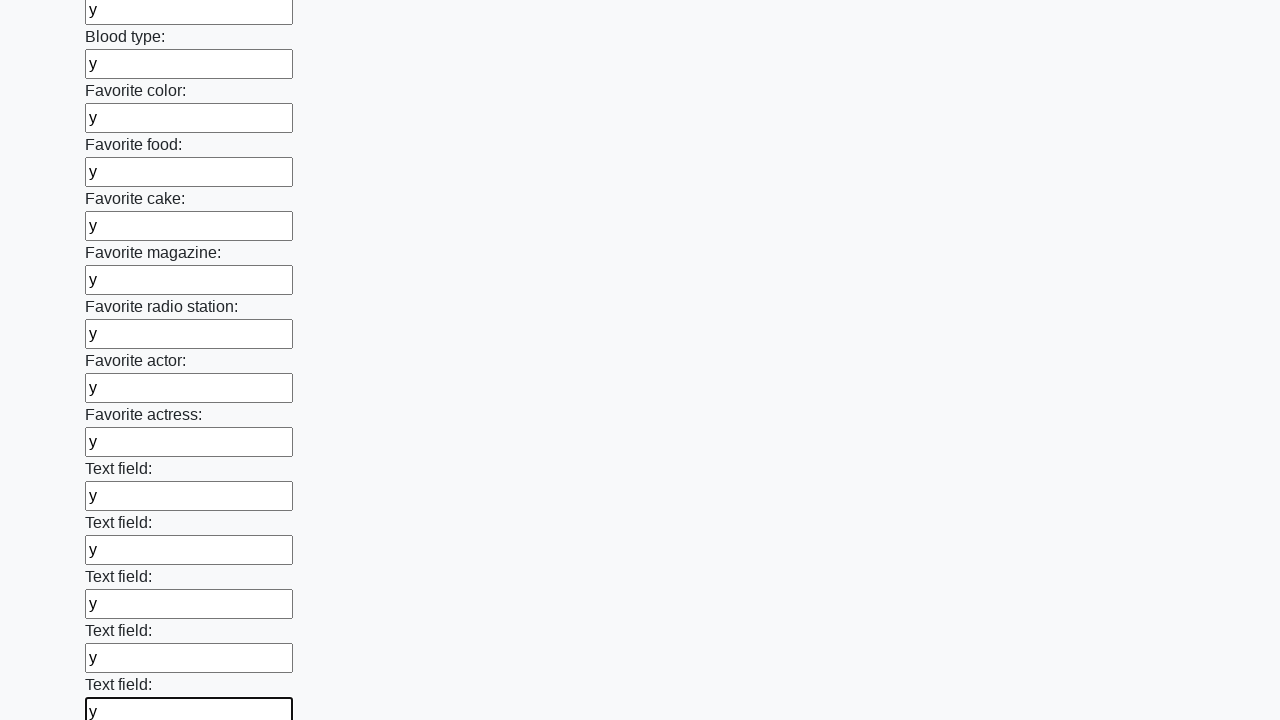

Filled a text input field with 'y' on input[type='text'] >> nth=31
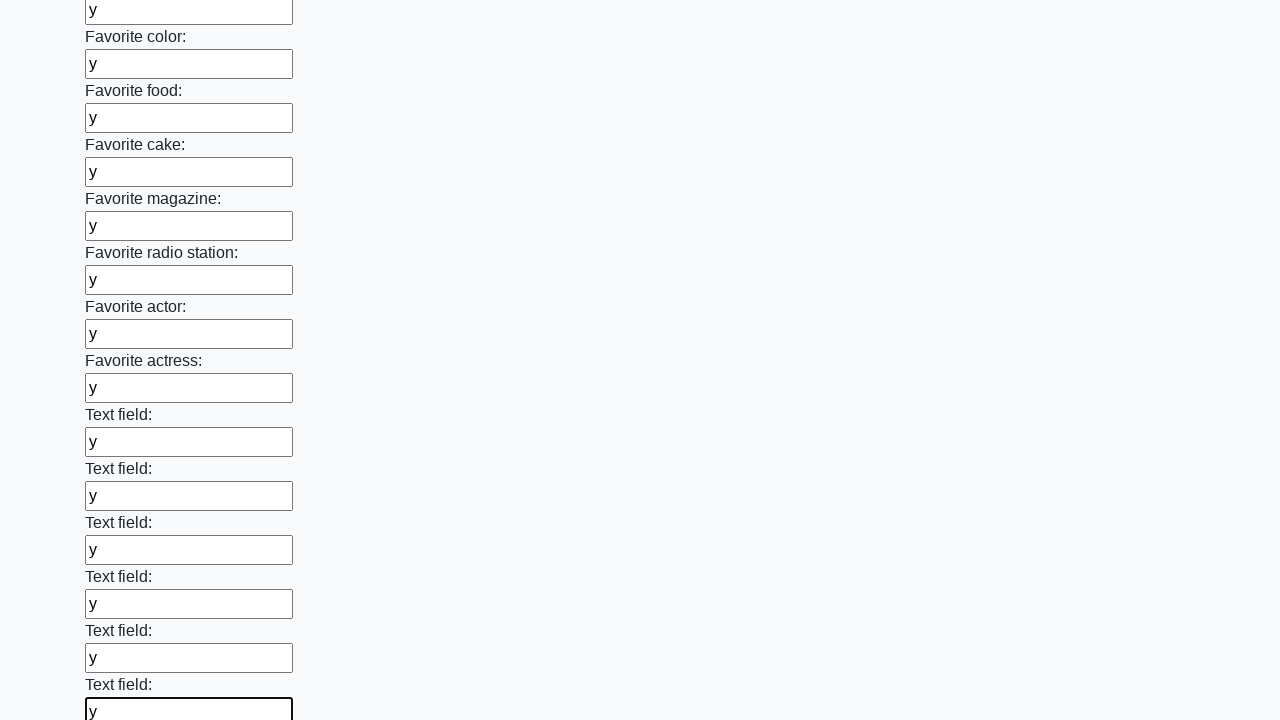

Filled a text input field with 'y' on input[type='text'] >> nth=32
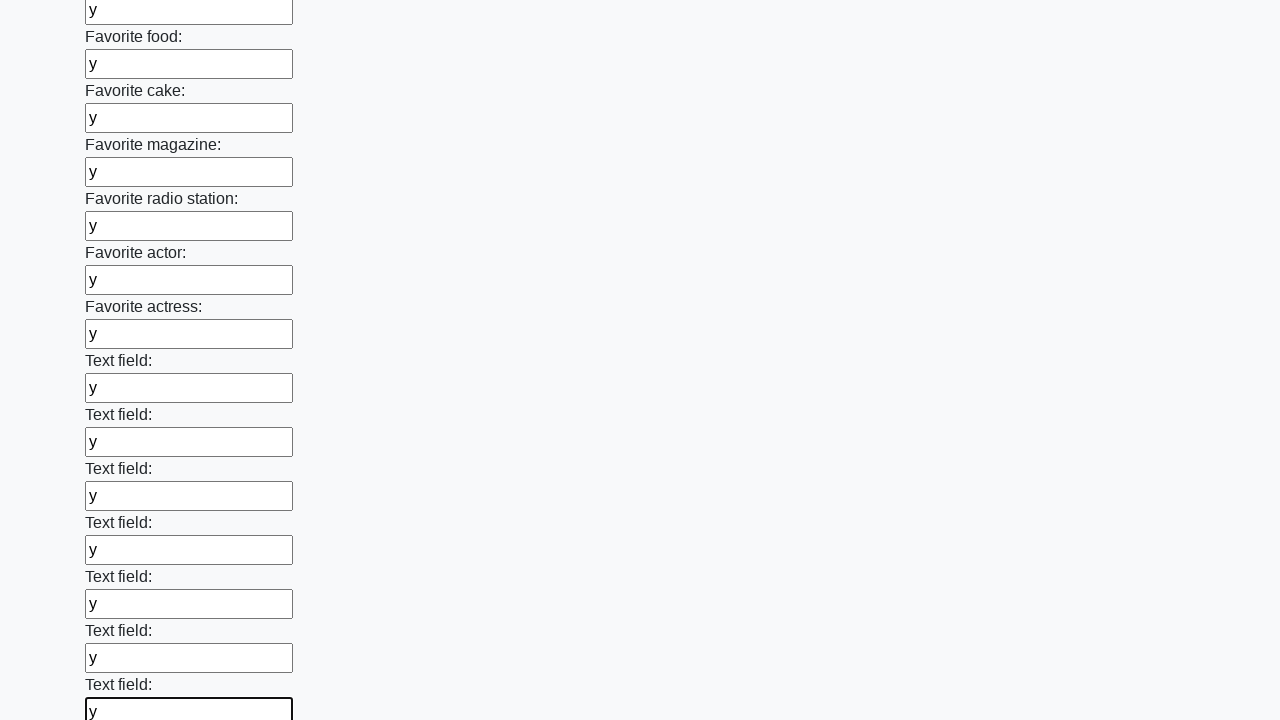

Filled a text input field with 'y' on input[type='text'] >> nth=33
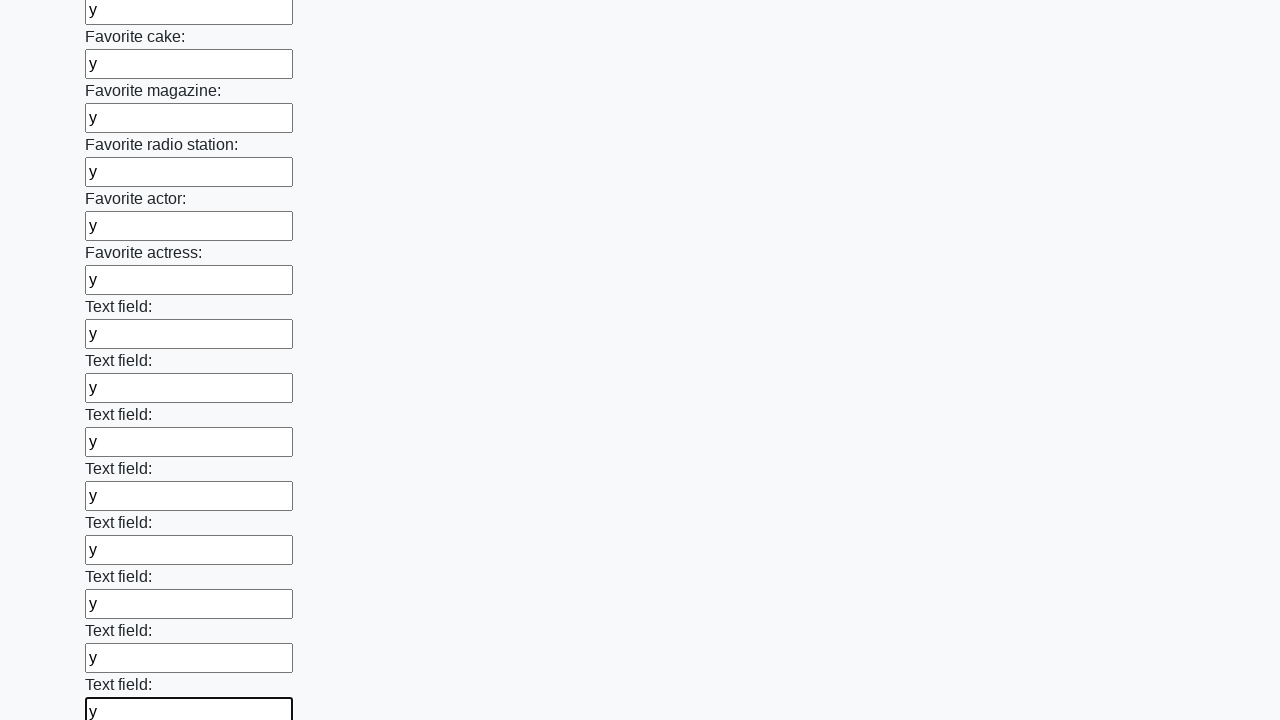

Filled a text input field with 'y' on input[type='text'] >> nth=34
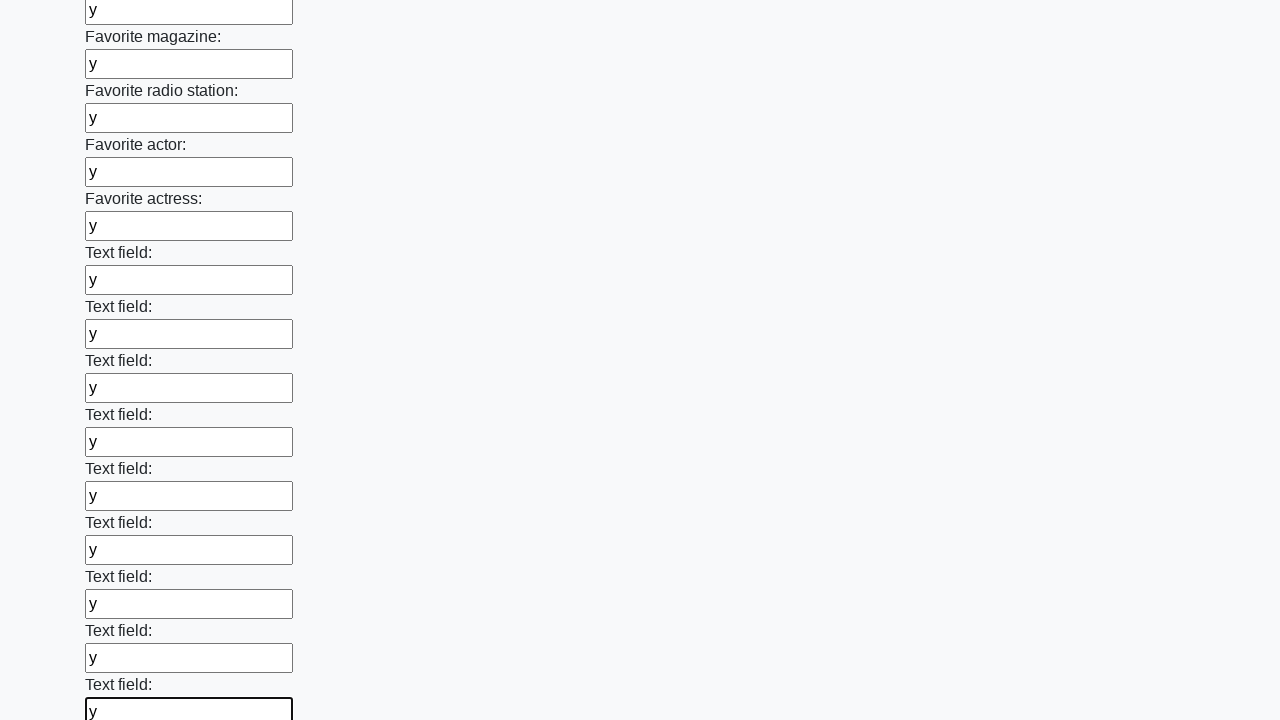

Filled a text input field with 'y' on input[type='text'] >> nth=35
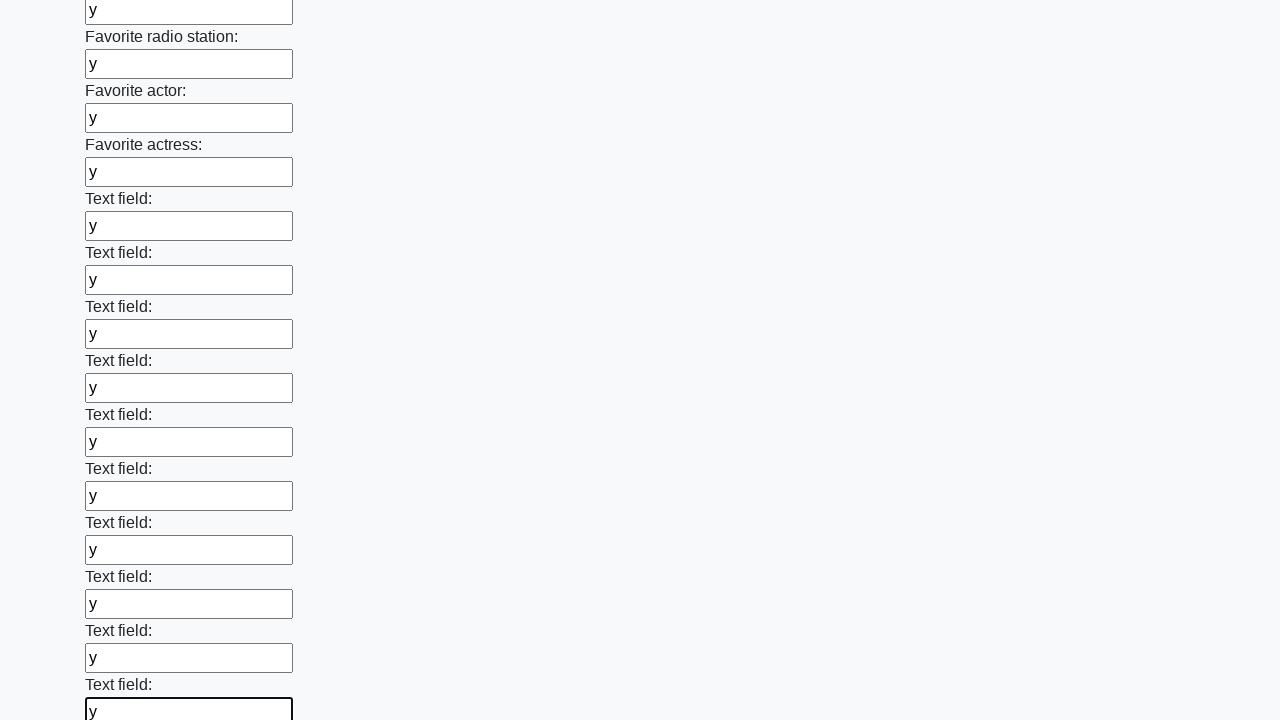

Filled a text input field with 'y' on input[type='text'] >> nth=36
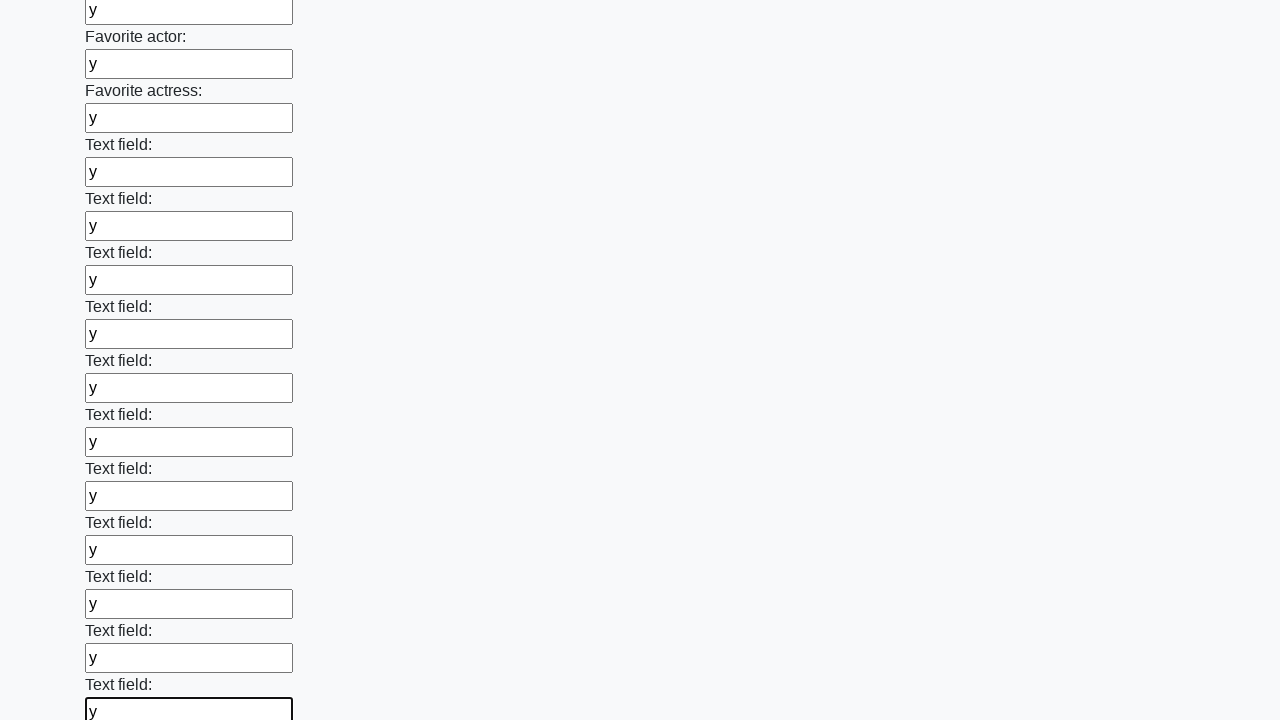

Filled a text input field with 'y' on input[type='text'] >> nth=37
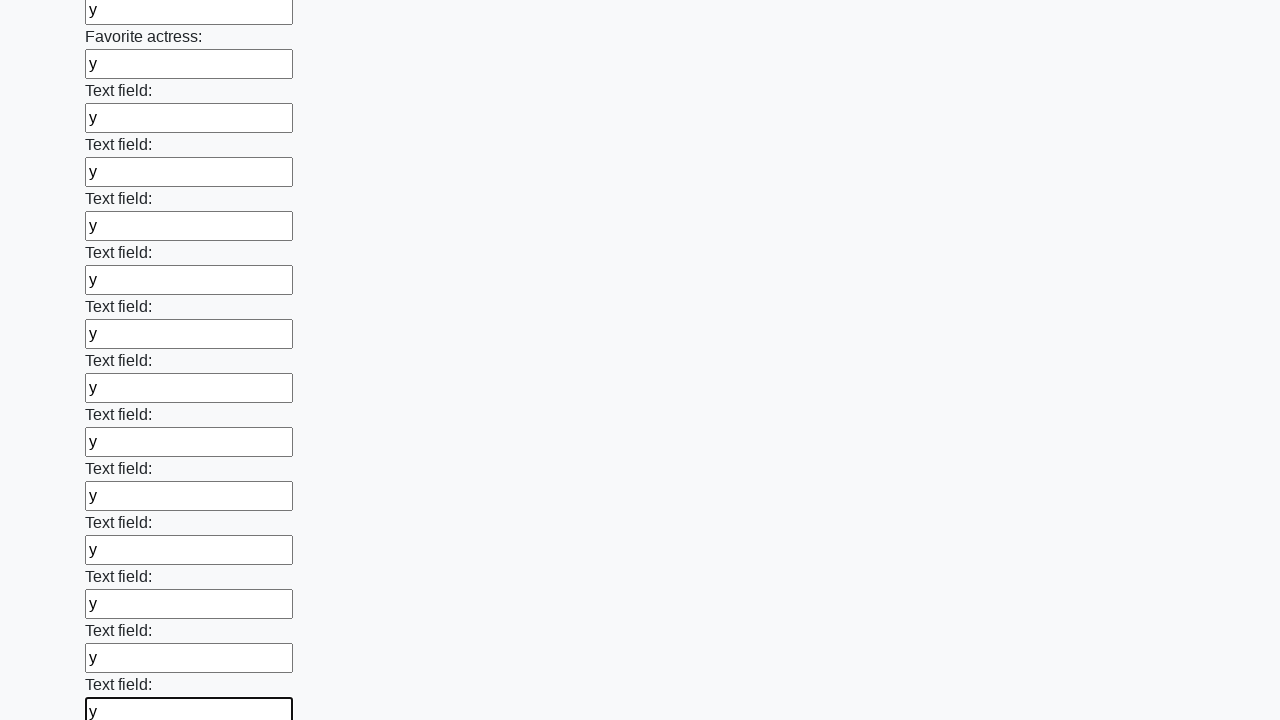

Filled a text input field with 'y' on input[type='text'] >> nth=38
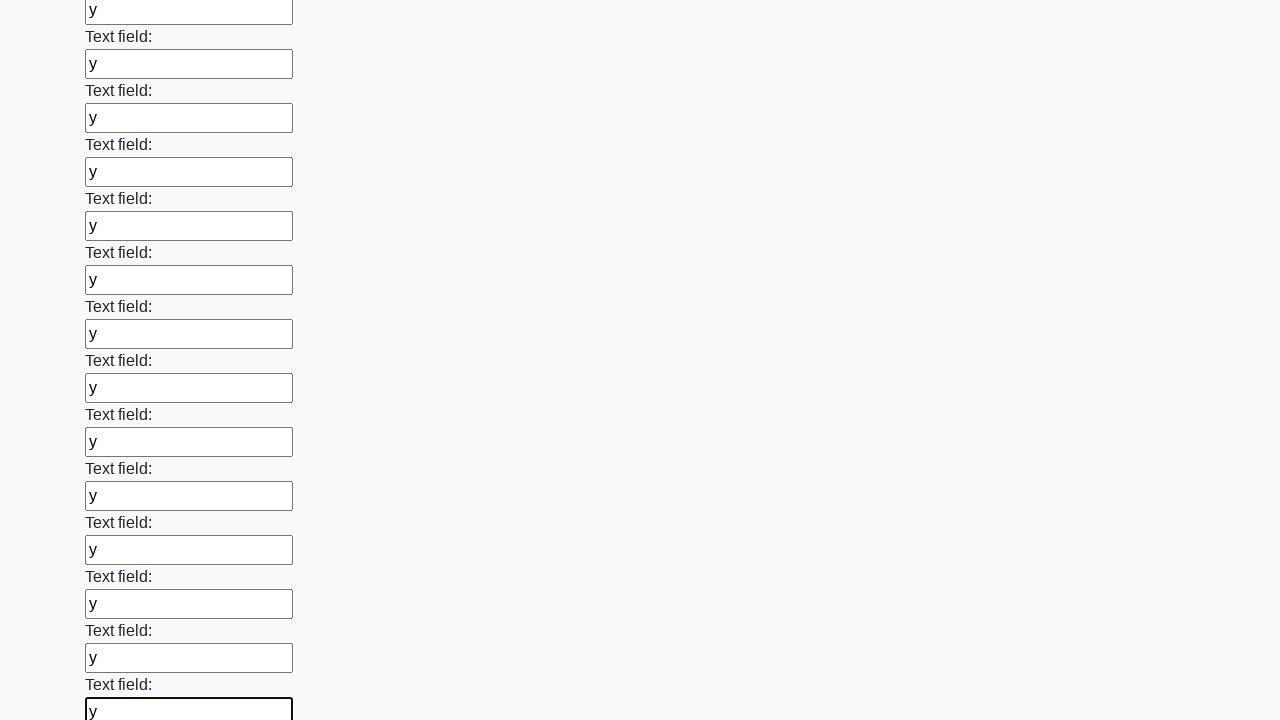

Filled a text input field with 'y' on input[type='text'] >> nth=39
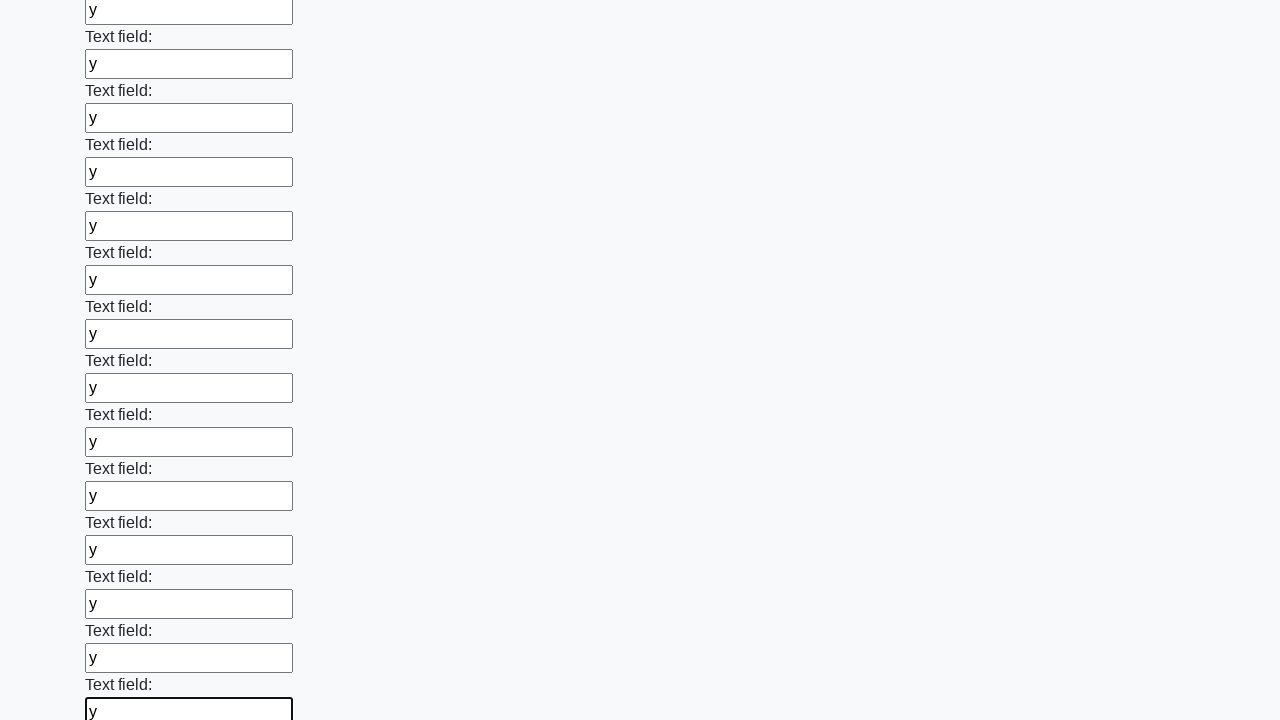

Filled a text input field with 'y' on input[type='text'] >> nth=40
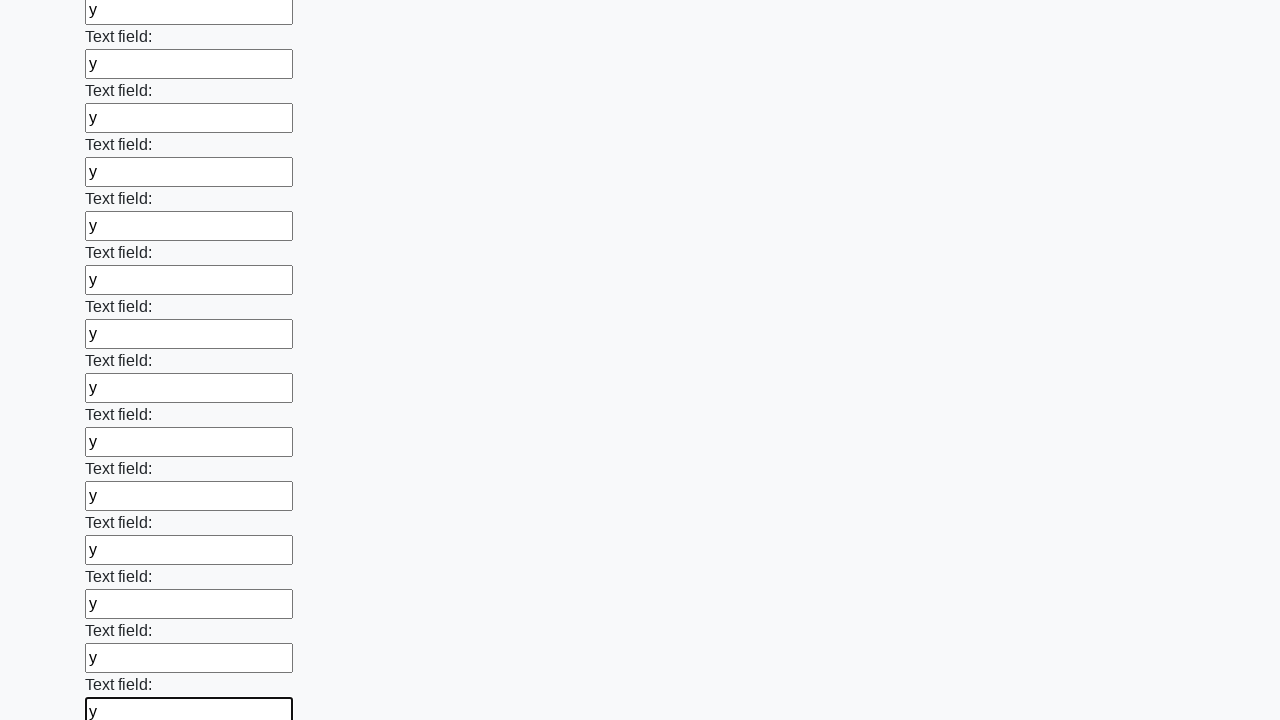

Filled a text input field with 'y' on input[type='text'] >> nth=41
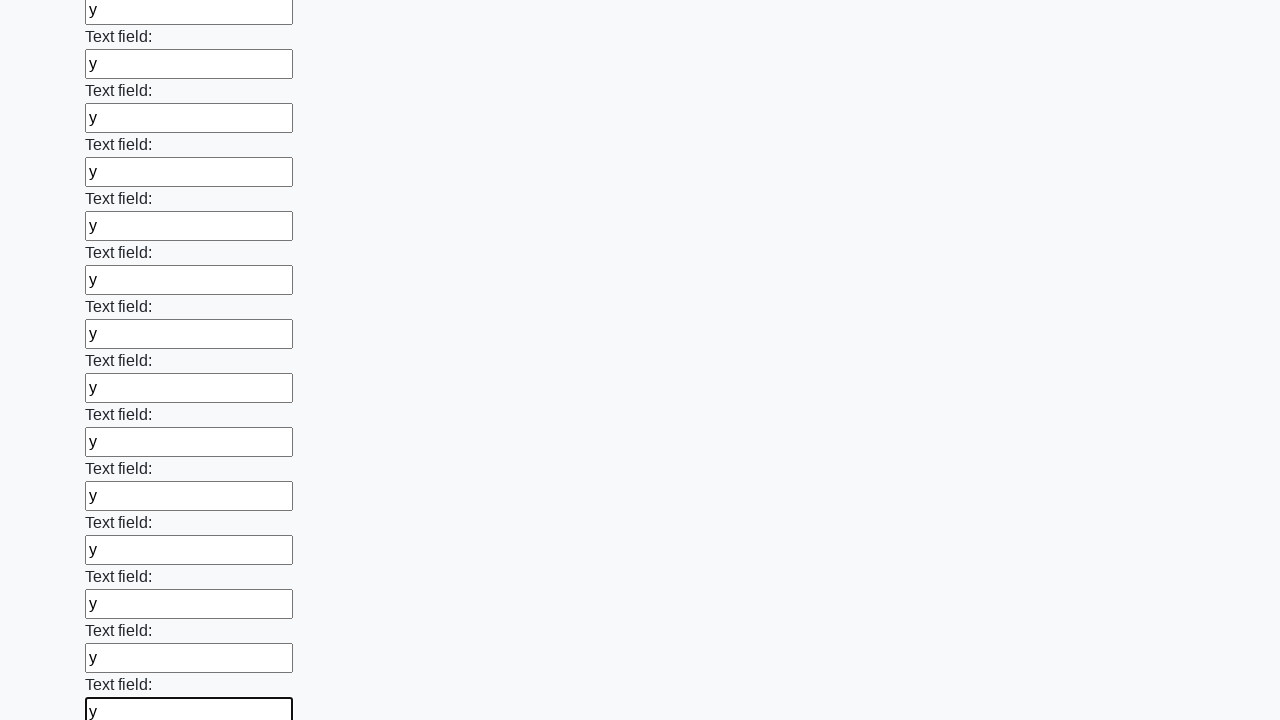

Filled a text input field with 'y' on input[type='text'] >> nth=42
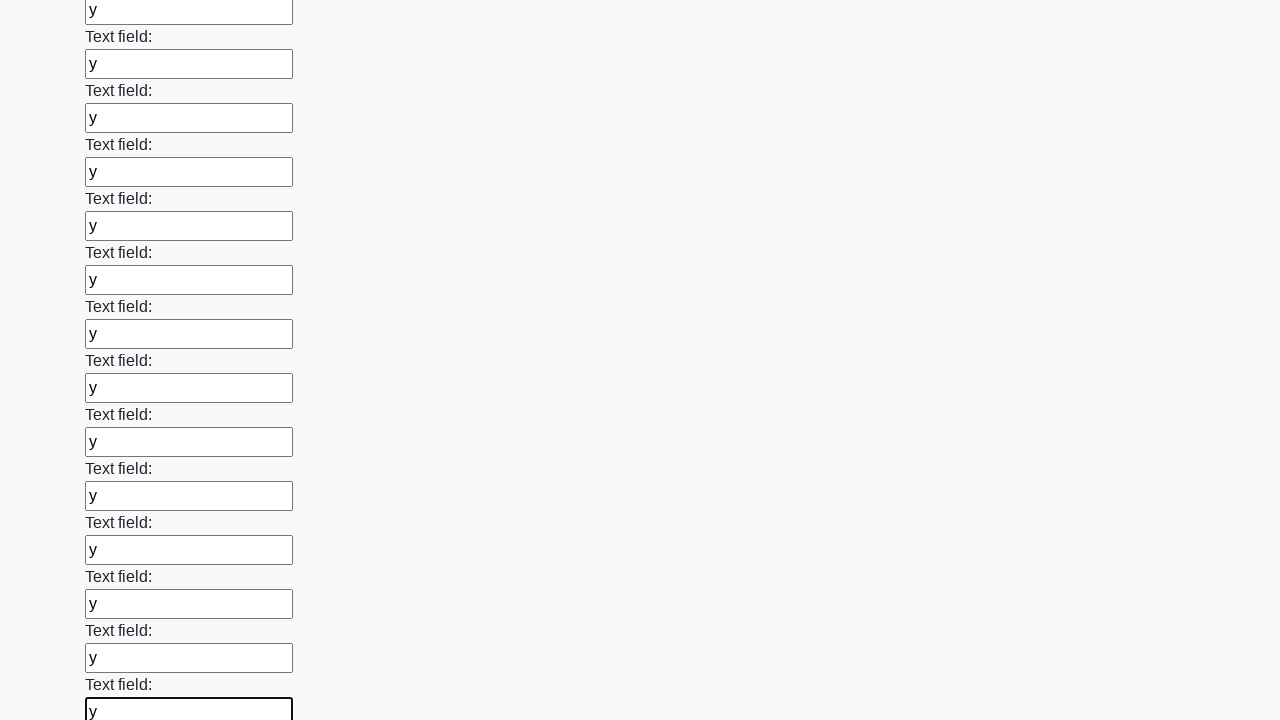

Filled a text input field with 'y' on input[type='text'] >> nth=43
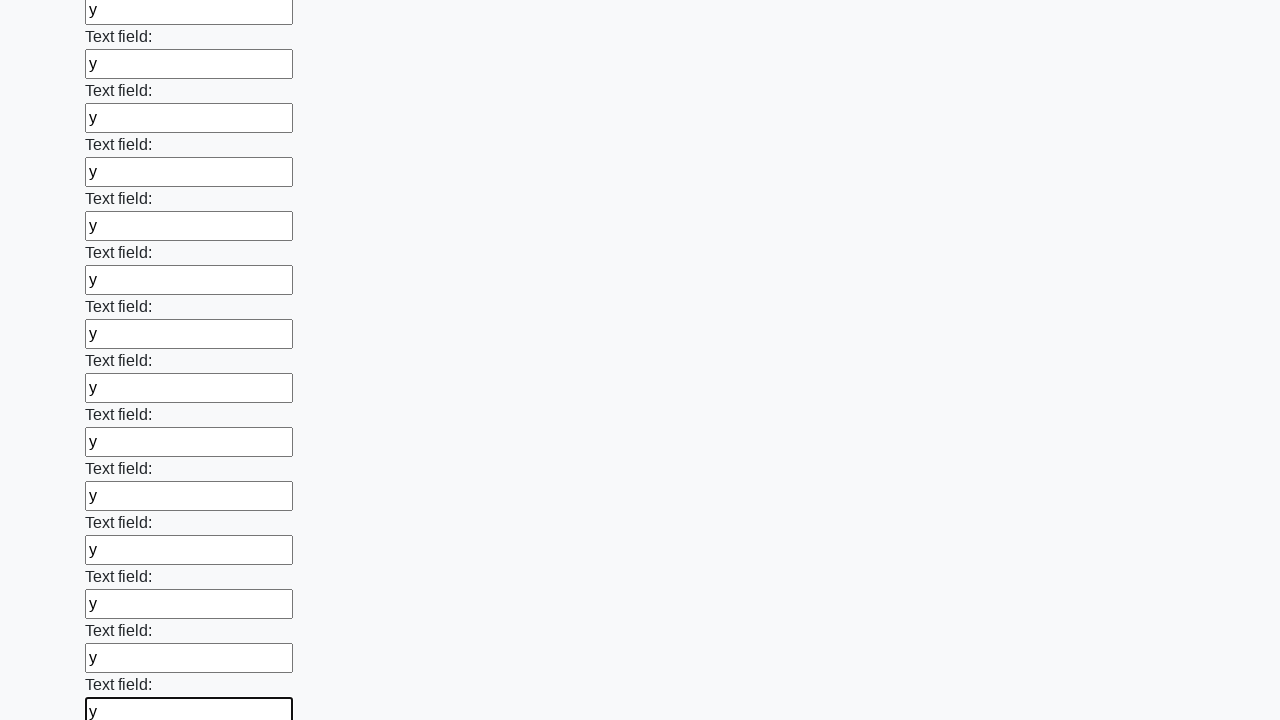

Filled a text input field with 'y' on input[type='text'] >> nth=44
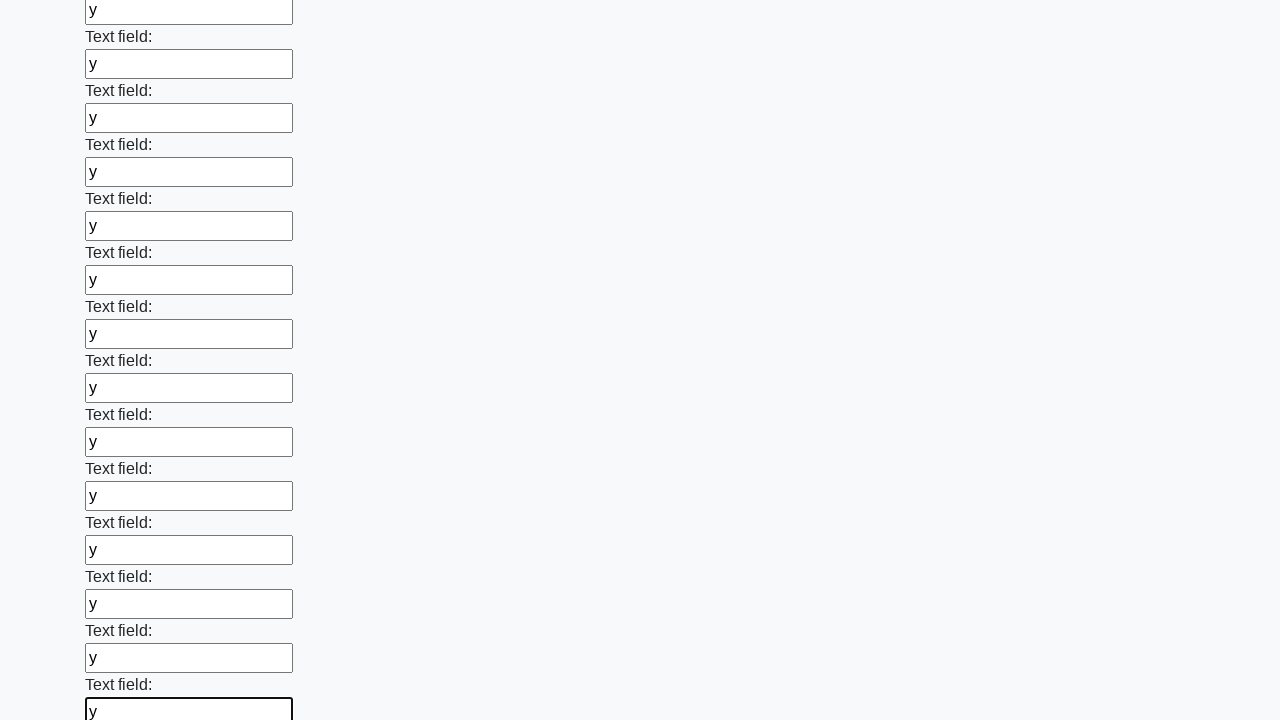

Filled a text input field with 'y' on input[type='text'] >> nth=45
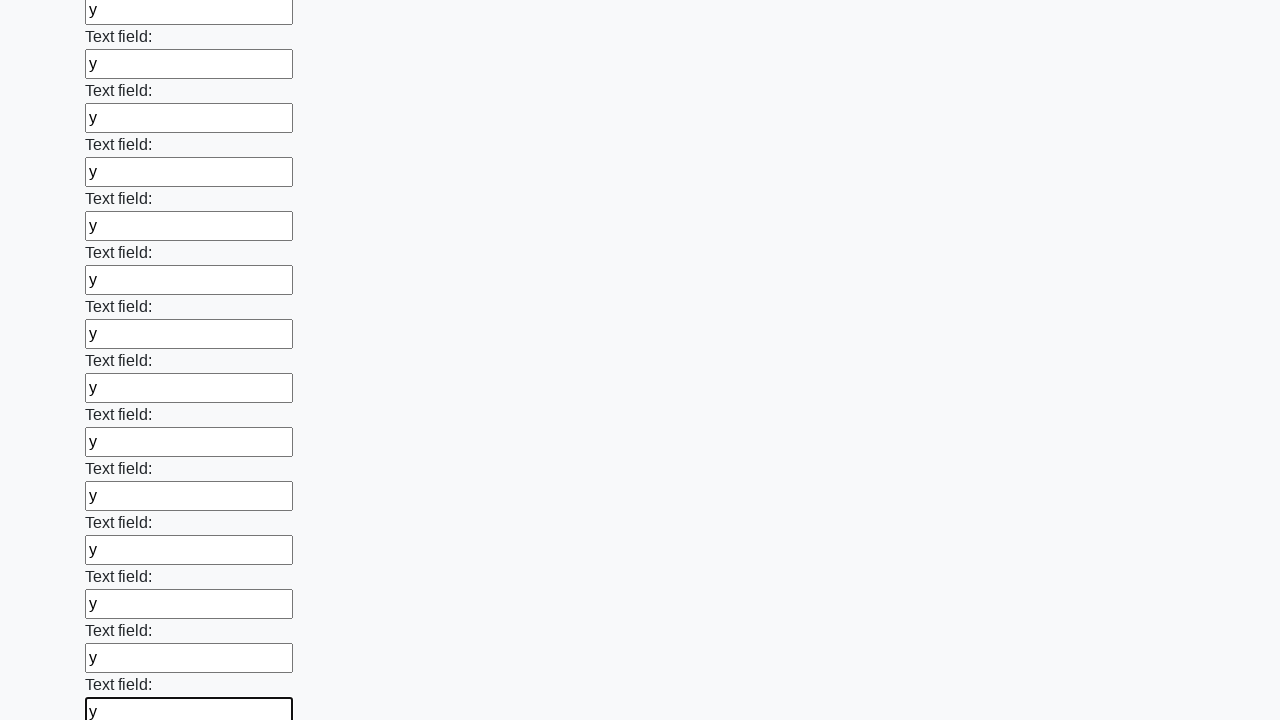

Filled a text input field with 'y' on input[type='text'] >> nth=46
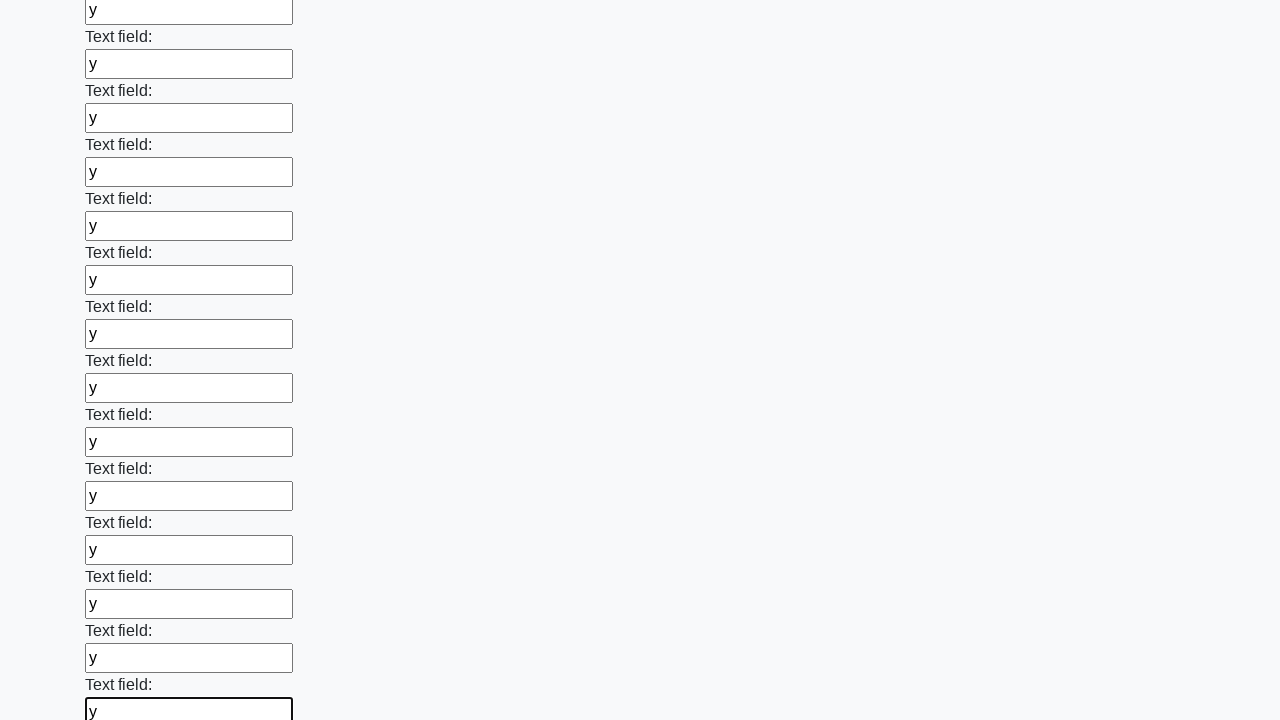

Filled a text input field with 'y' on input[type='text'] >> nth=47
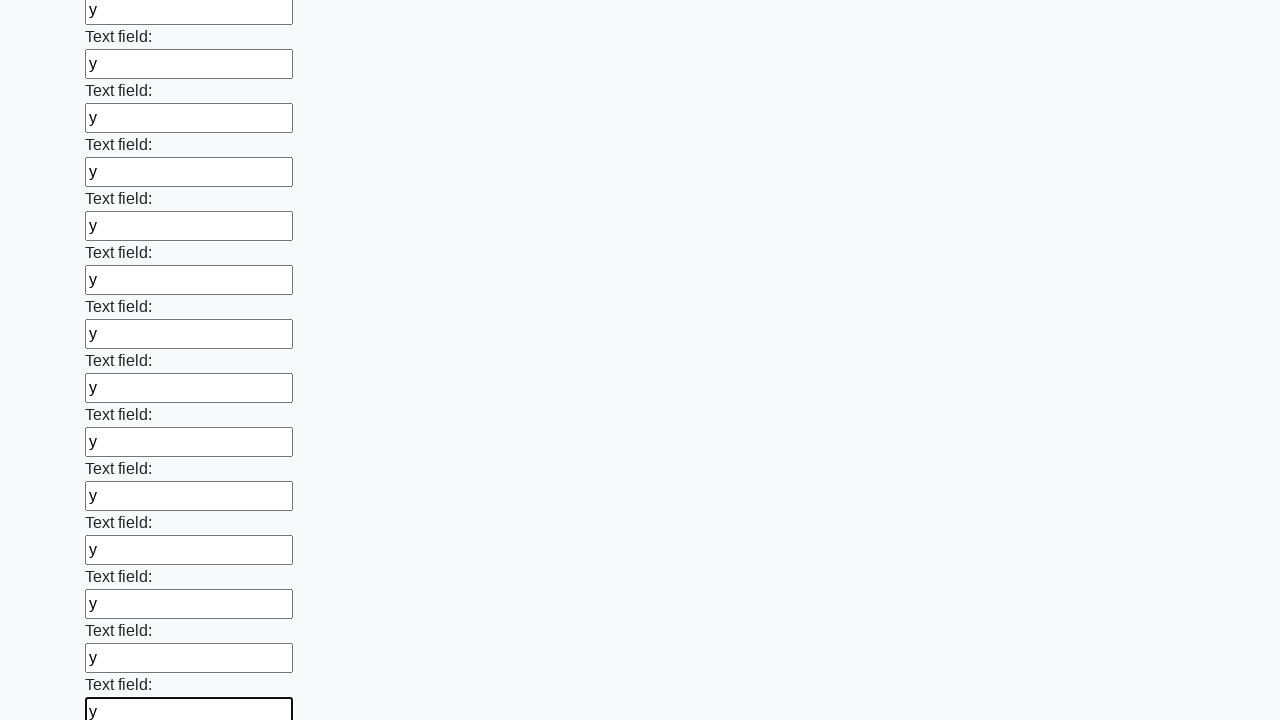

Filled a text input field with 'y' on input[type='text'] >> nth=48
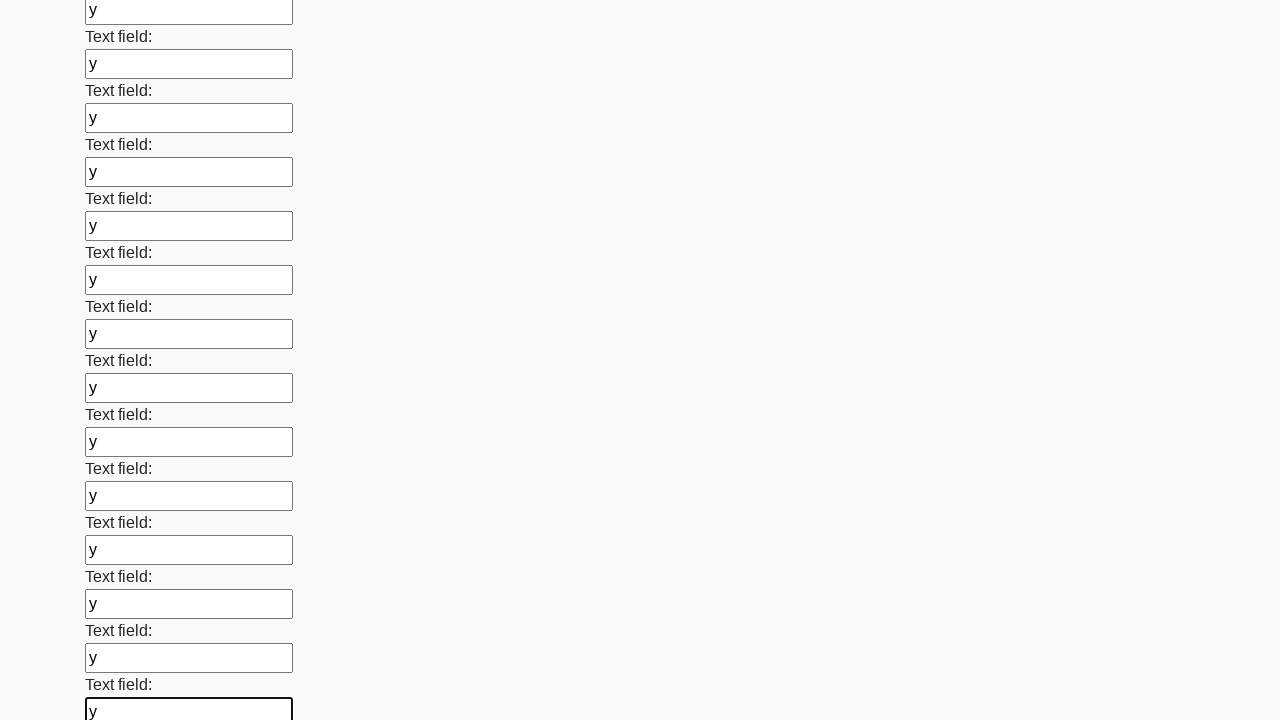

Filled a text input field with 'y' on input[type='text'] >> nth=49
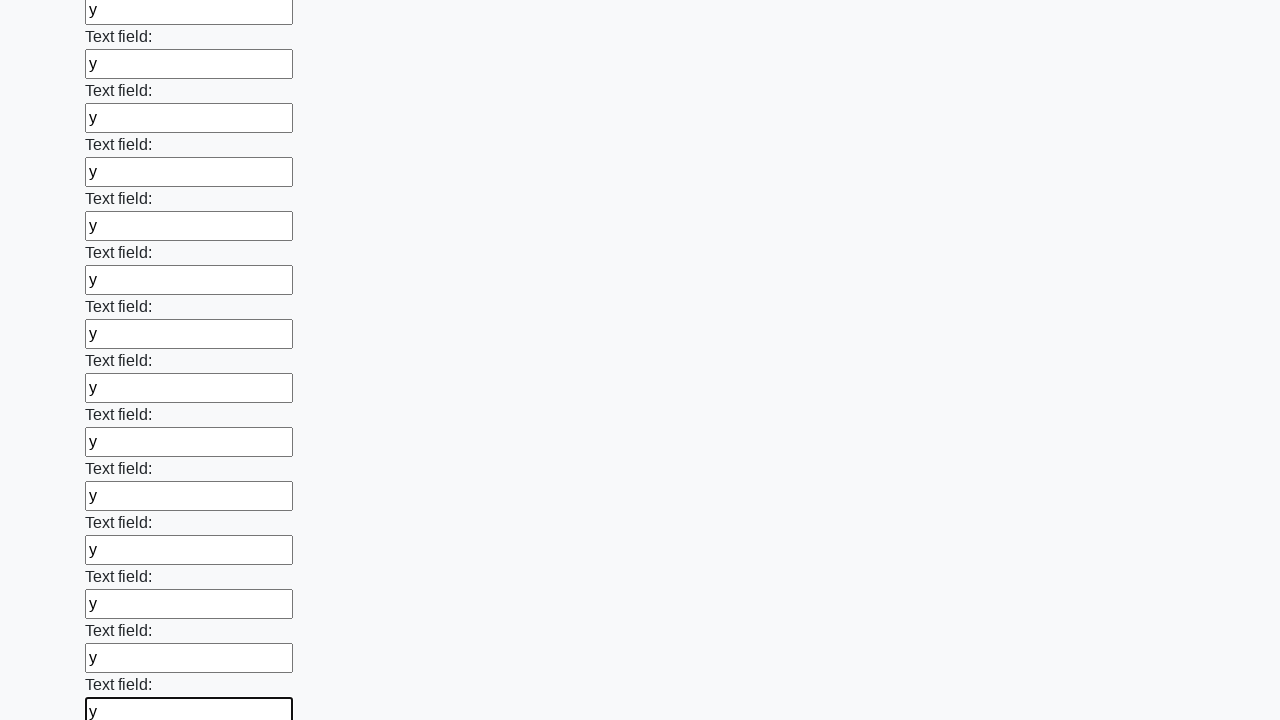

Filled a text input field with 'y' on input[type='text'] >> nth=50
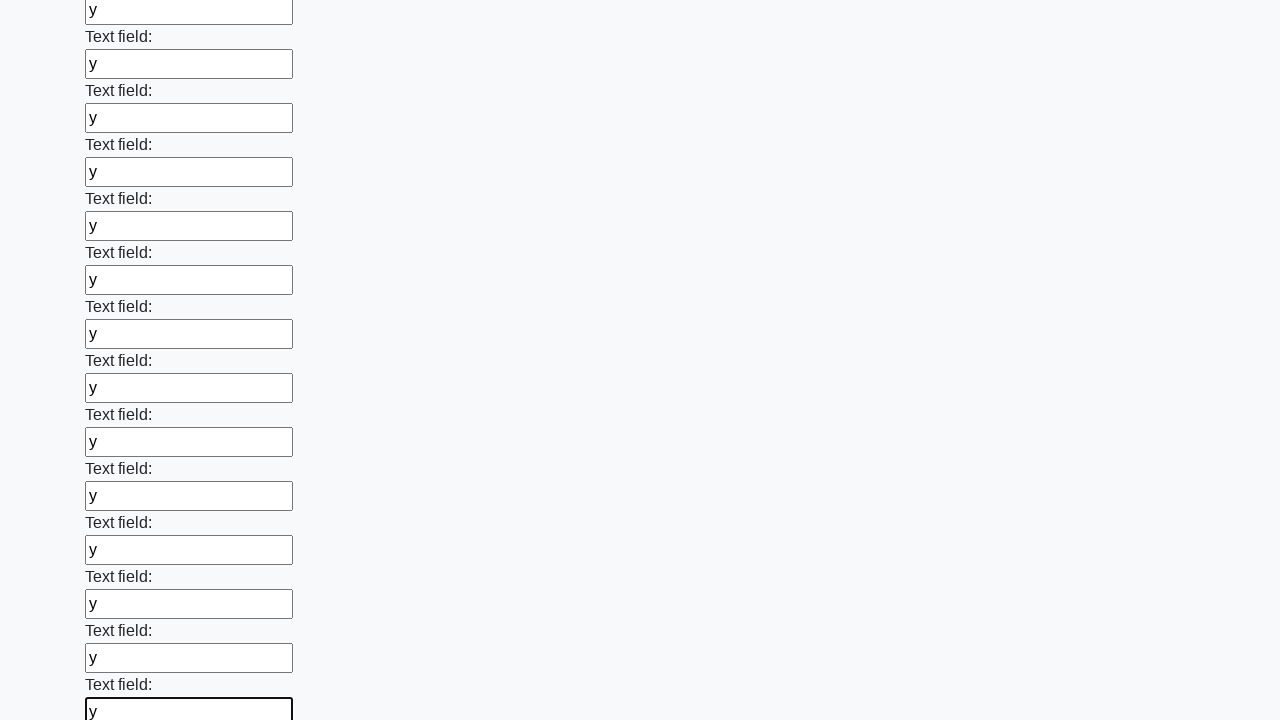

Filled a text input field with 'y' on input[type='text'] >> nth=51
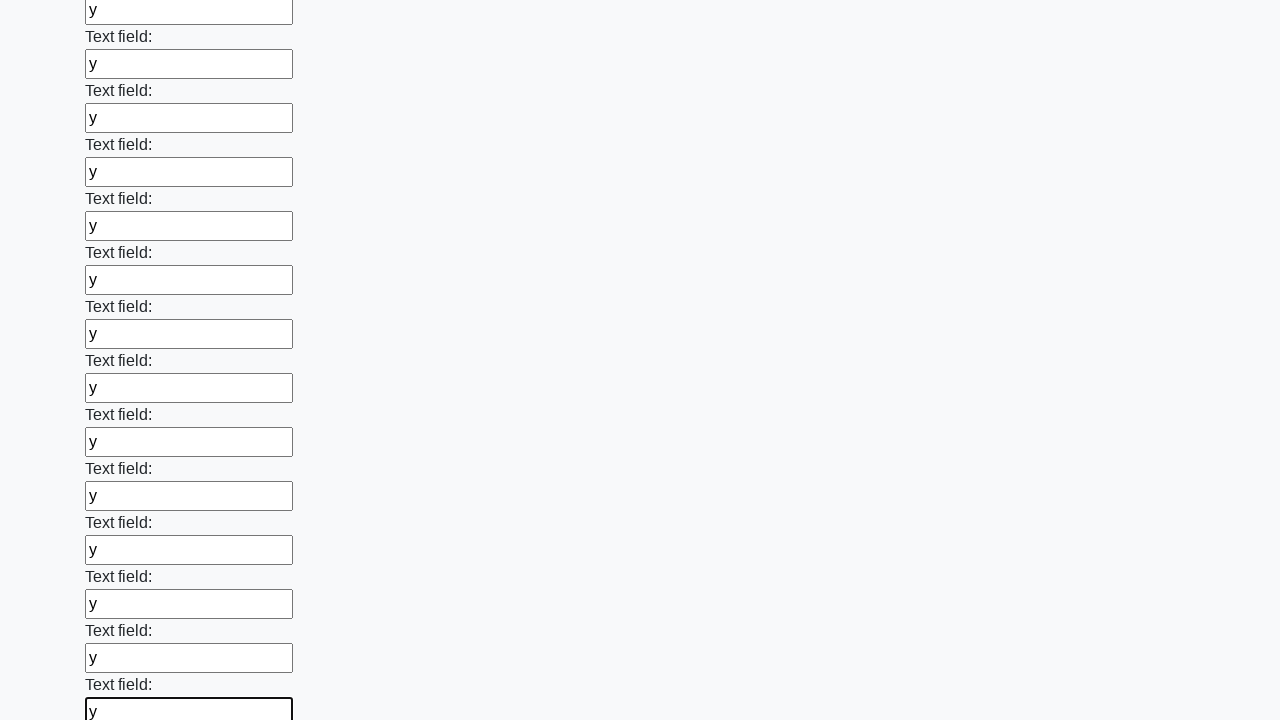

Filled a text input field with 'y' on input[type='text'] >> nth=52
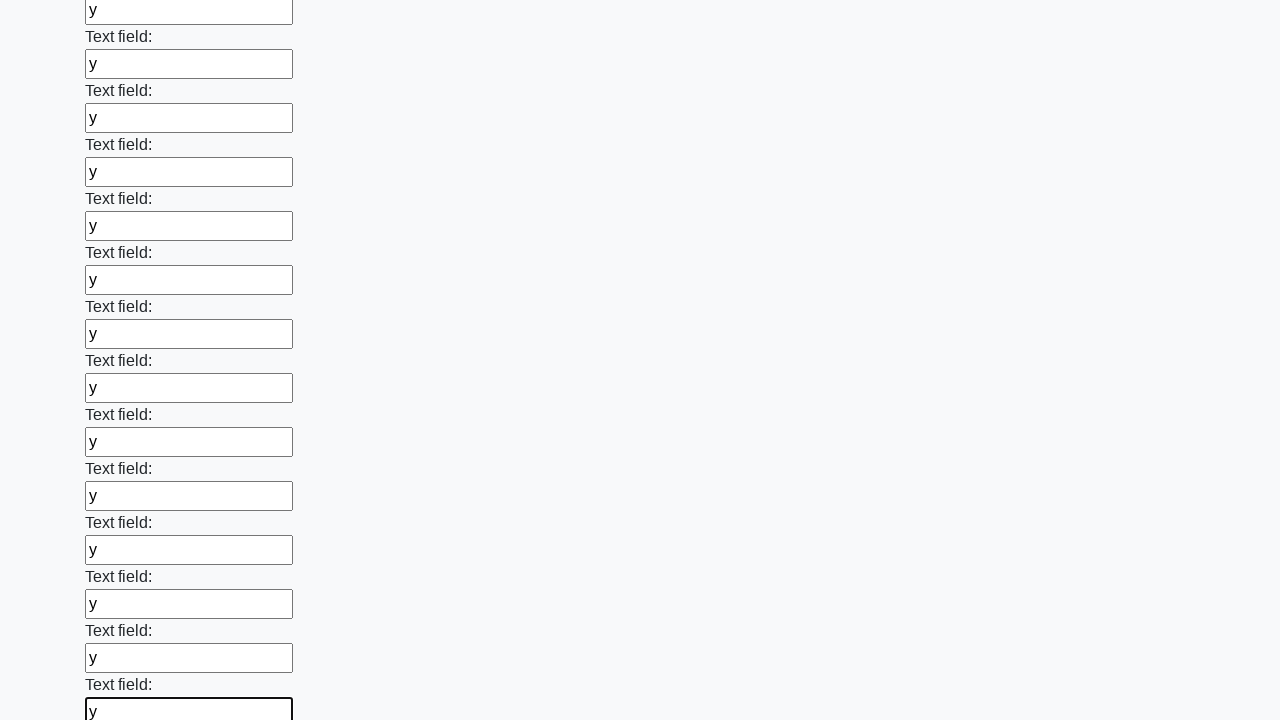

Filled a text input field with 'y' on input[type='text'] >> nth=53
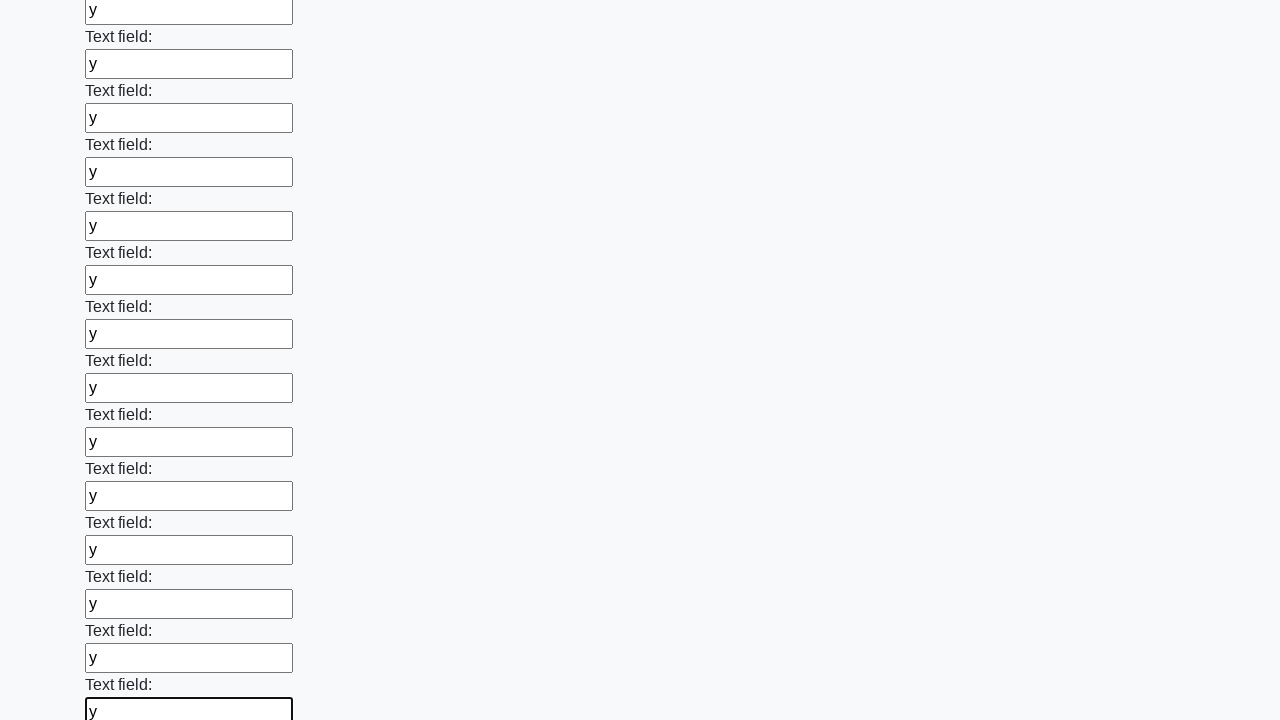

Filled a text input field with 'y' on input[type='text'] >> nth=54
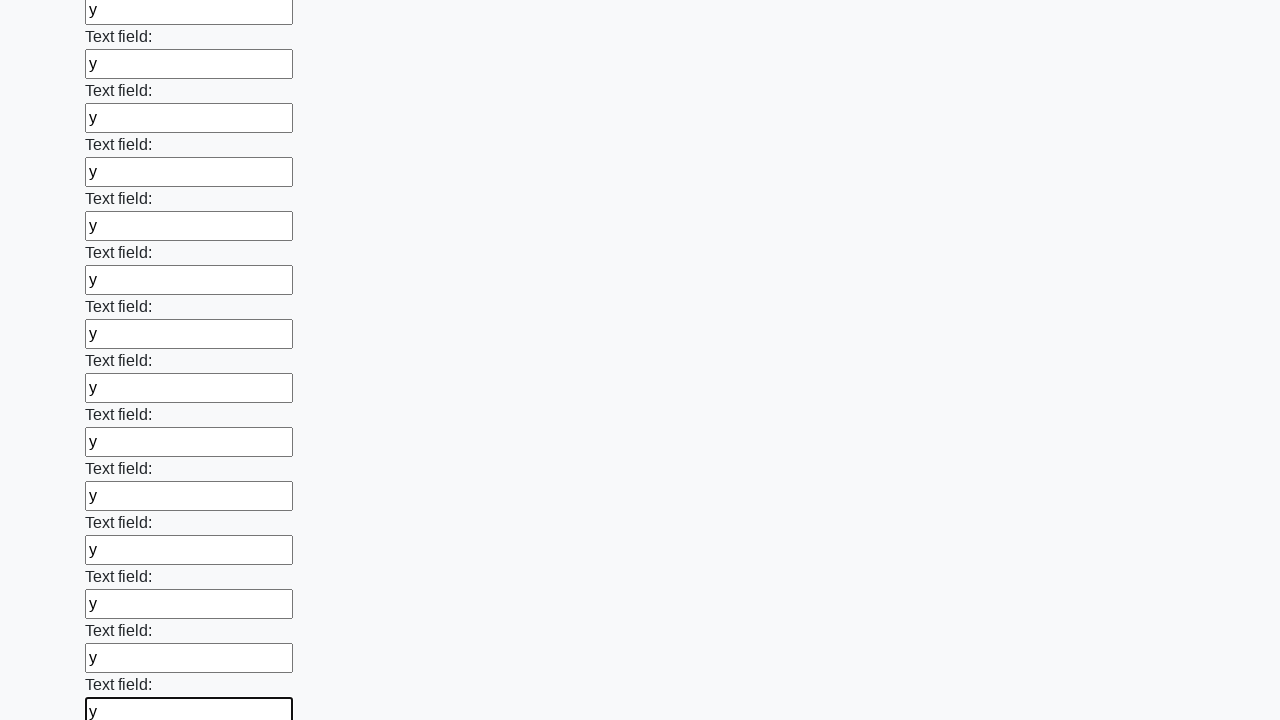

Filled a text input field with 'y' on input[type='text'] >> nth=55
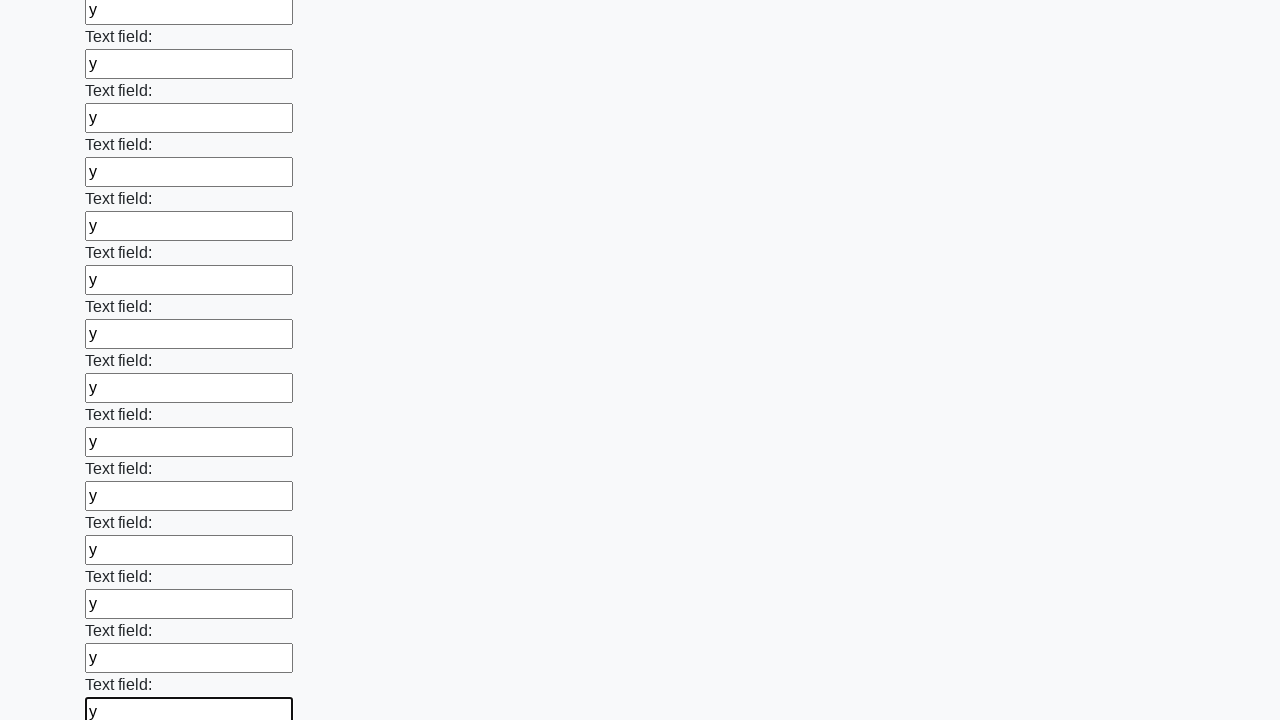

Filled a text input field with 'y' on input[type='text'] >> nth=56
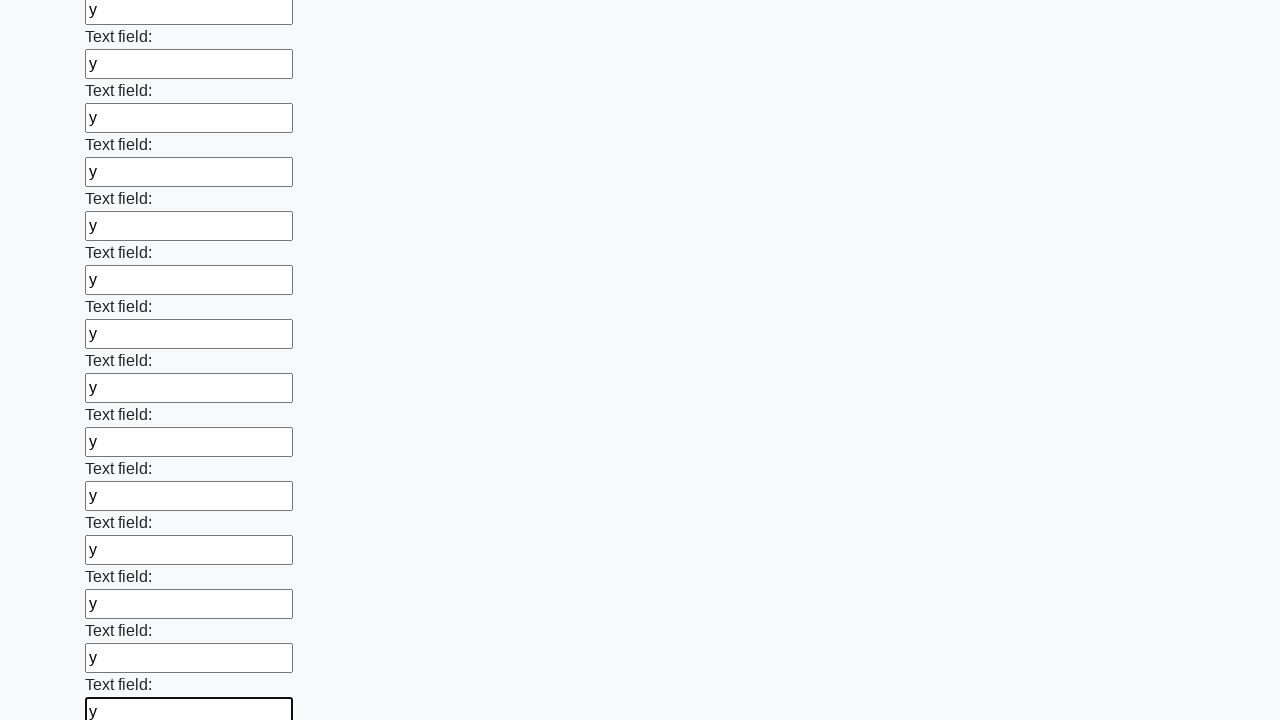

Filled a text input field with 'y' on input[type='text'] >> nth=57
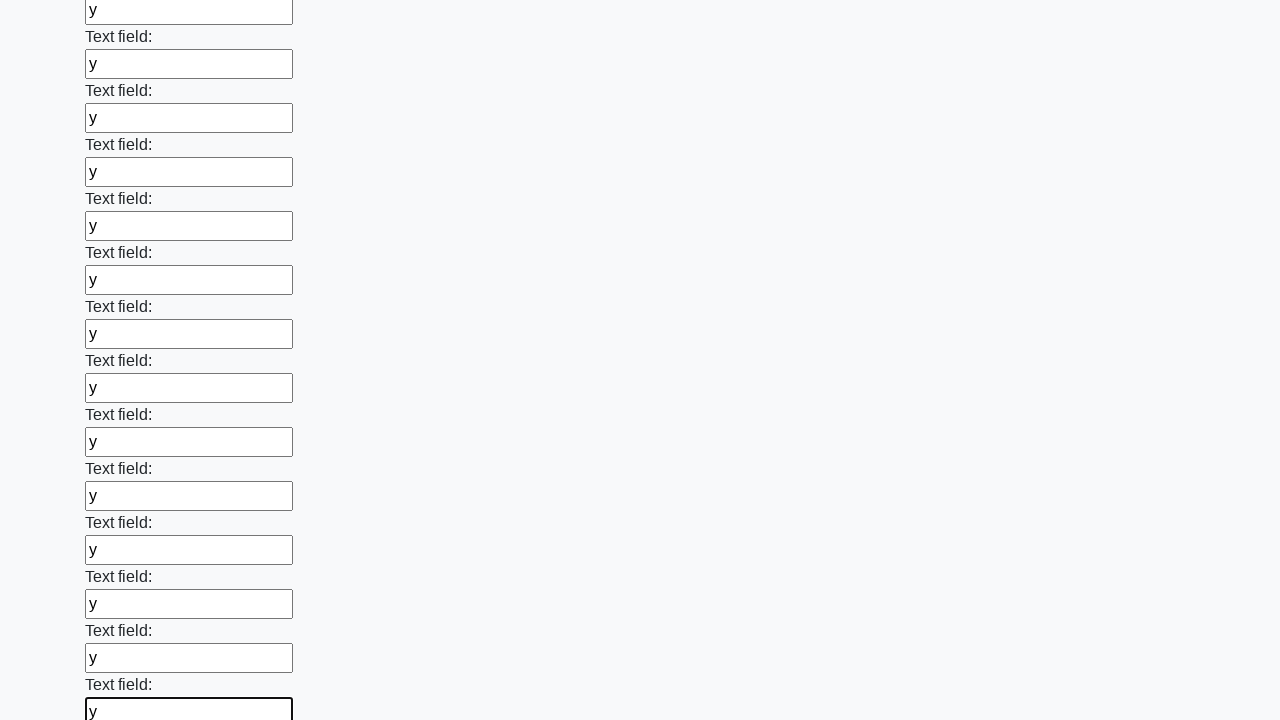

Filled a text input field with 'y' on input[type='text'] >> nth=58
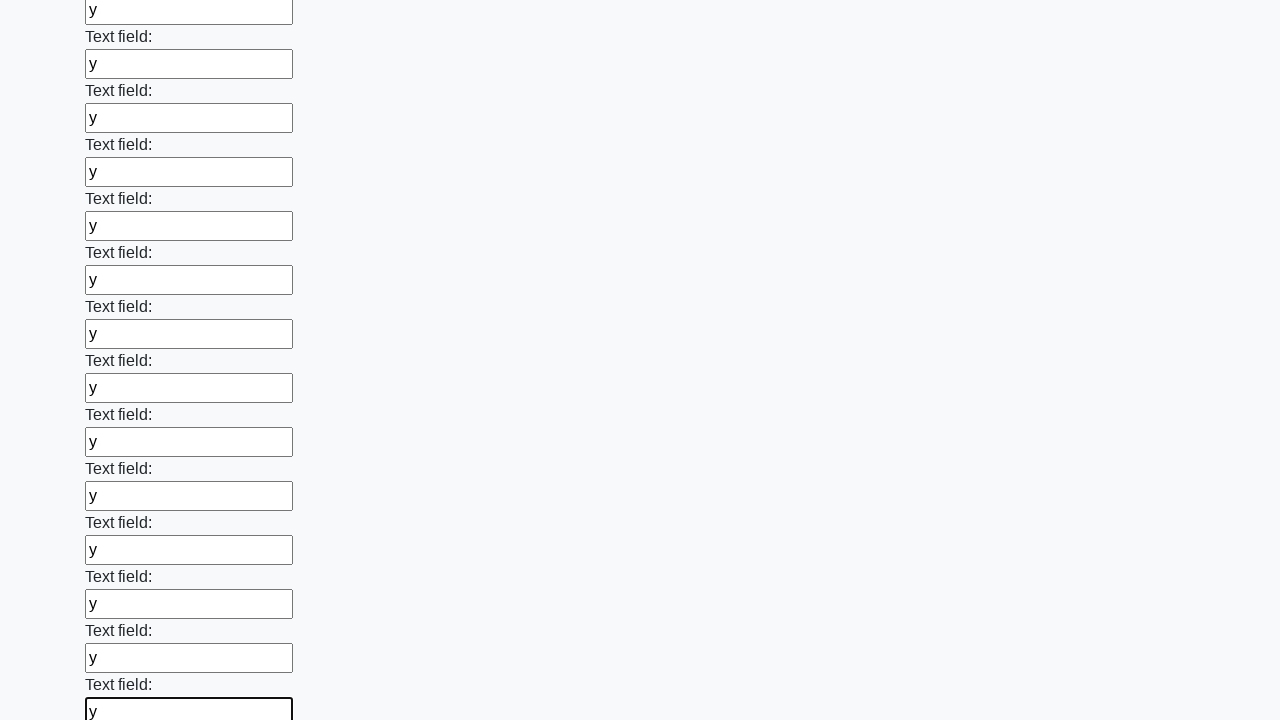

Filled a text input field with 'y' on input[type='text'] >> nth=59
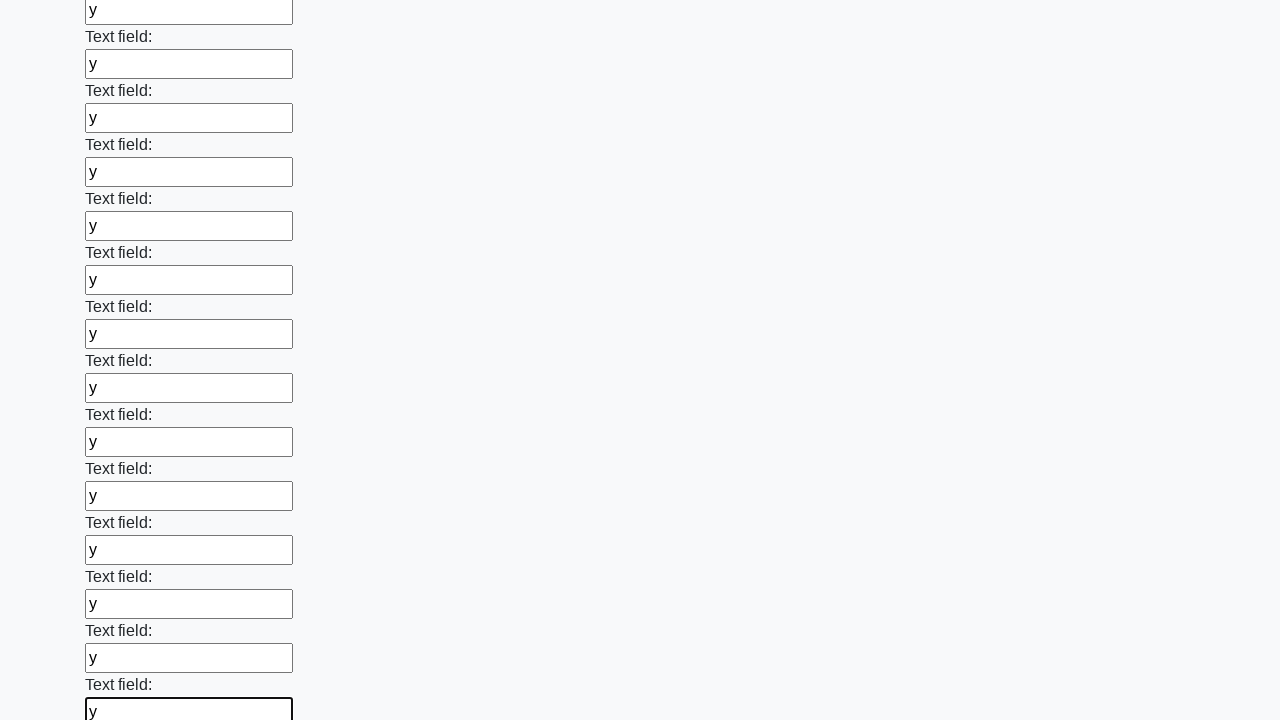

Filled a text input field with 'y' on input[type='text'] >> nth=60
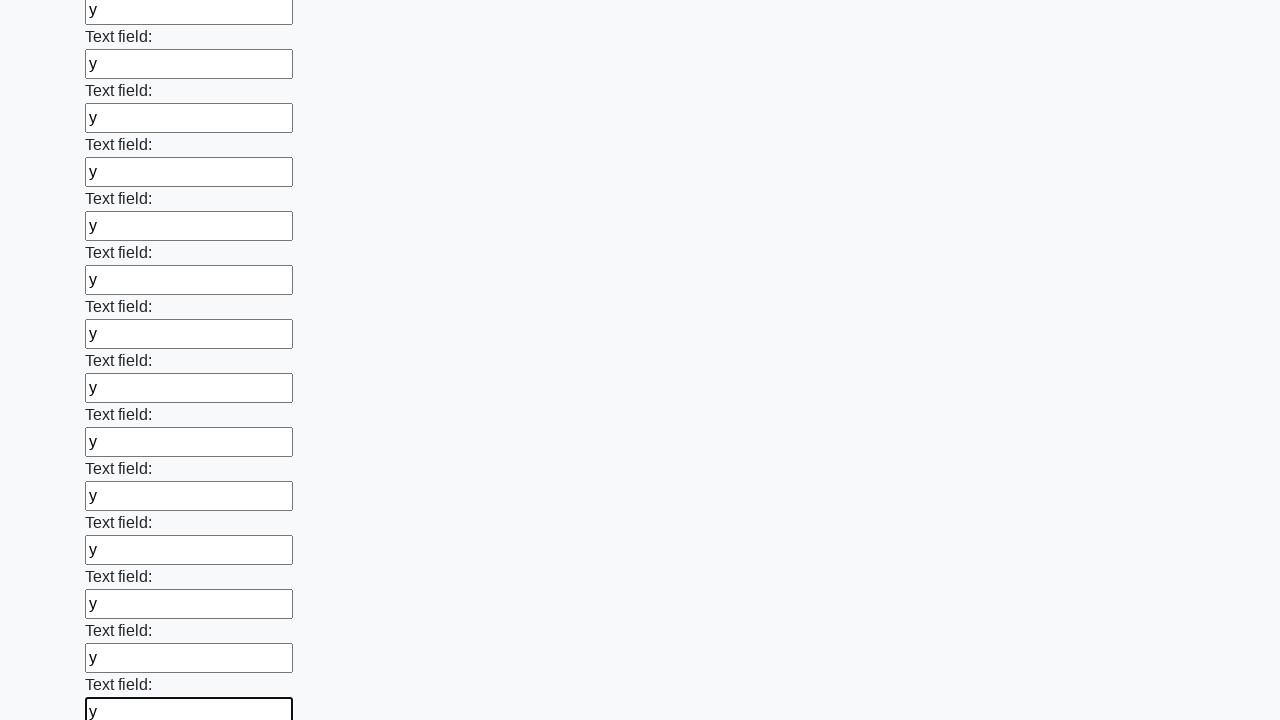

Filled a text input field with 'y' on input[type='text'] >> nth=61
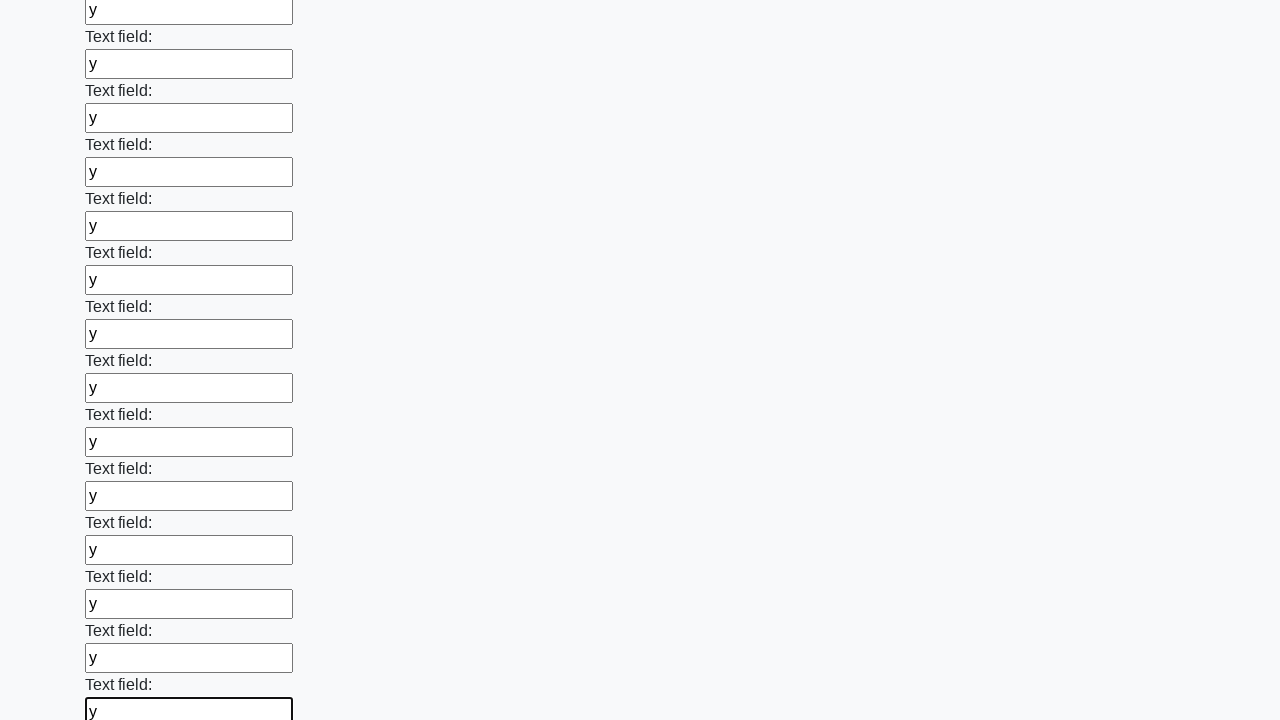

Filled a text input field with 'y' on input[type='text'] >> nth=62
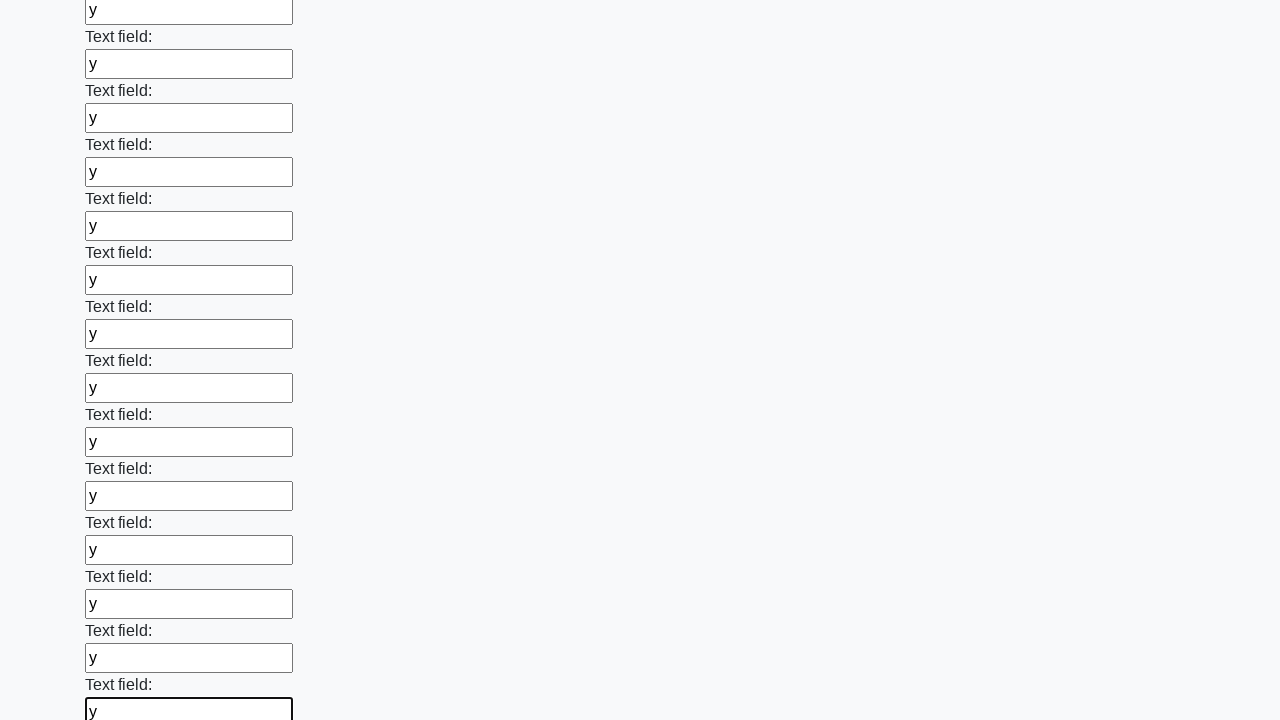

Filled a text input field with 'y' on input[type='text'] >> nth=63
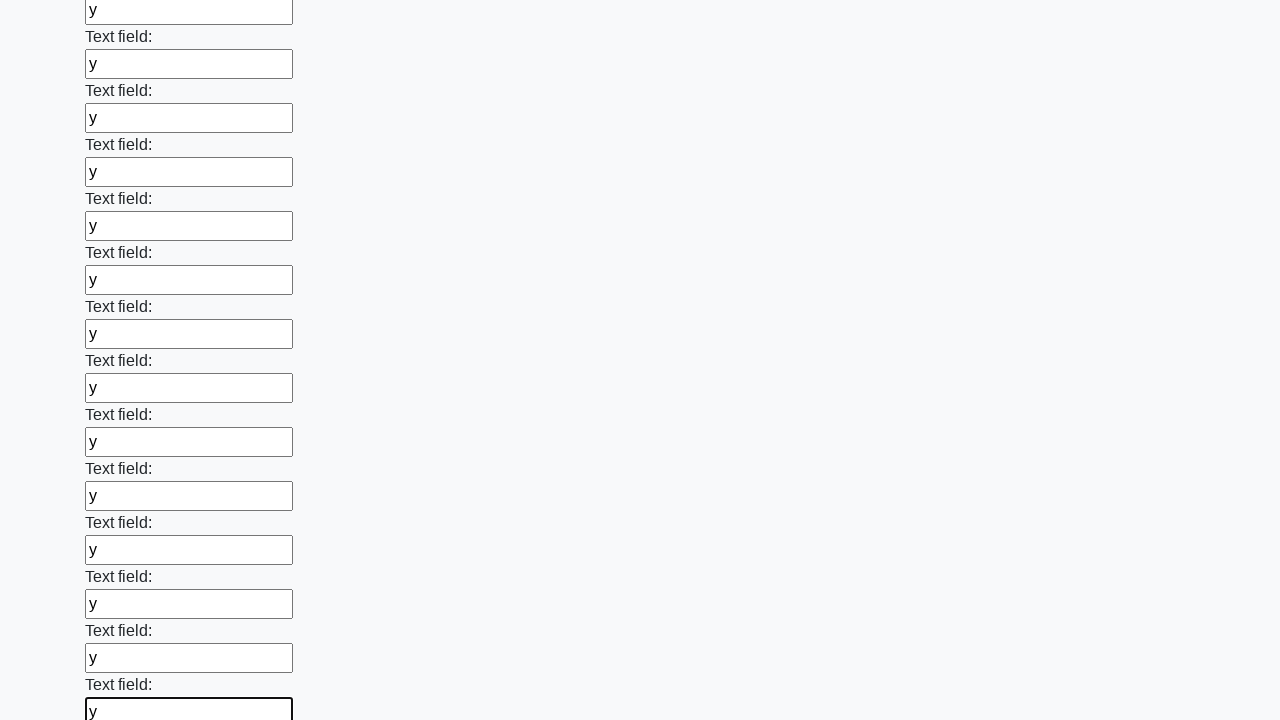

Filled a text input field with 'y' on input[type='text'] >> nth=64
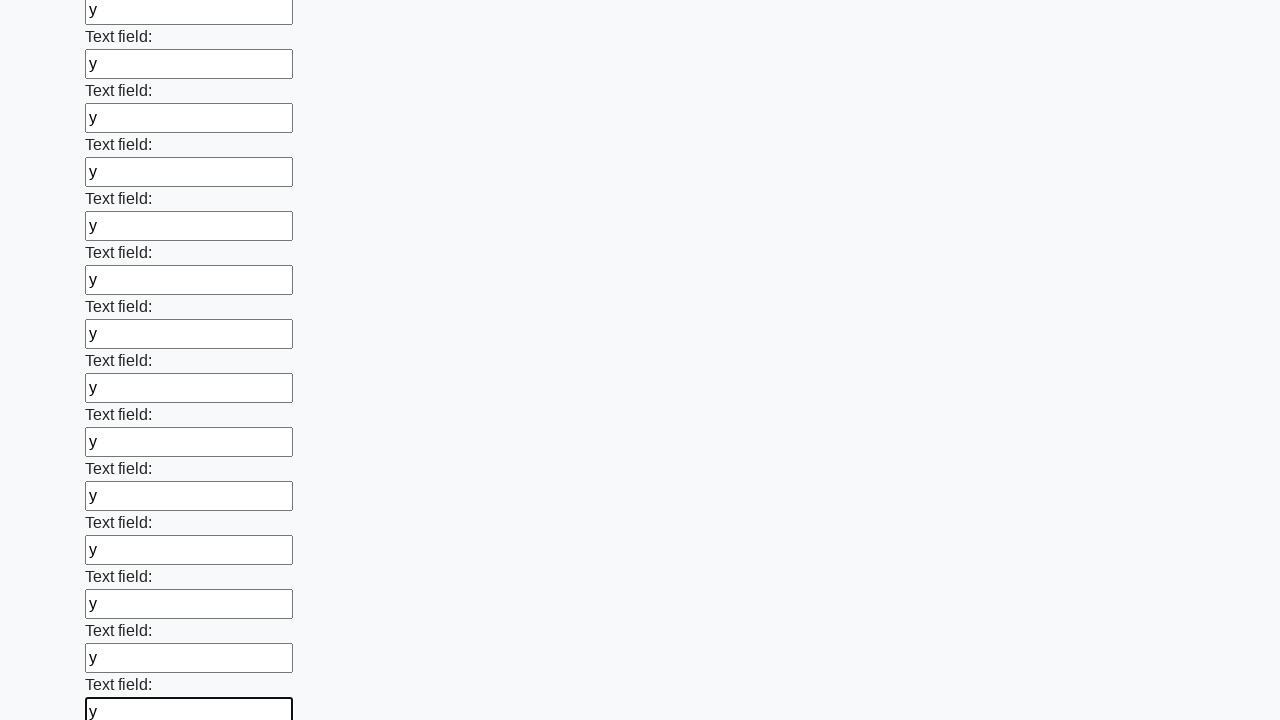

Filled a text input field with 'y' on input[type='text'] >> nth=65
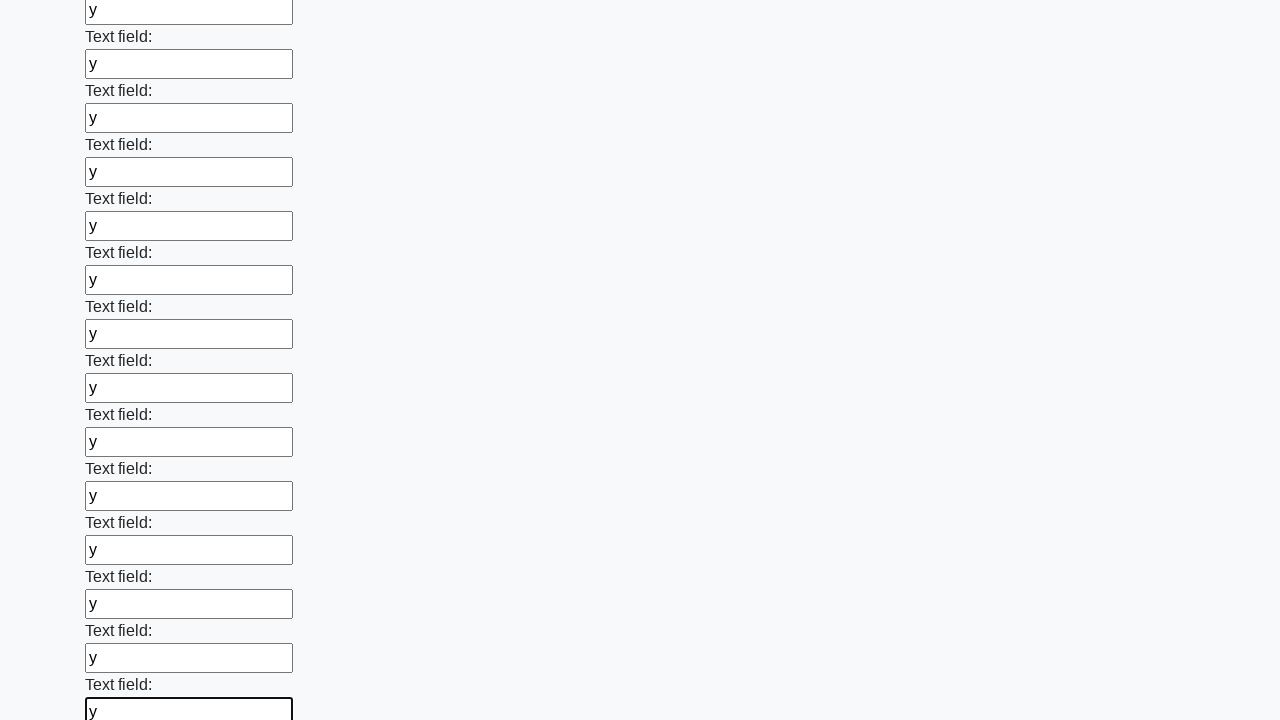

Filled a text input field with 'y' on input[type='text'] >> nth=66
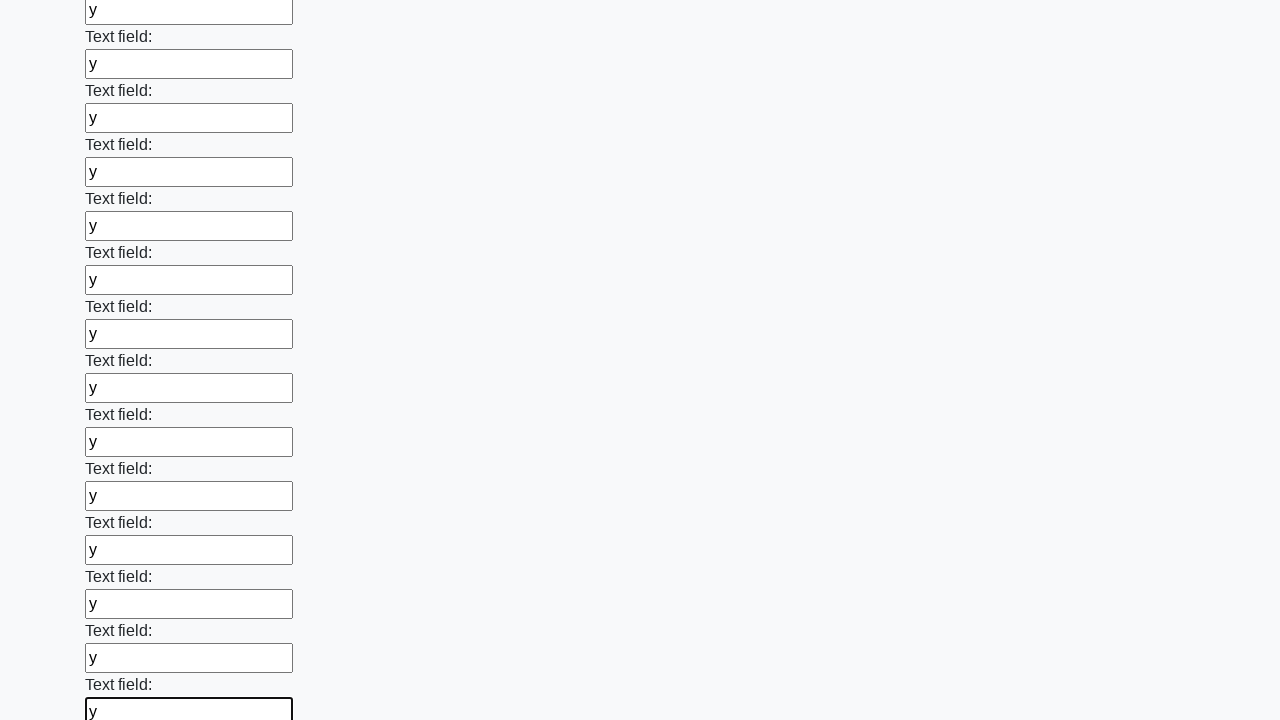

Filled a text input field with 'y' on input[type='text'] >> nth=67
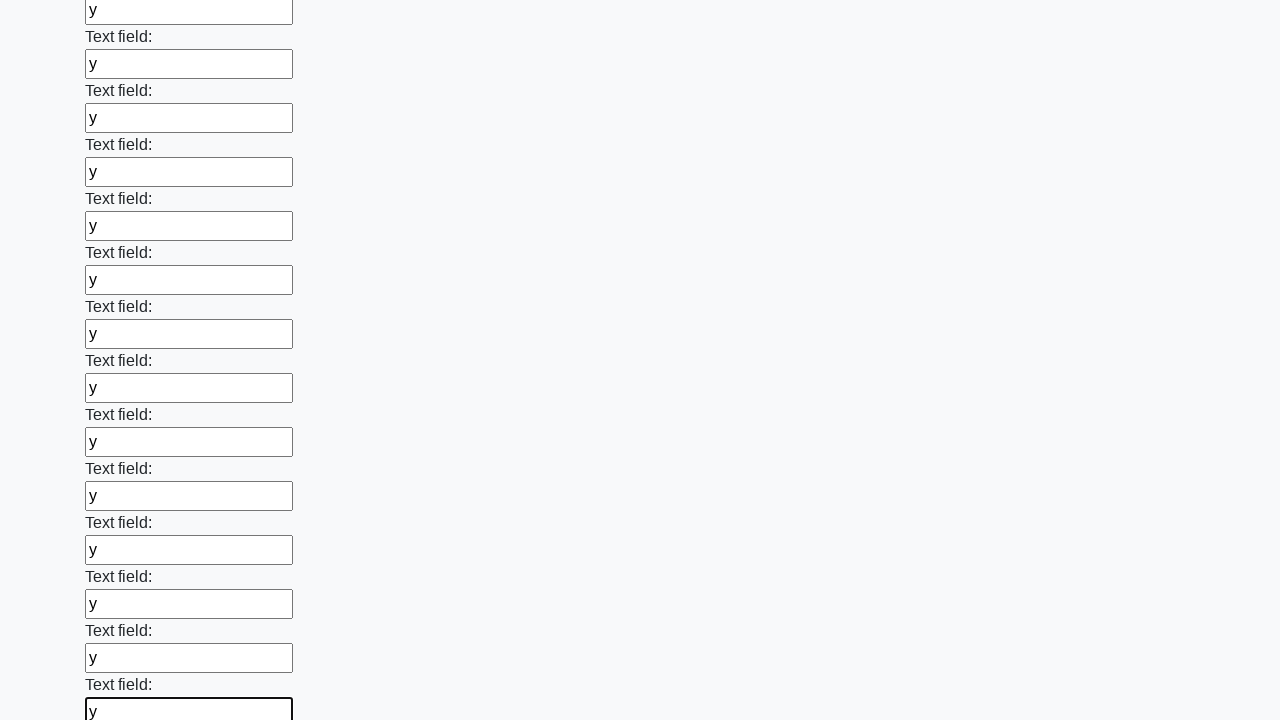

Filled a text input field with 'y' on input[type='text'] >> nth=68
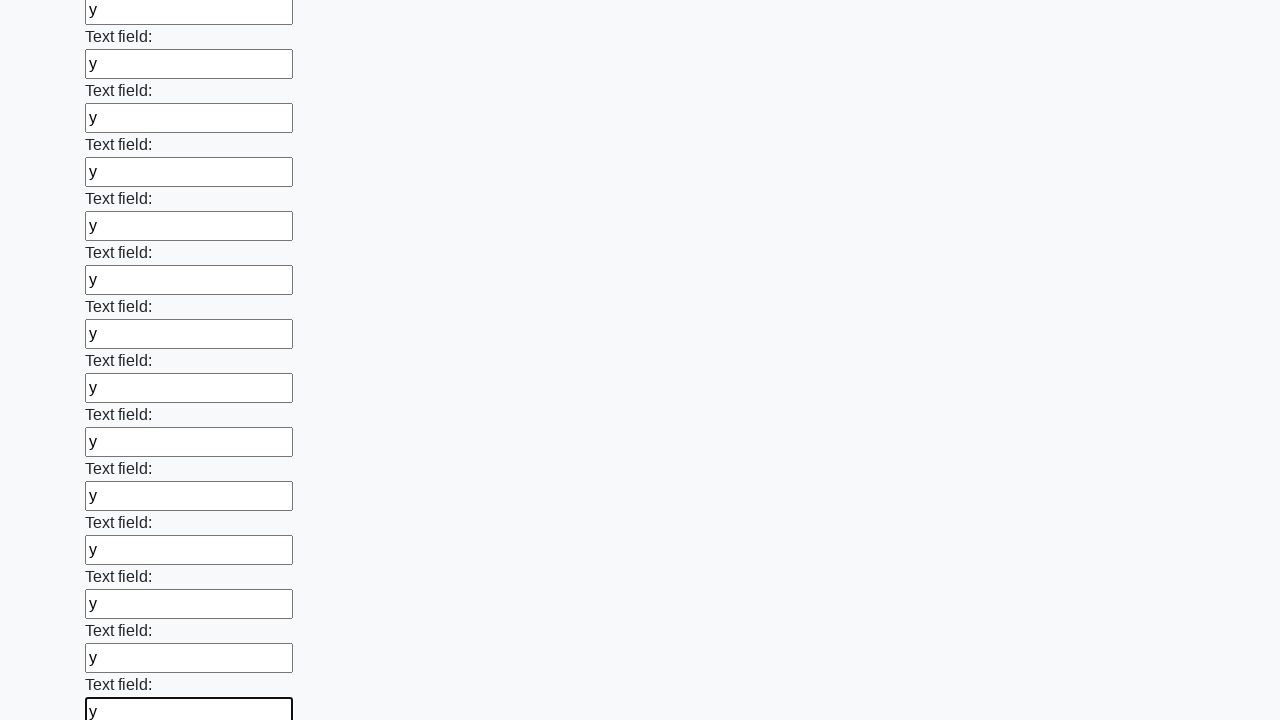

Filled a text input field with 'y' on input[type='text'] >> nth=69
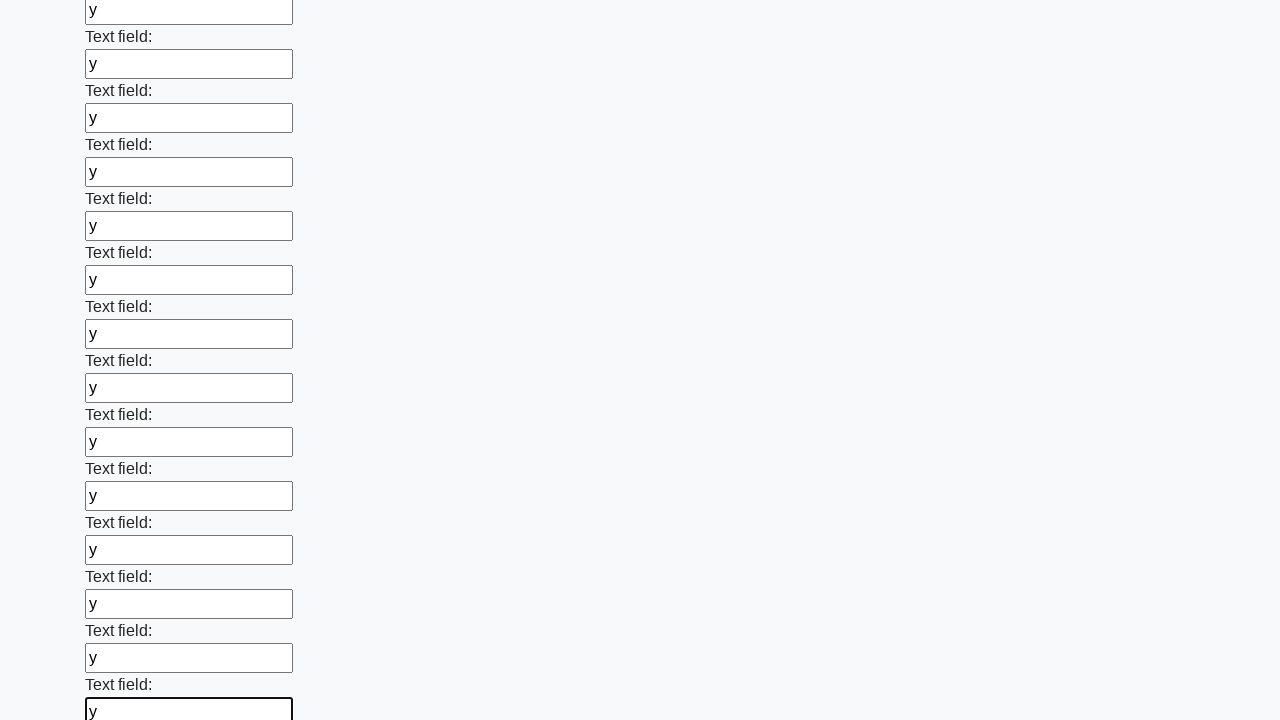

Filled a text input field with 'y' on input[type='text'] >> nth=70
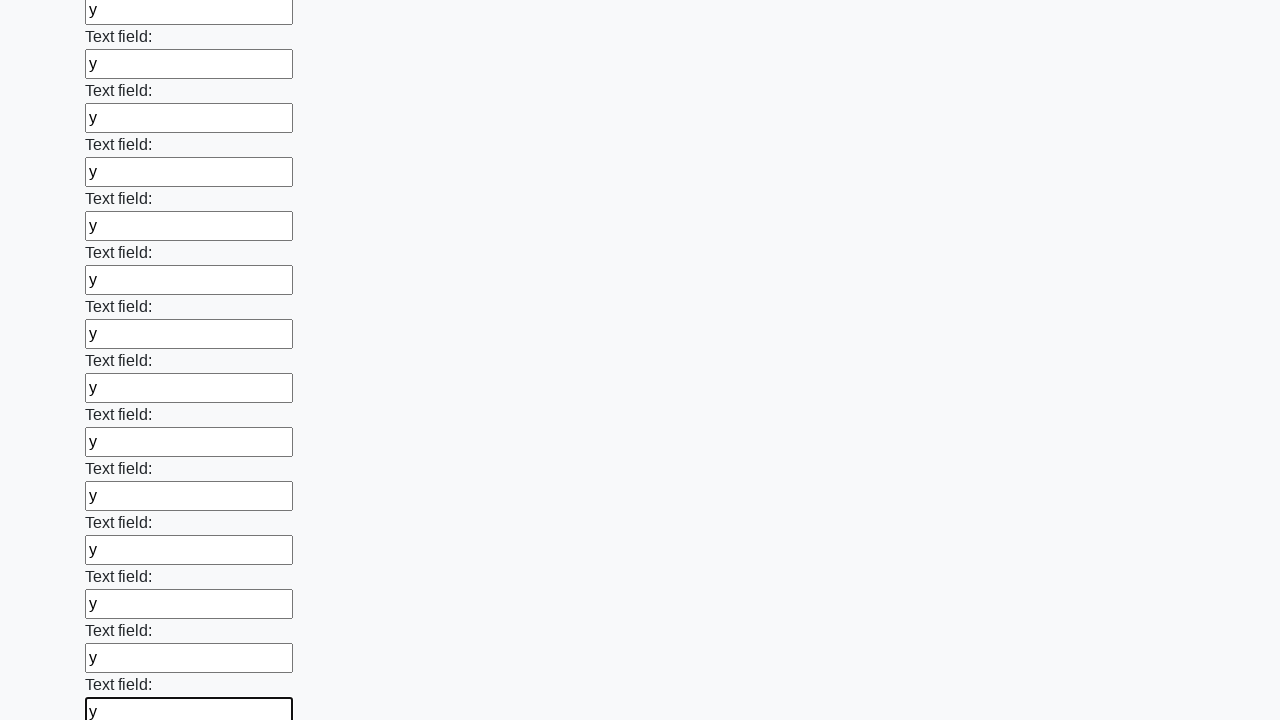

Filled a text input field with 'y' on input[type='text'] >> nth=71
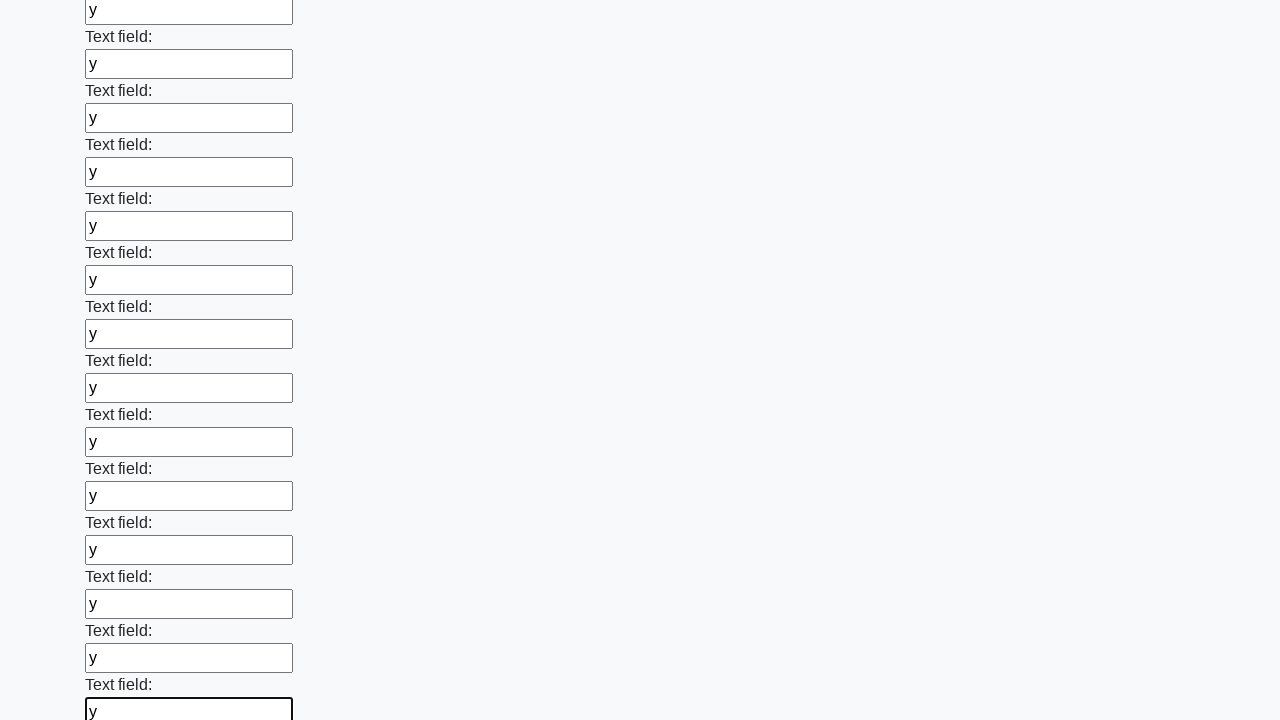

Filled a text input field with 'y' on input[type='text'] >> nth=72
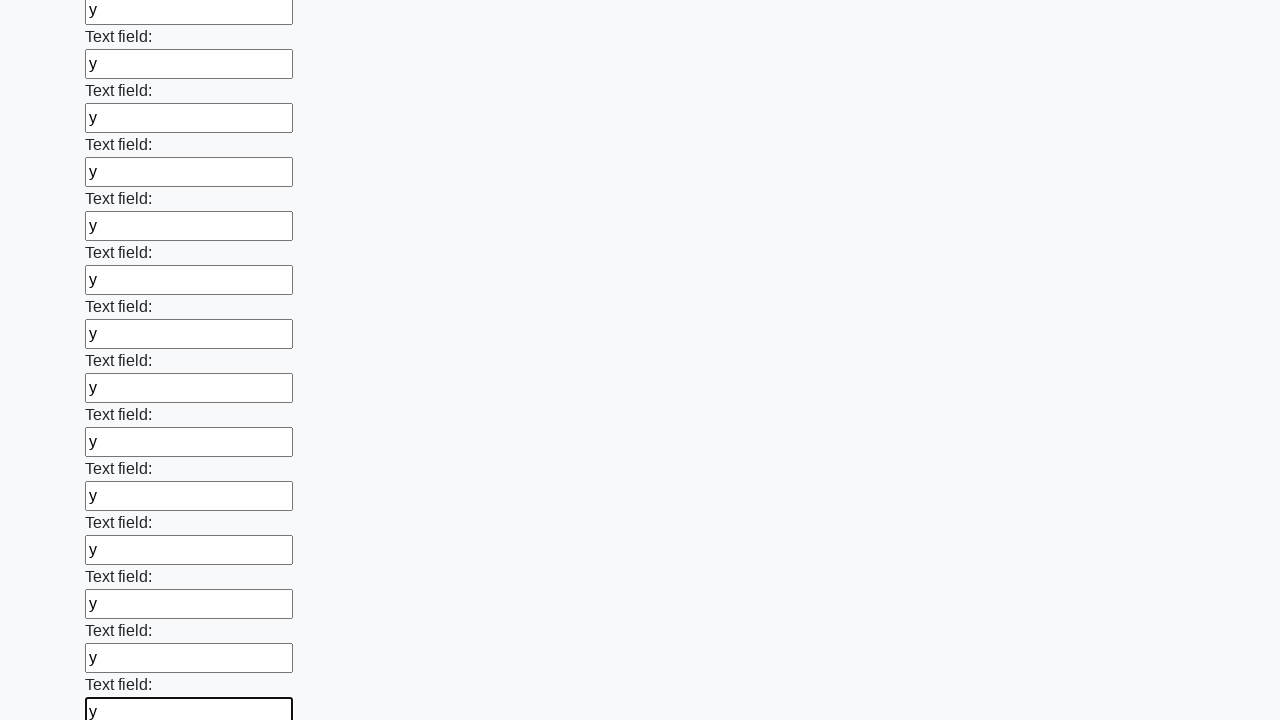

Filled a text input field with 'y' on input[type='text'] >> nth=73
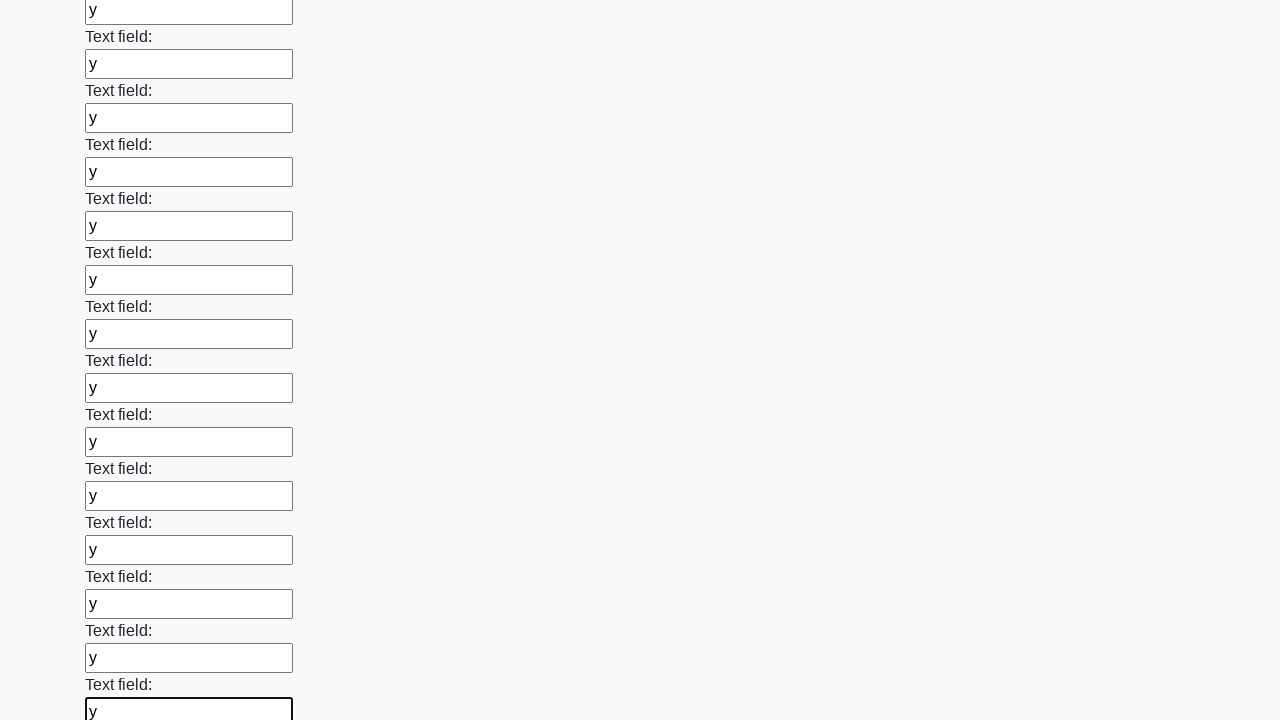

Filled a text input field with 'y' on input[type='text'] >> nth=74
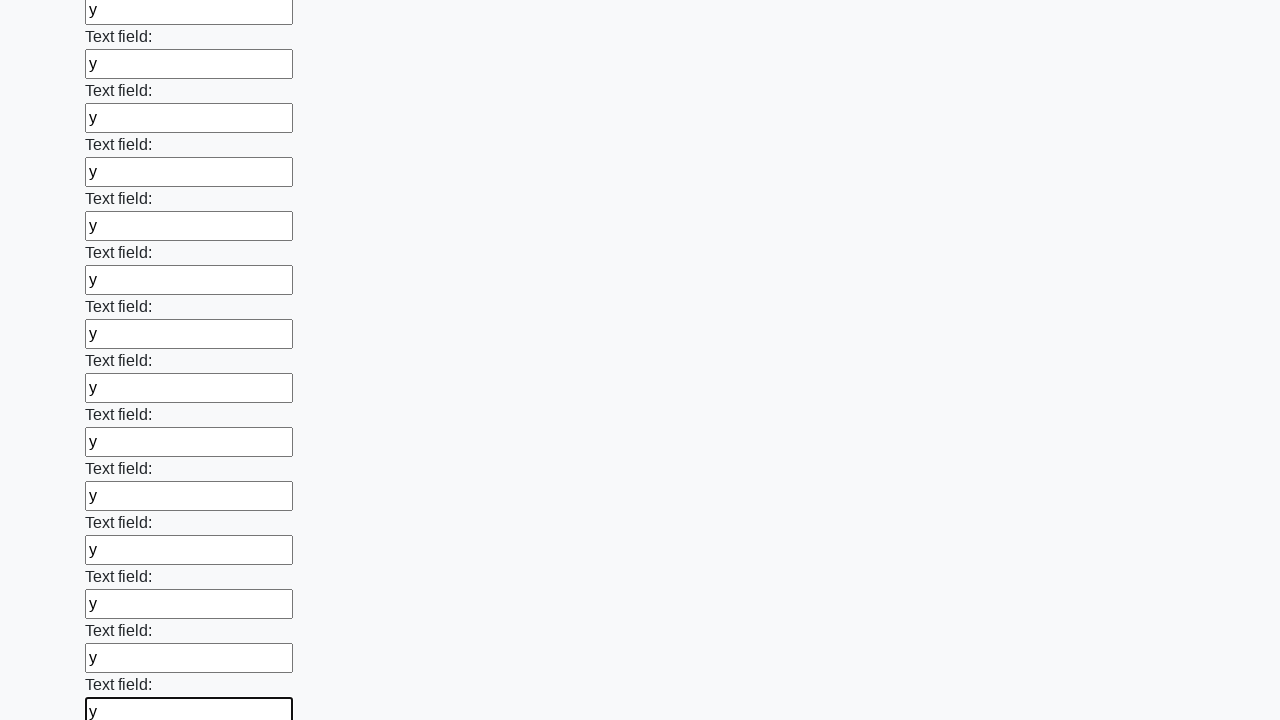

Filled a text input field with 'y' on input[type='text'] >> nth=75
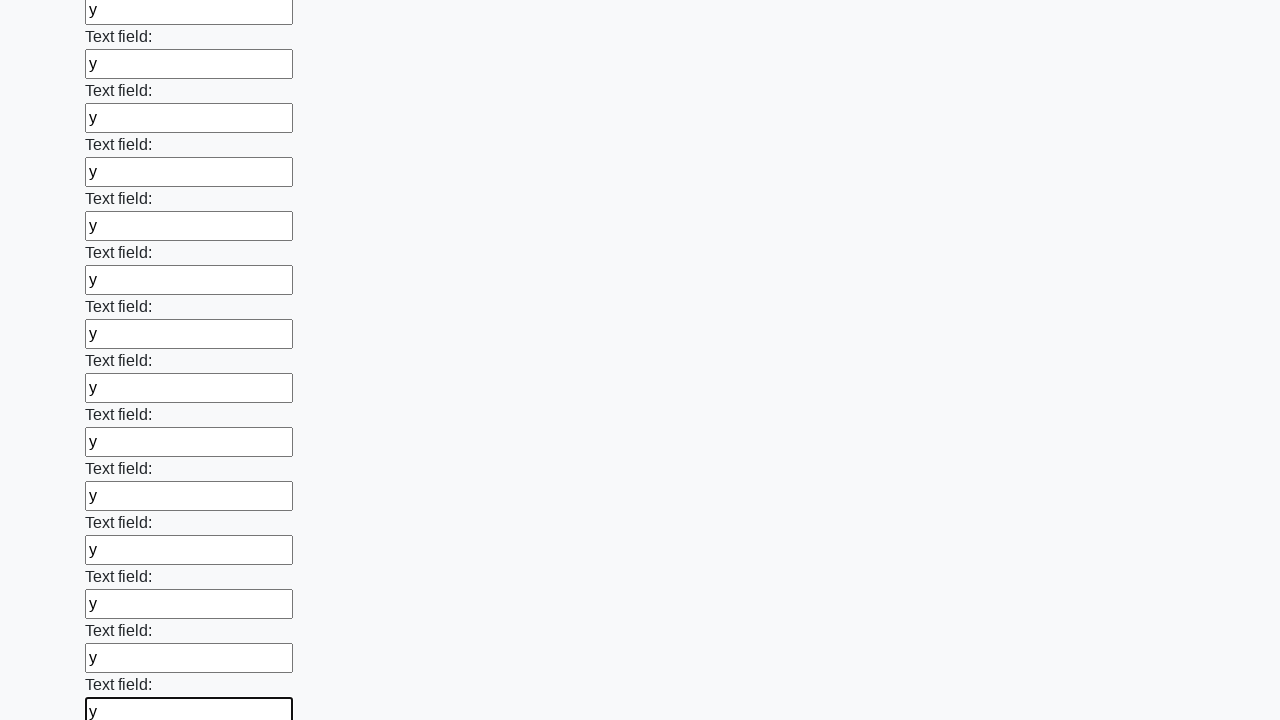

Filled a text input field with 'y' on input[type='text'] >> nth=76
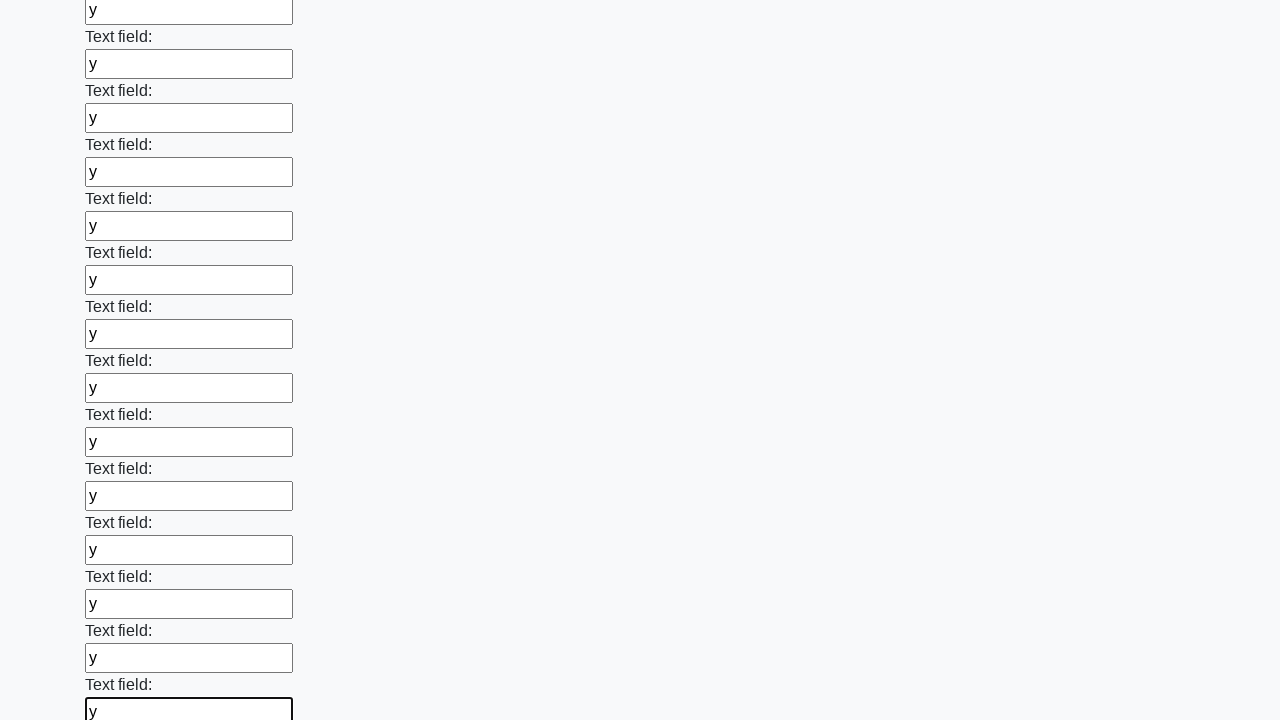

Filled a text input field with 'y' on input[type='text'] >> nth=77
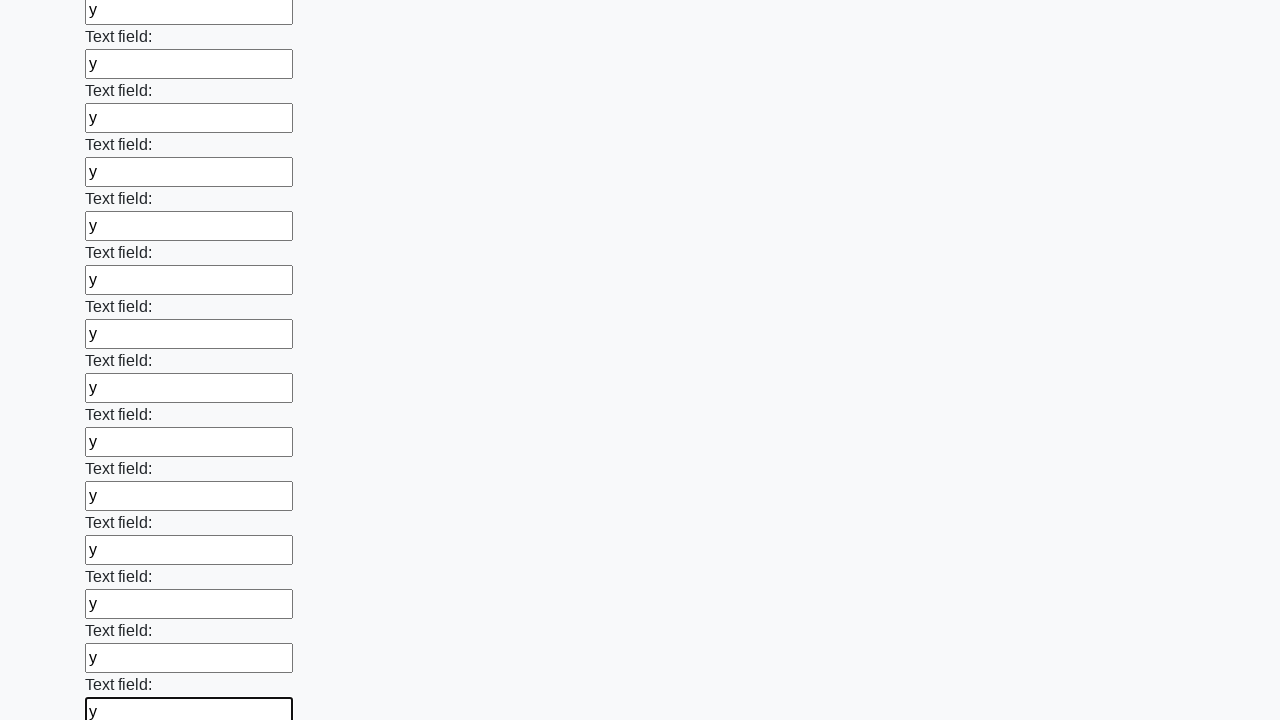

Filled a text input field with 'y' on input[type='text'] >> nth=78
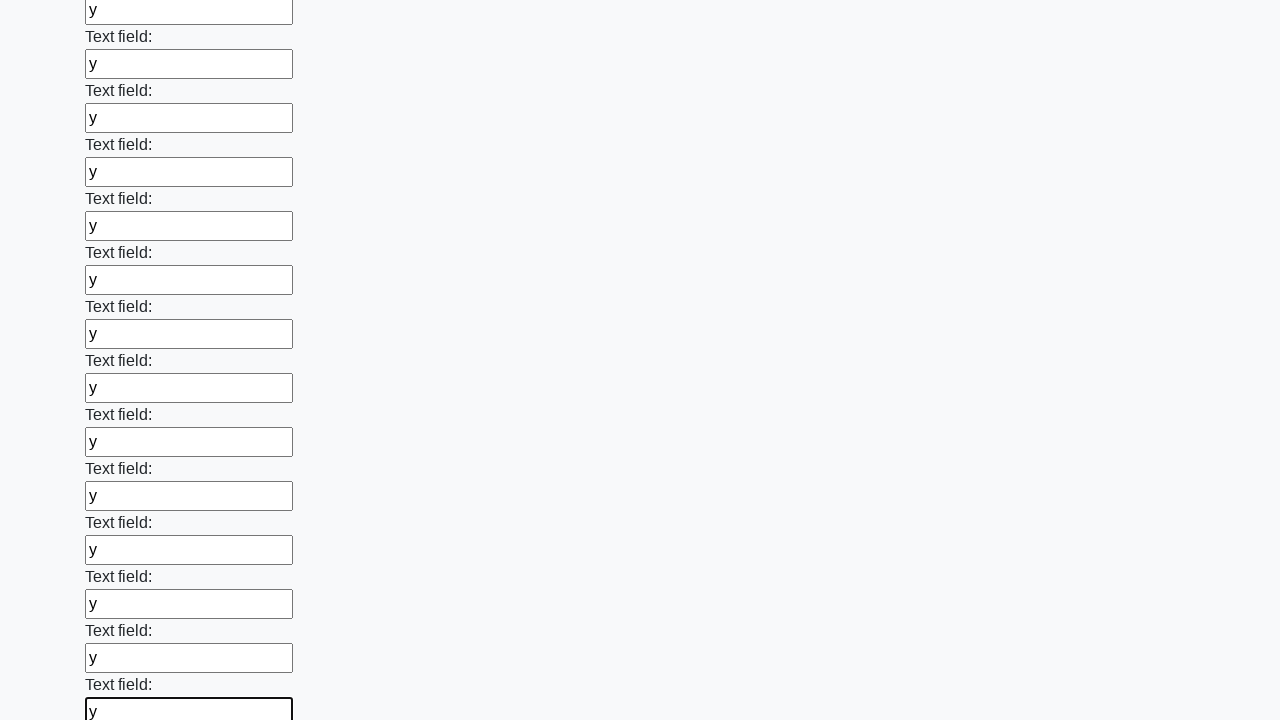

Filled a text input field with 'y' on input[type='text'] >> nth=79
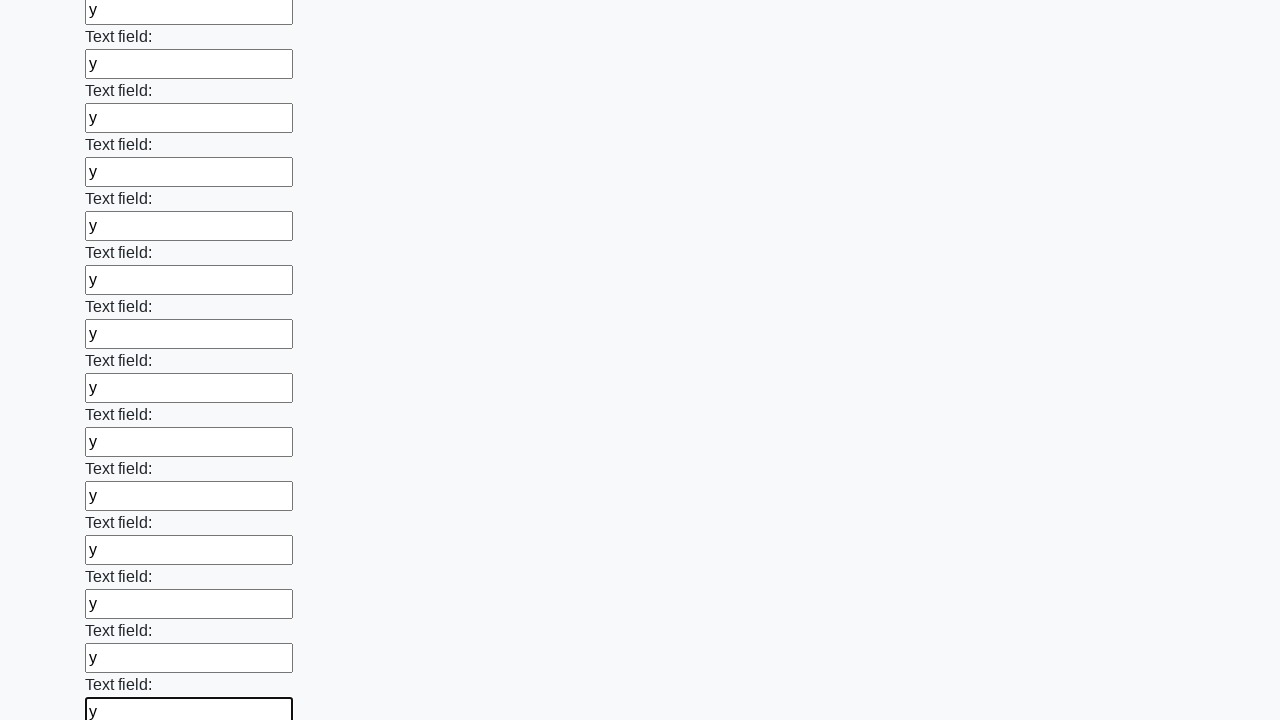

Filled a text input field with 'y' on input[type='text'] >> nth=80
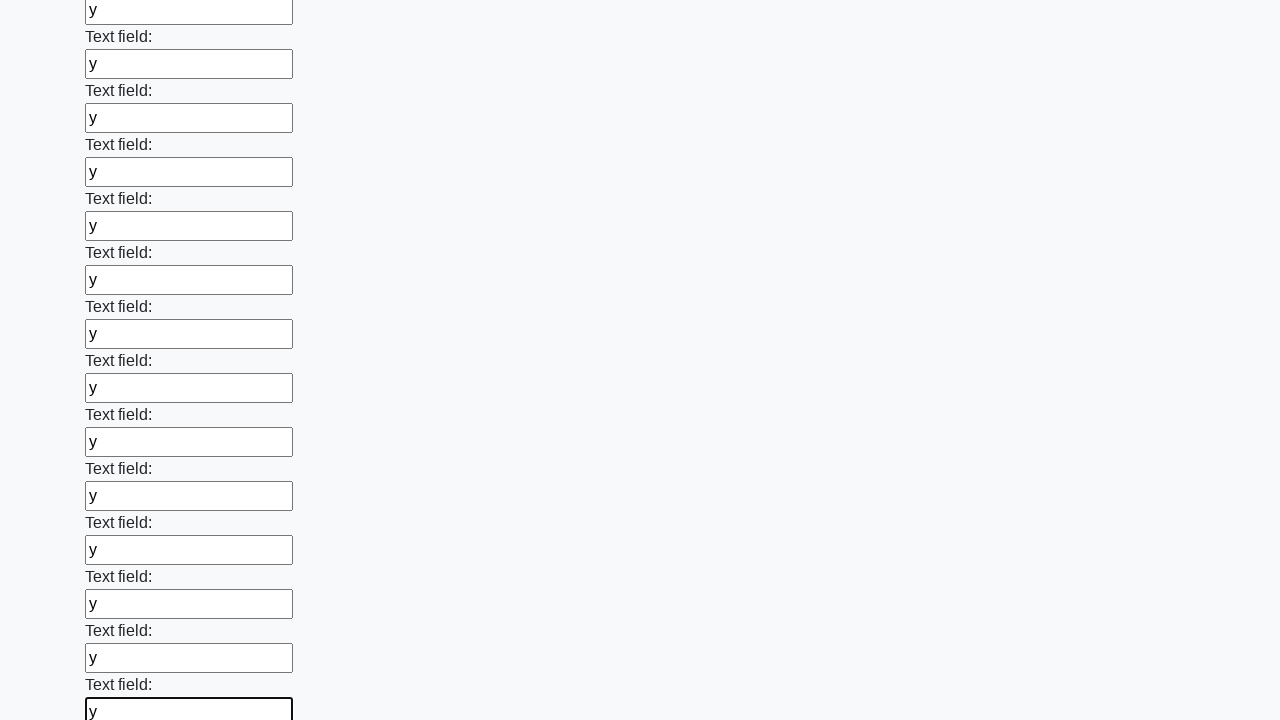

Filled a text input field with 'y' on input[type='text'] >> nth=81
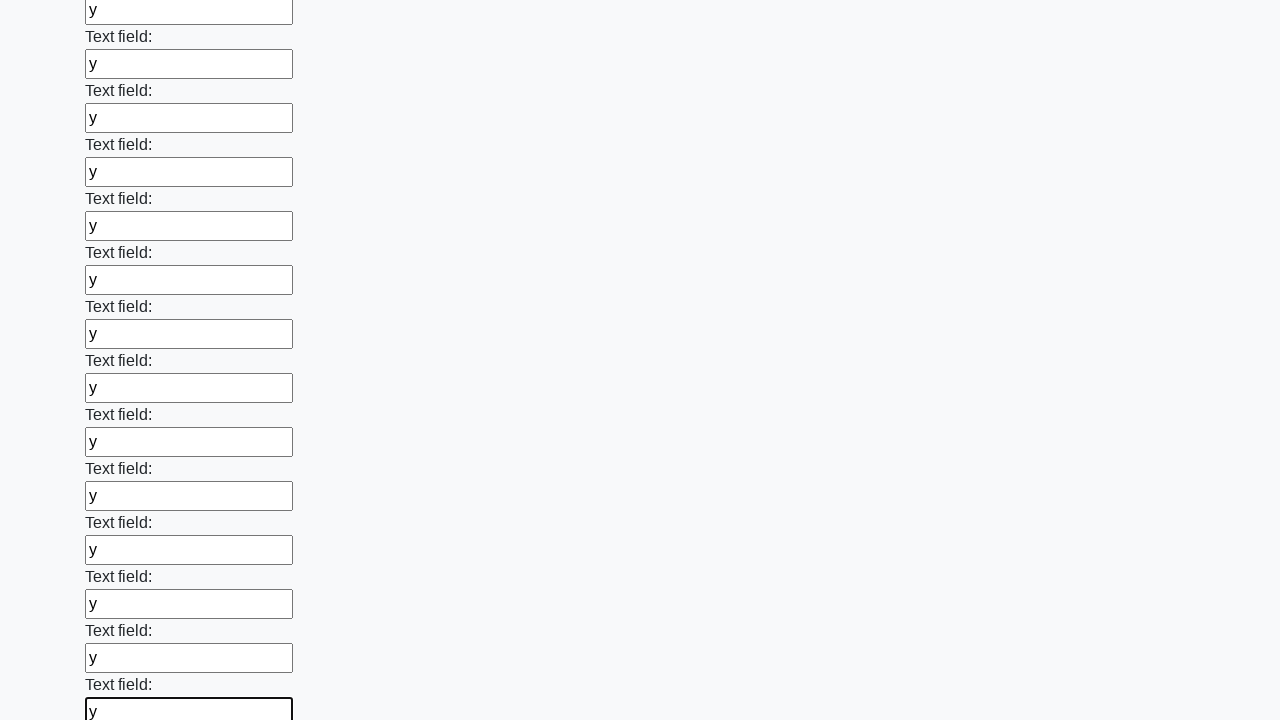

Filled a text input field with 'y' on input[type='text'] >> nth=82
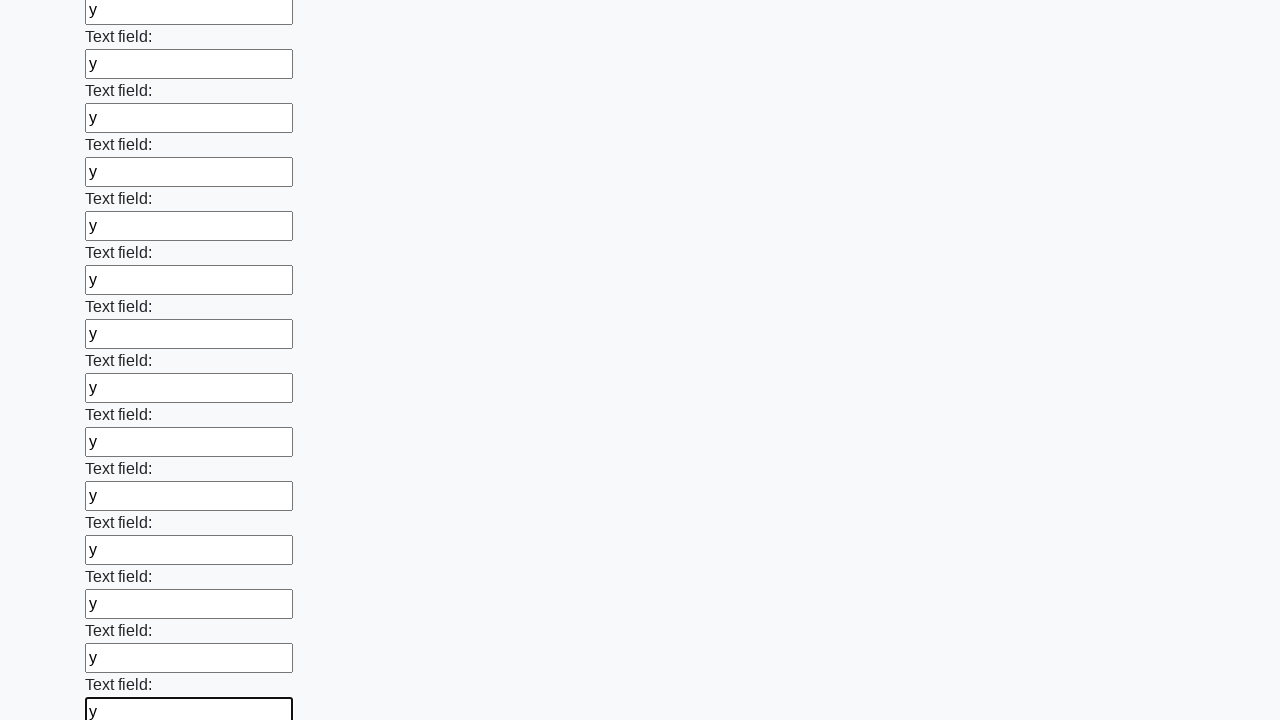

Filled a text input field with 'y' on input[type='text'] >> nth=83
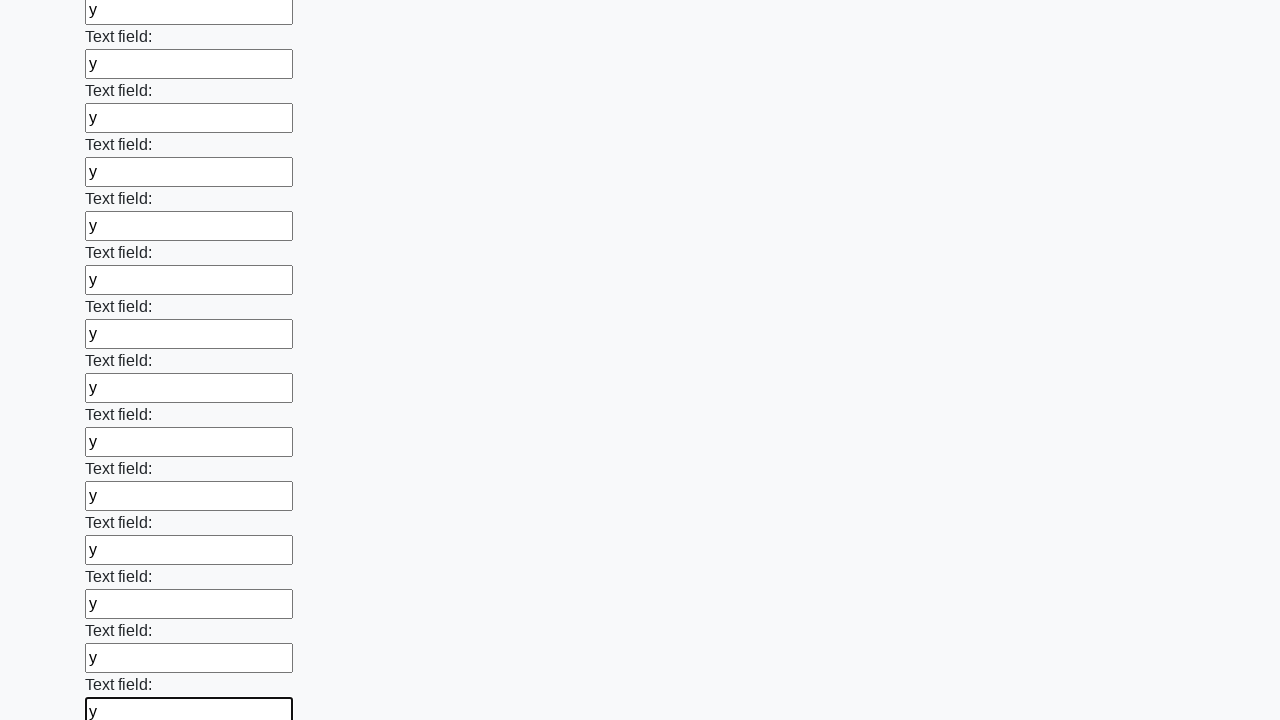

Filled a text input field with 'y' on input[type='text'] >> nth=84
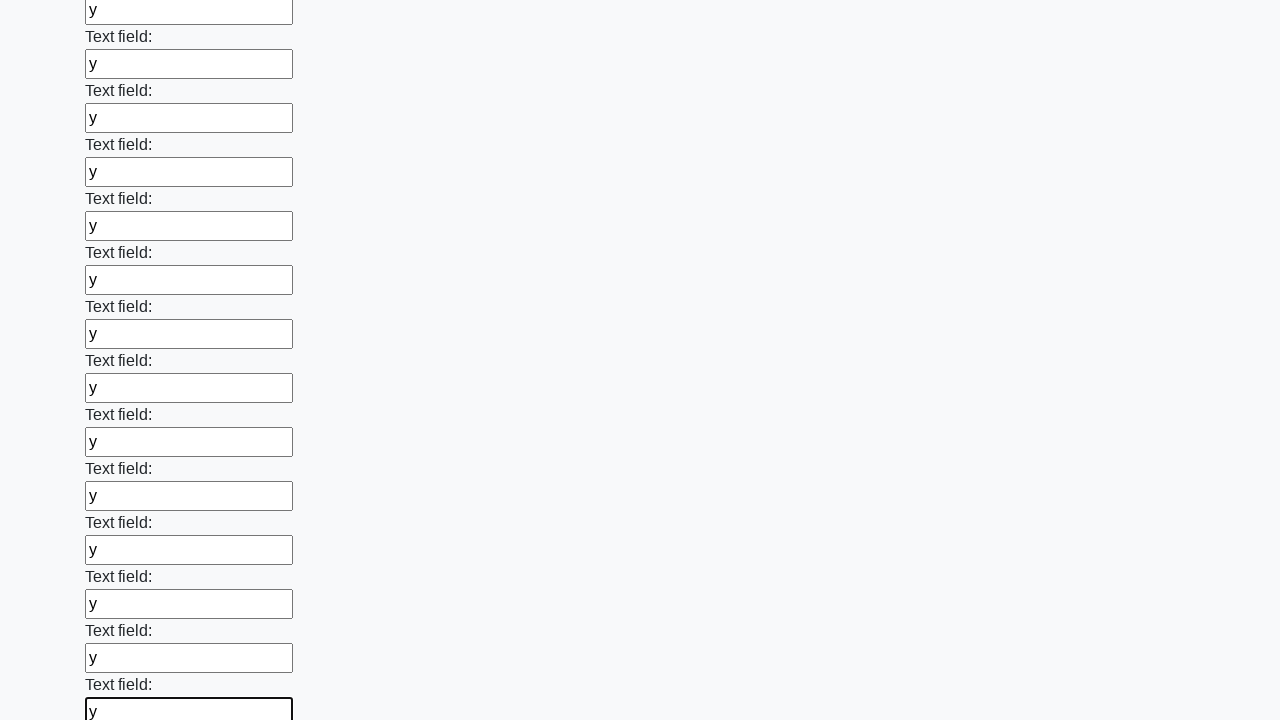

Filled a text input field with 'y' on input[type='text'] >> nth=85
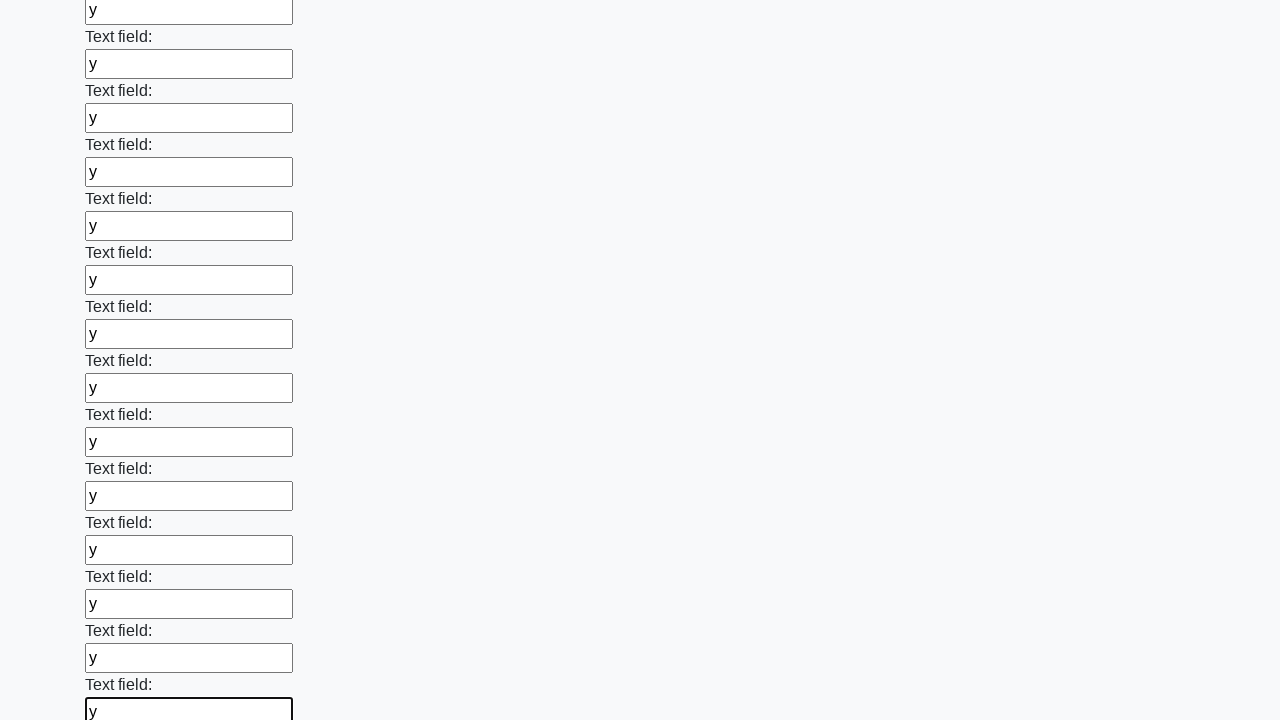

Filled a text input field with 'y' on input[type='text'] >> nth=86
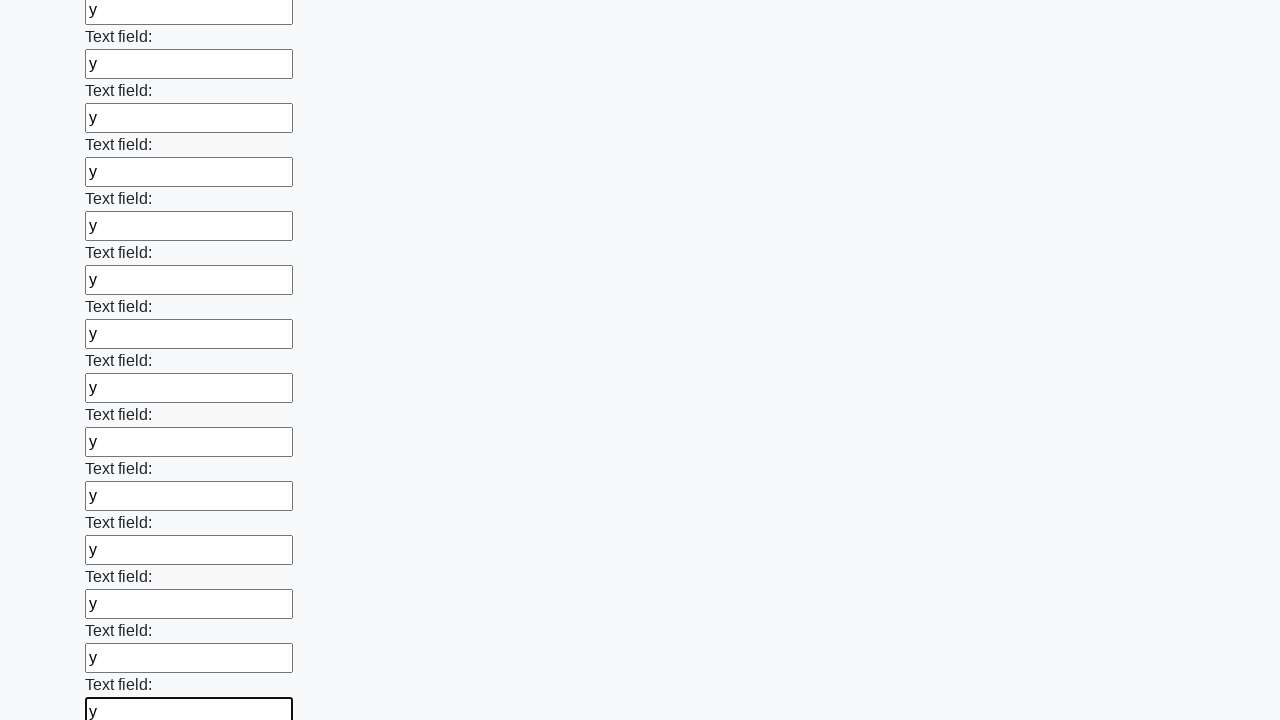

Filled a text input field with 'y' on input[type='text'] >> nth=87
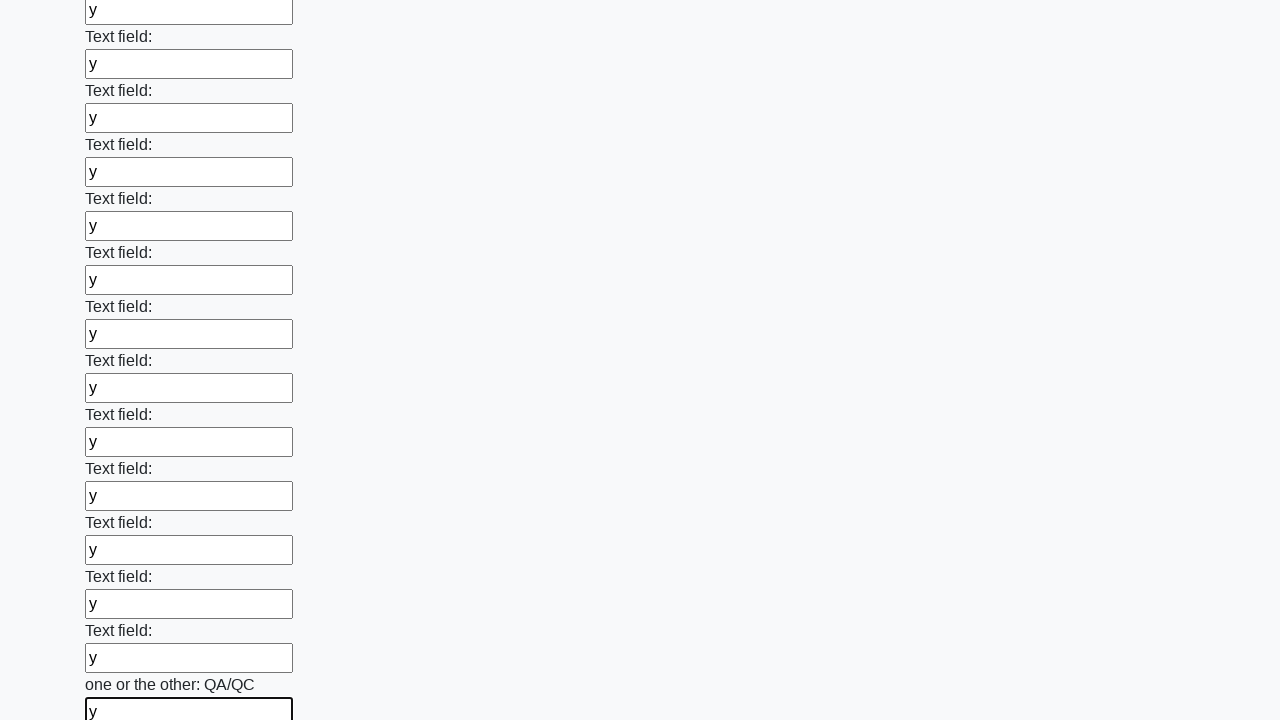

Filled a text input field with 'y' on input[type='text'] >> nth=88
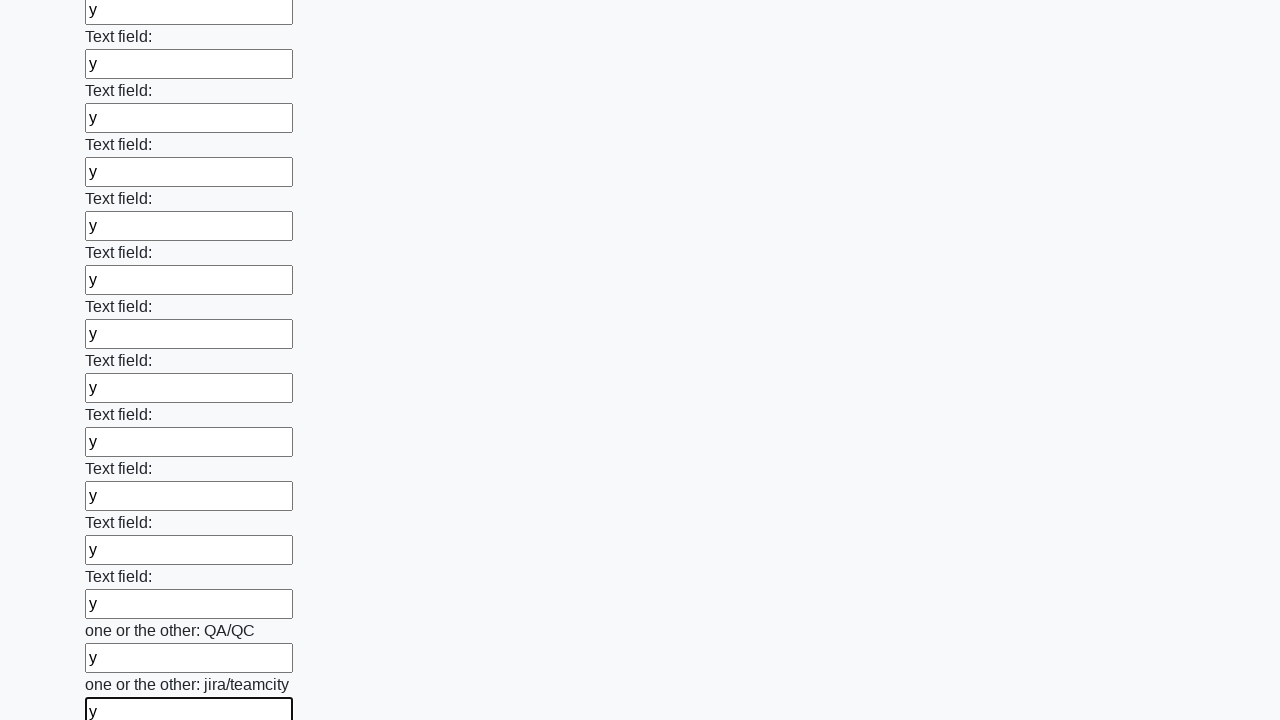

Filled a text input field with 'y' on input[type='text'] >> nth=89
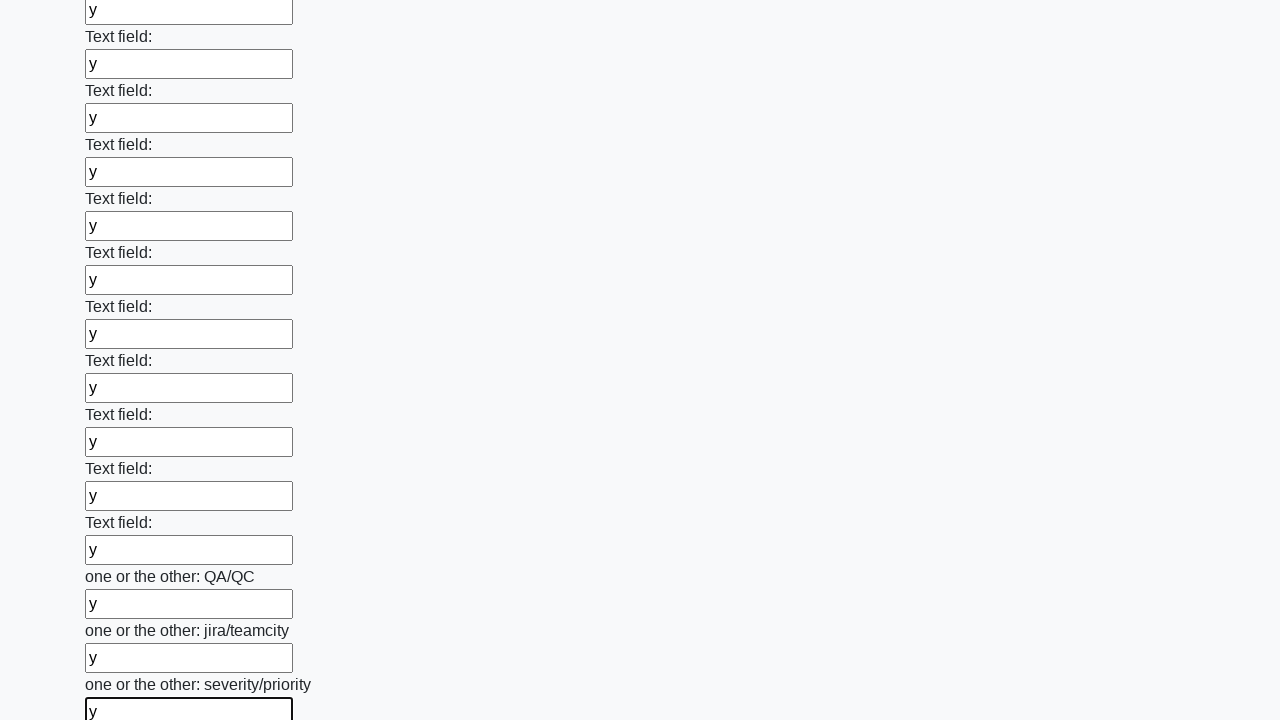

Filled a text input field with 'y' on input[type='text'] >> nth=90
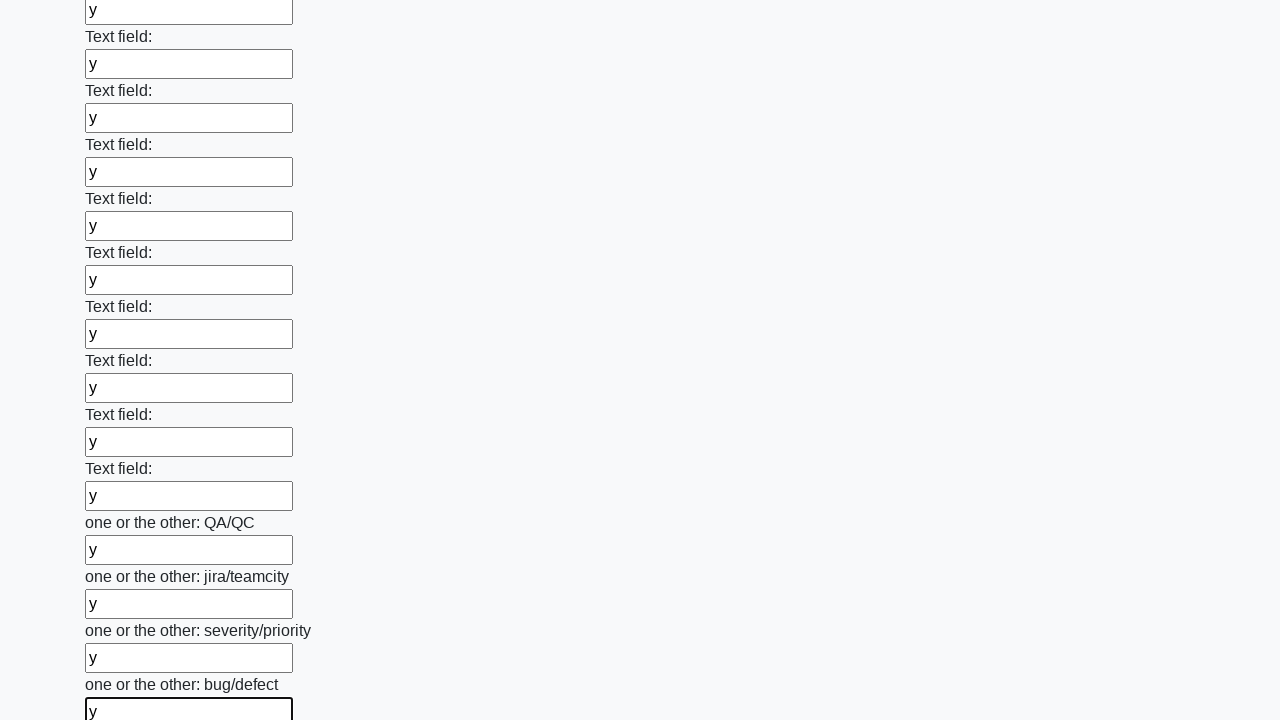

Filled a text input field with 'y' on input[type='text'] >> nth=91
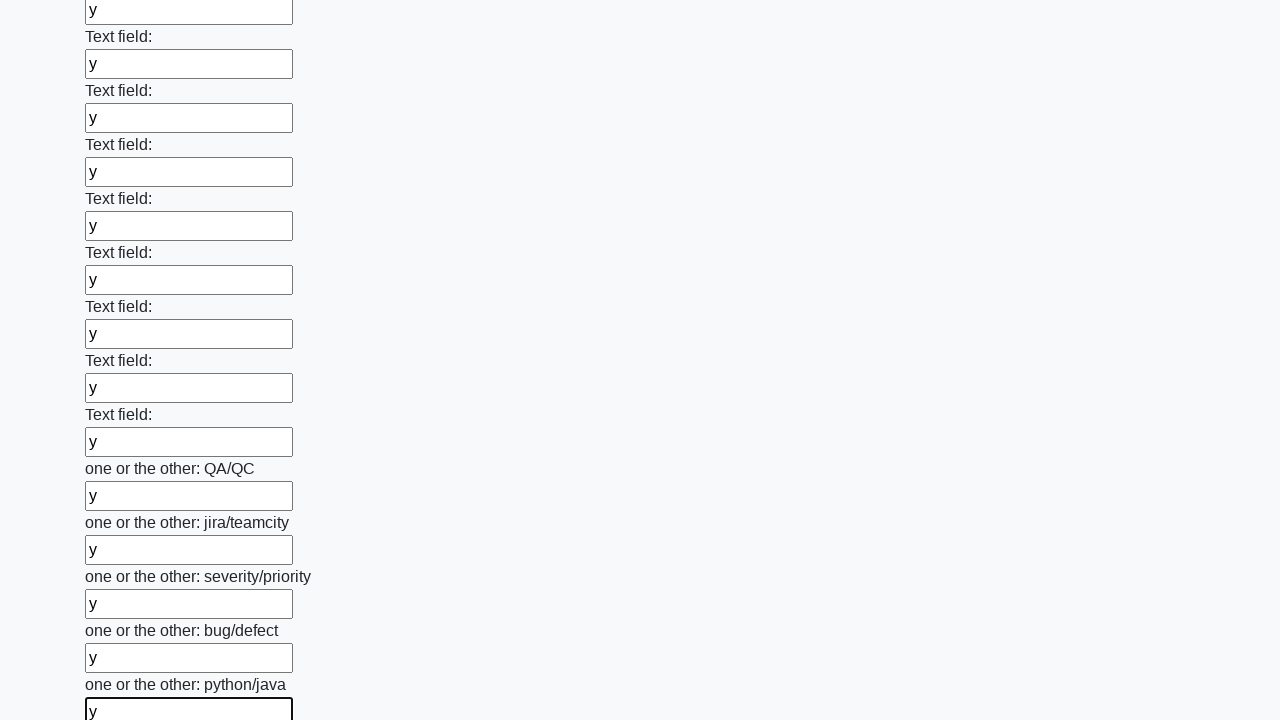

Filled a text input field with 'y' on input[type='text'] >> nth=92
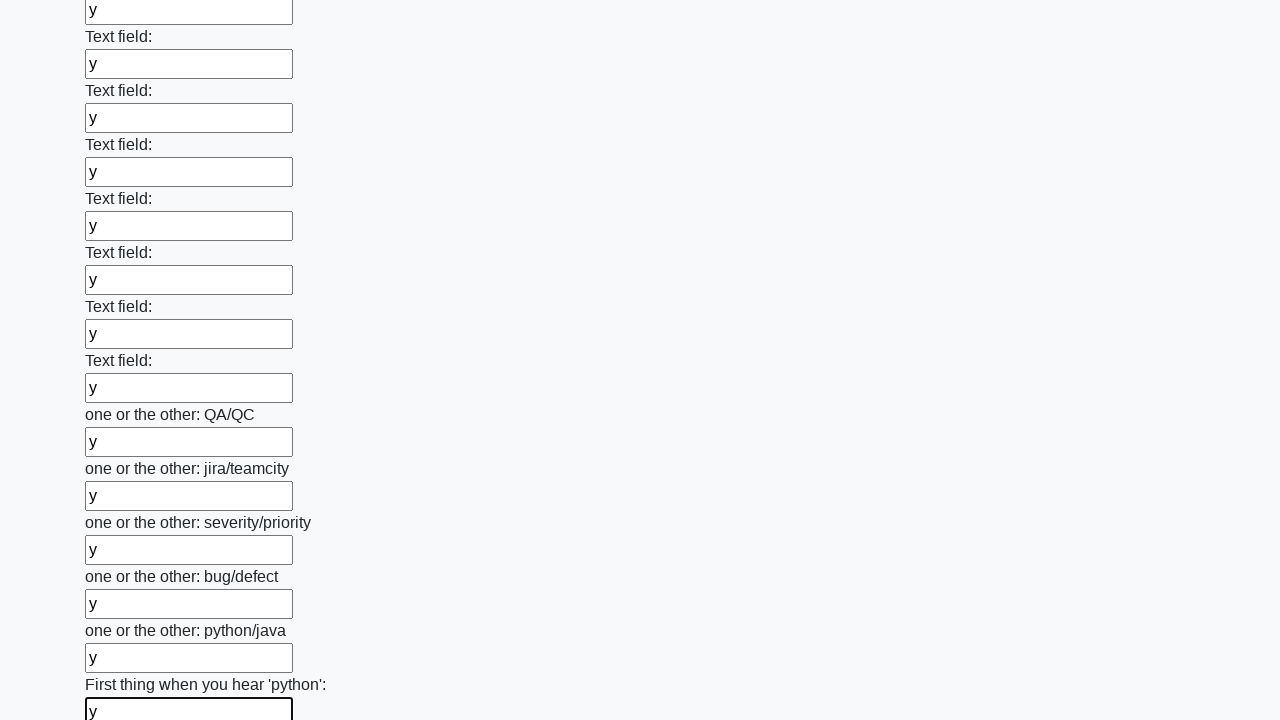

Filled a text input field with 'y' on input[type='text'] >> nth=93
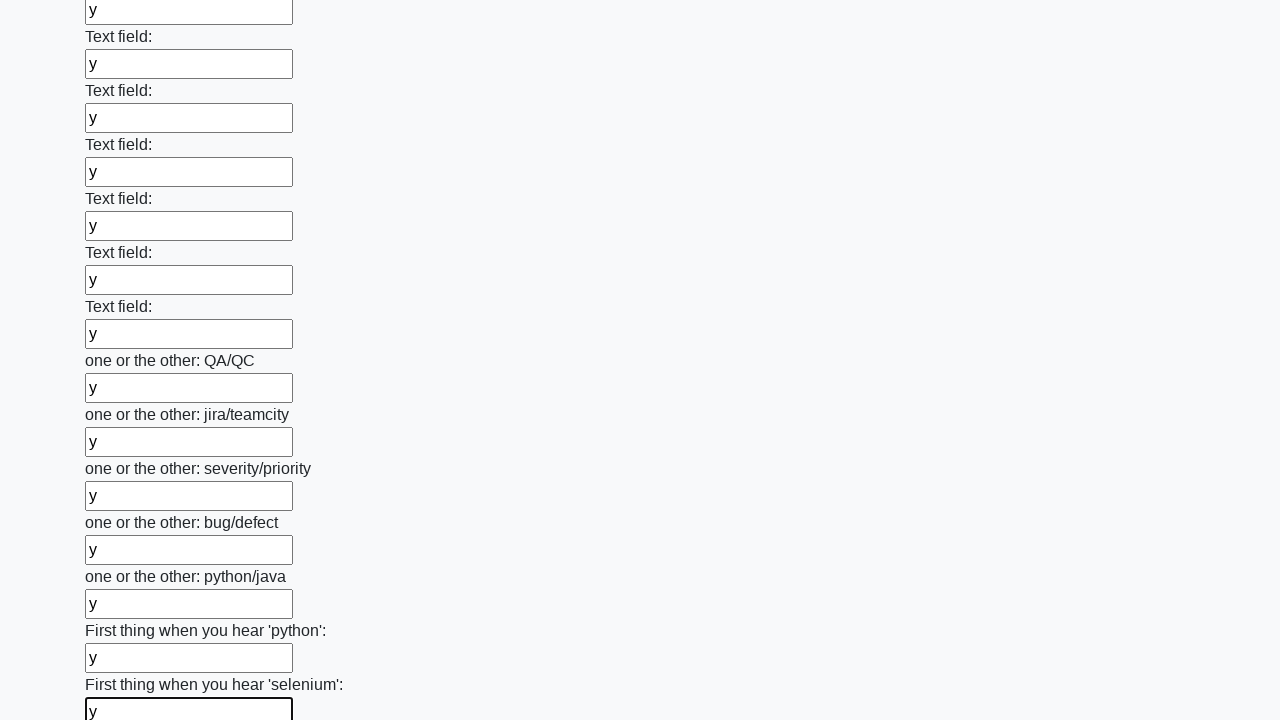

Filled a text input field with 'y' on input[type='text'] >> nth=94
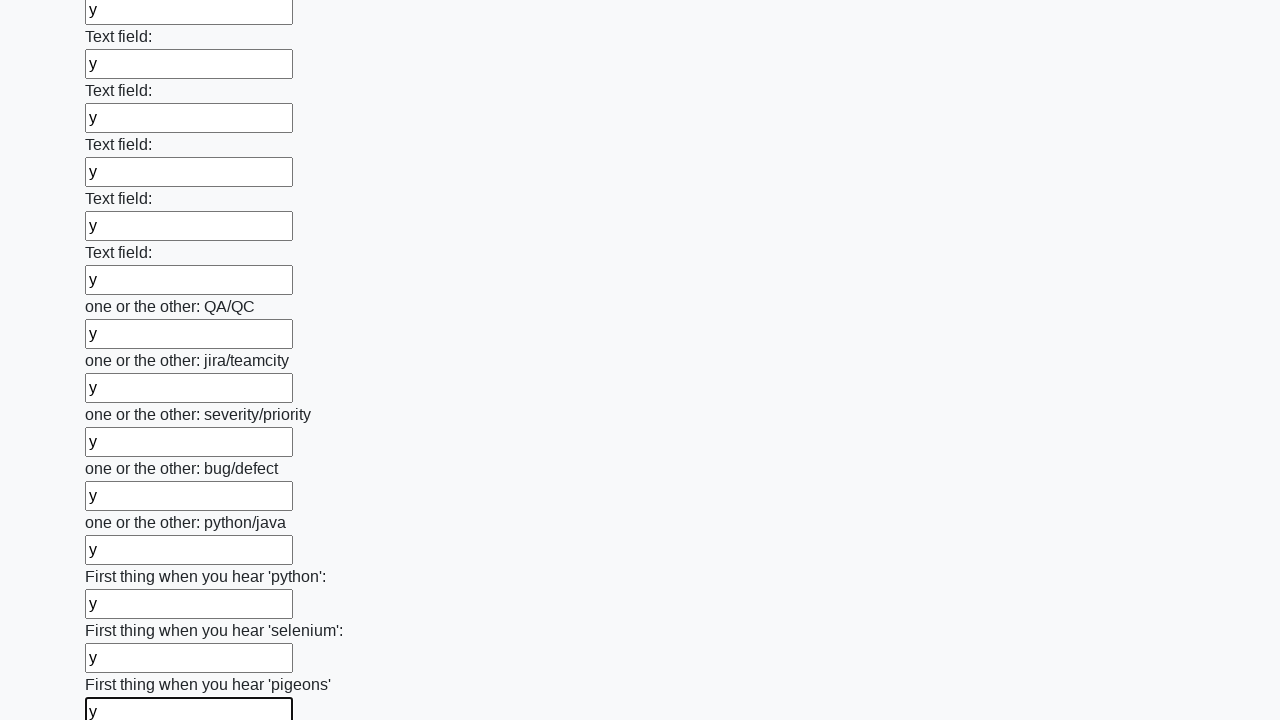

Filled a text input field with 'y' on input[type='text'] >> nth=95
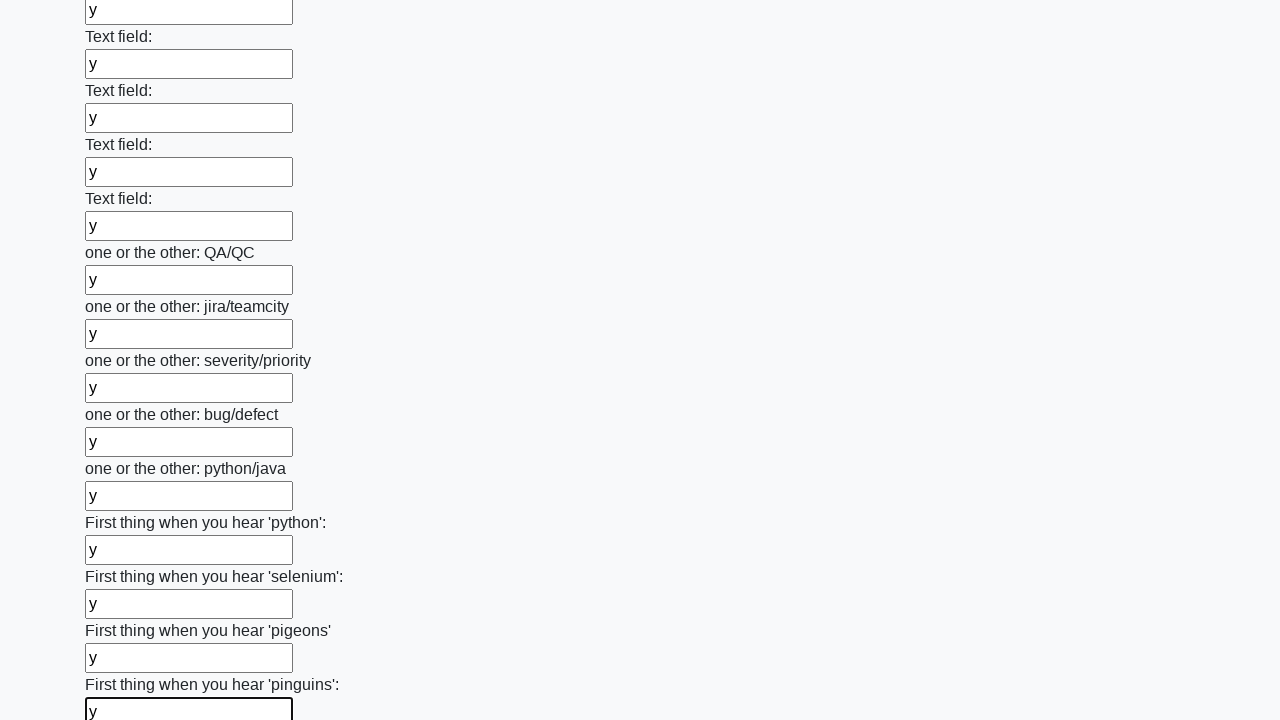

Filled a text input field with 'y' on input[type='text'] >> nth=96
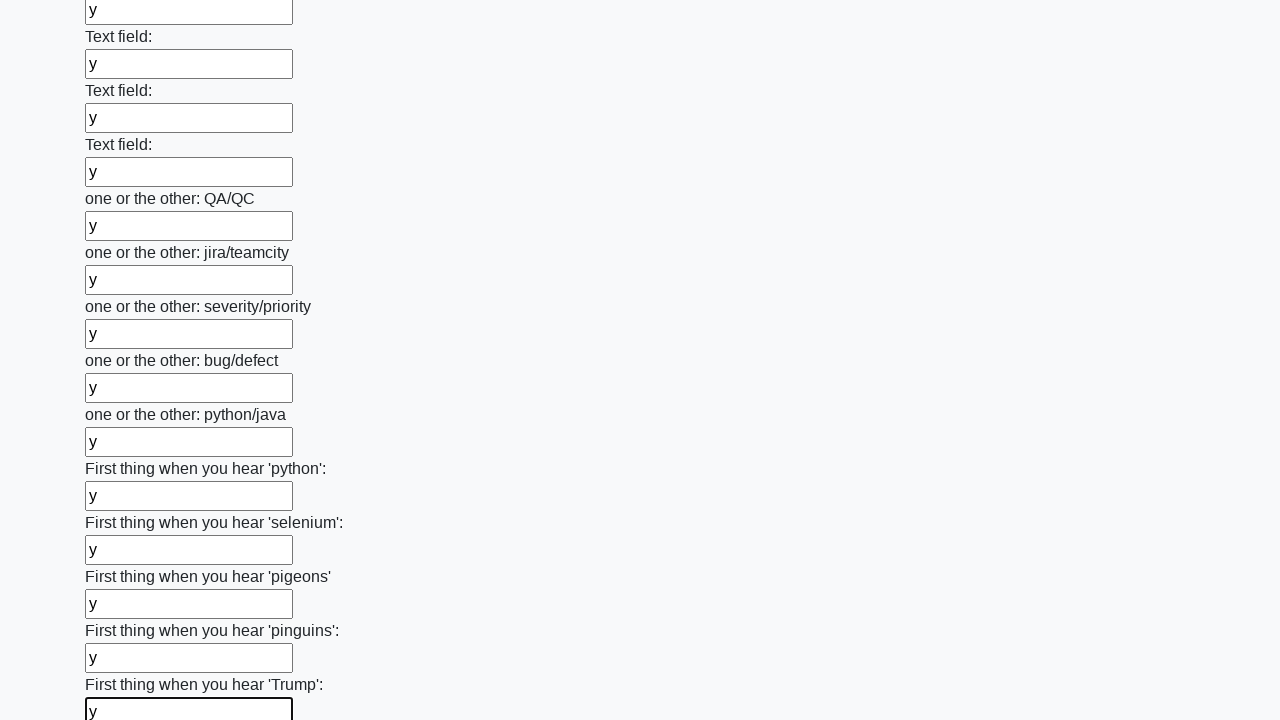

Filled a text input field with 'y' on input[type='text'] >> nth=97
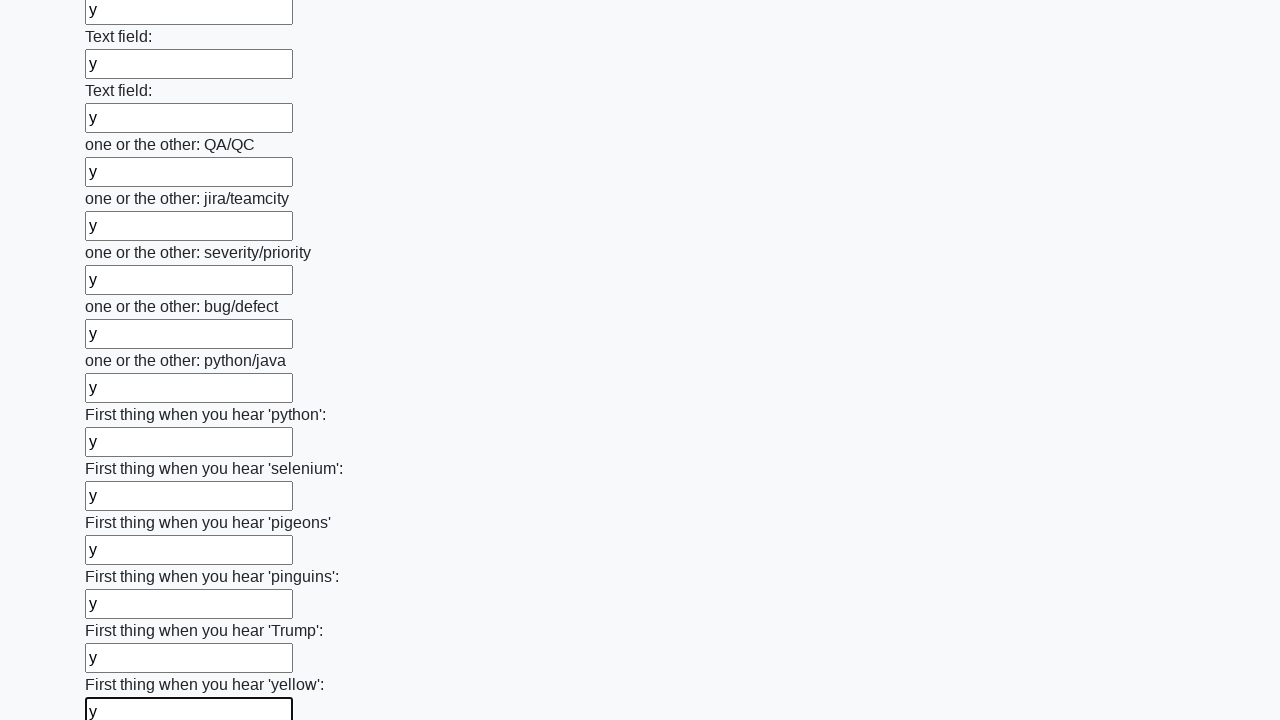

Filled a text input field with 'y' on input[type='text'] >> nth=98
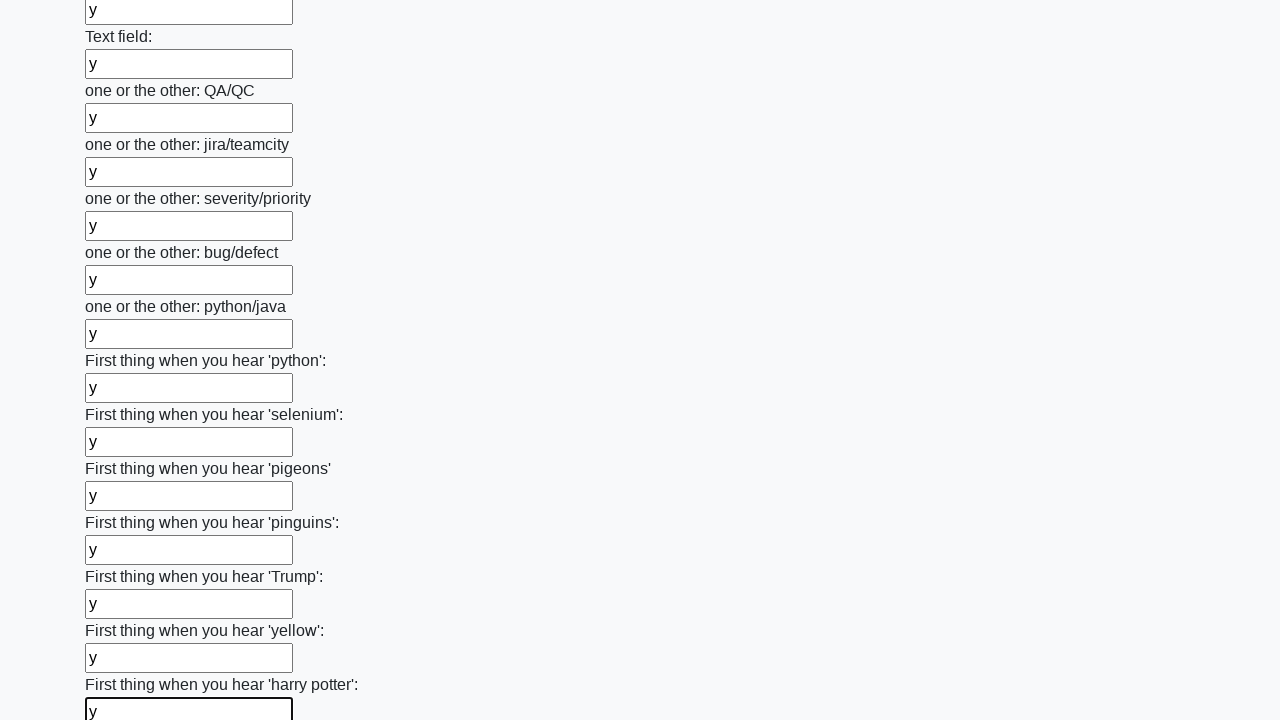

Filled a text input field with 'y' on input[type='text'] >> nth=99
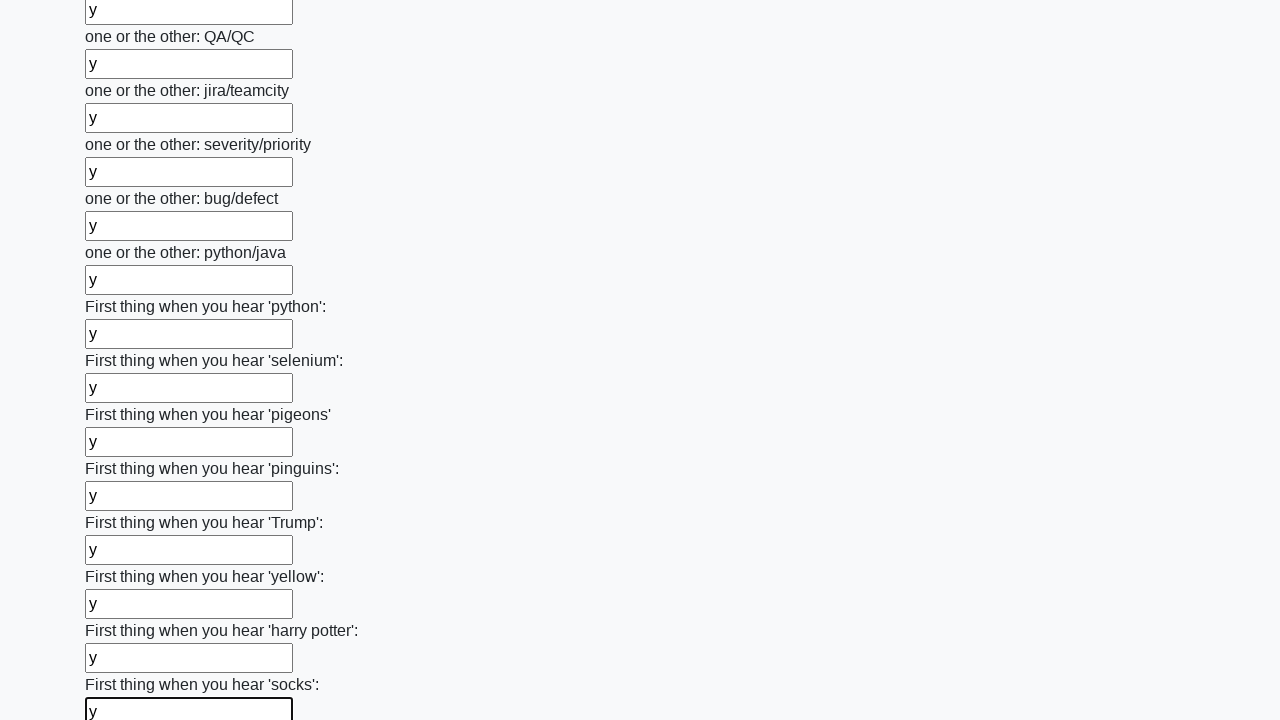

Clicked the submit button to submit the form at (123, 611) on button.btn
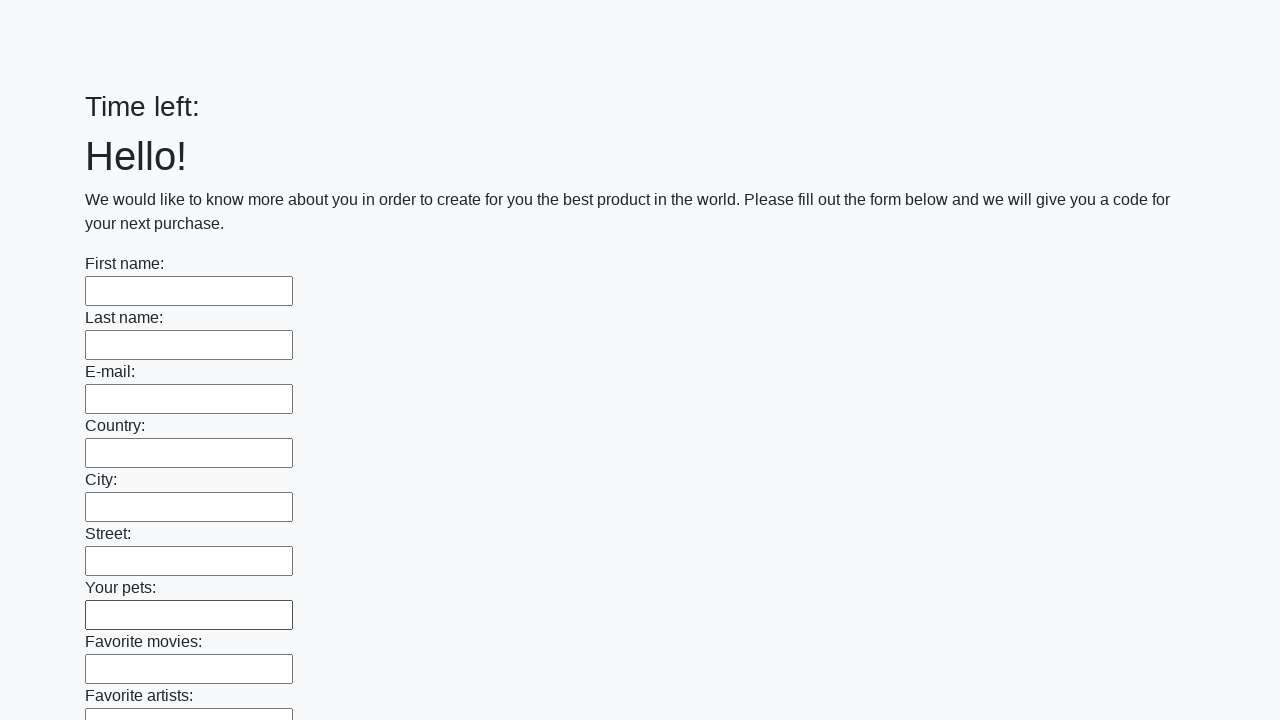

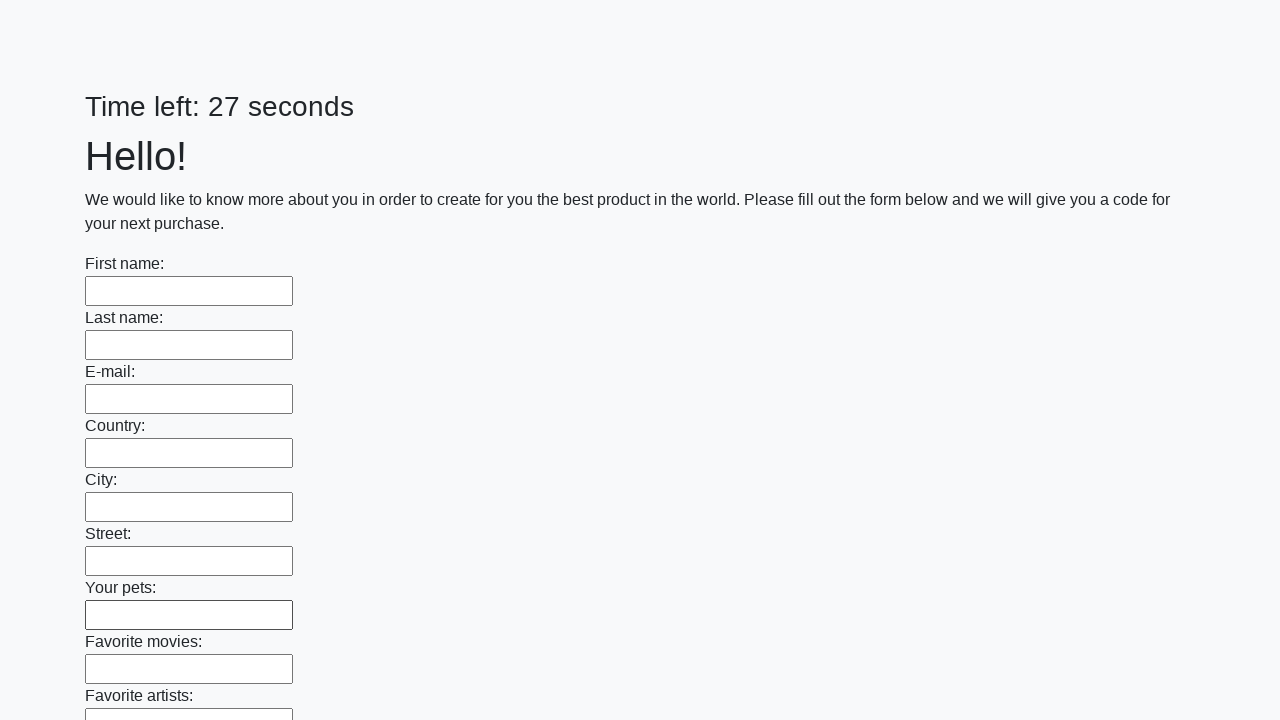